Tests filling a large form by entering text into all input fields and clicking the submit button

Starting URL: http://suninjuly.github.io/huge_form.html

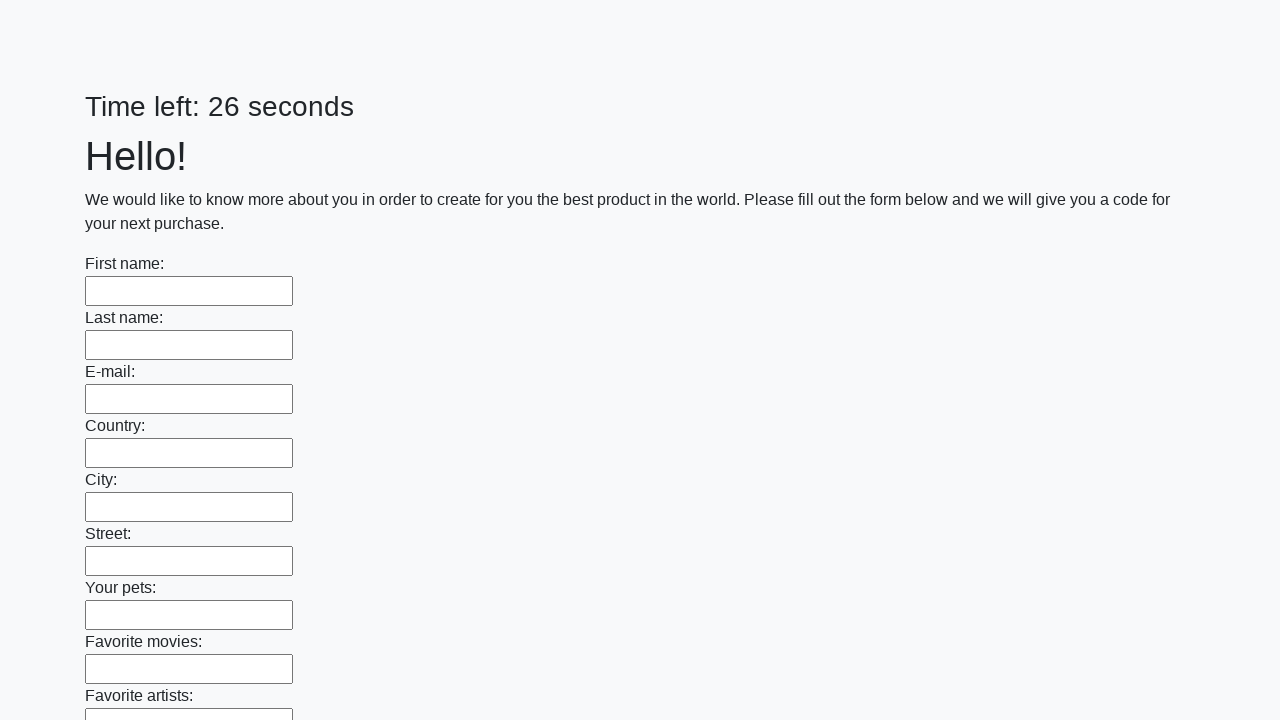

Located all input fields on the huge form page
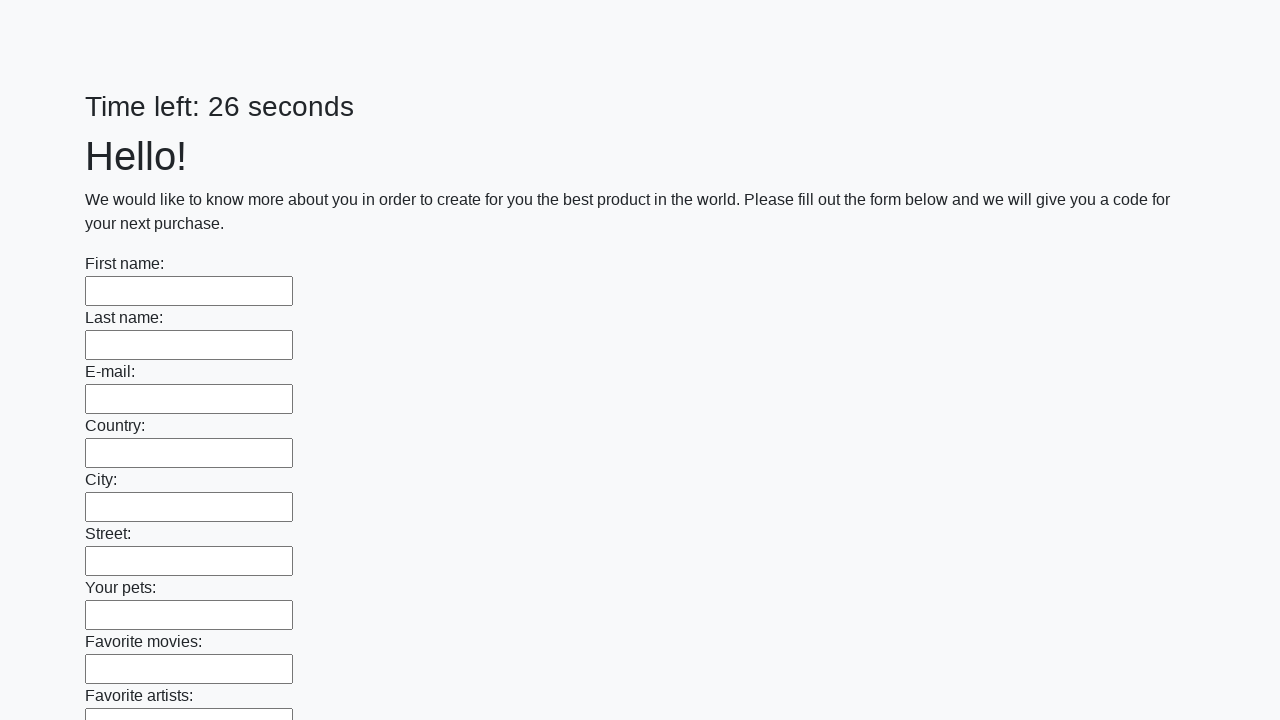

Filled an input field with 'Мой ответ' on input >> nth=0
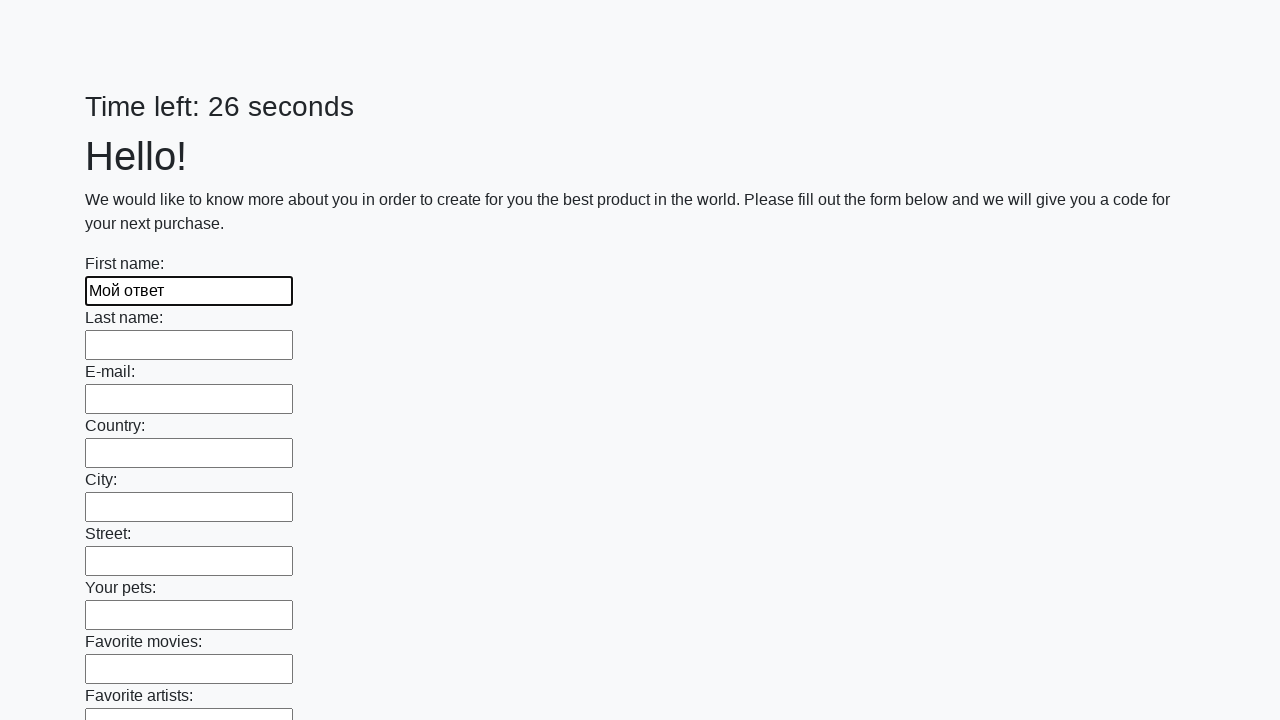

Filled an input field with 'Мой ответ' on input >> nth=1
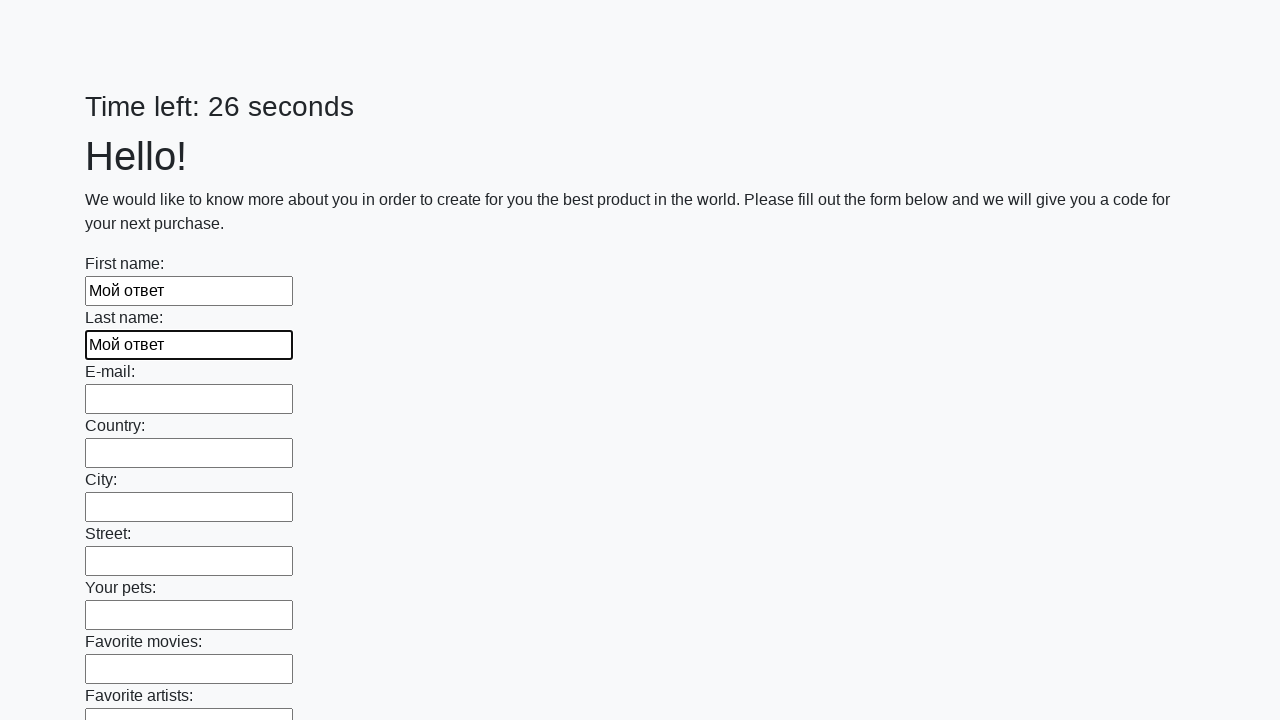

Filled an input field with 'Мой ответ' on input >> nth=2
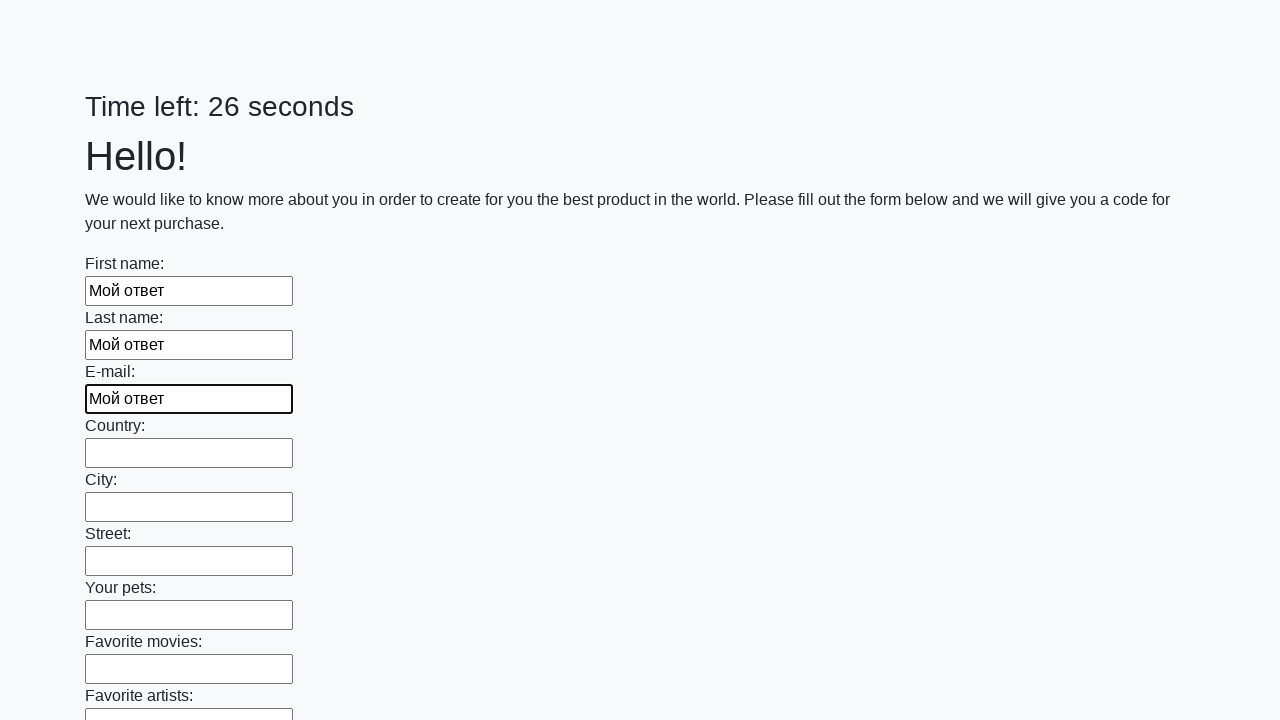

Filled an input field with 'Мой ответ' on input >> nth=3
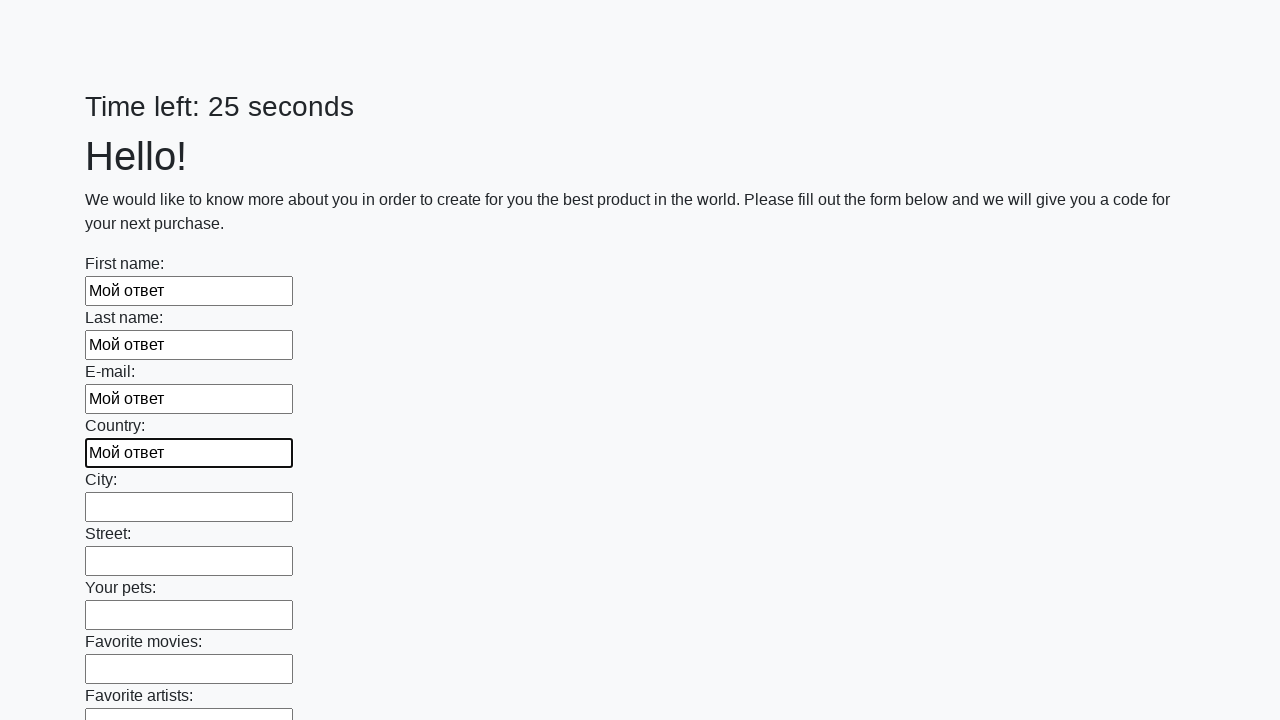

Filled an input field with 'Мой ответ' on input >> nth=4
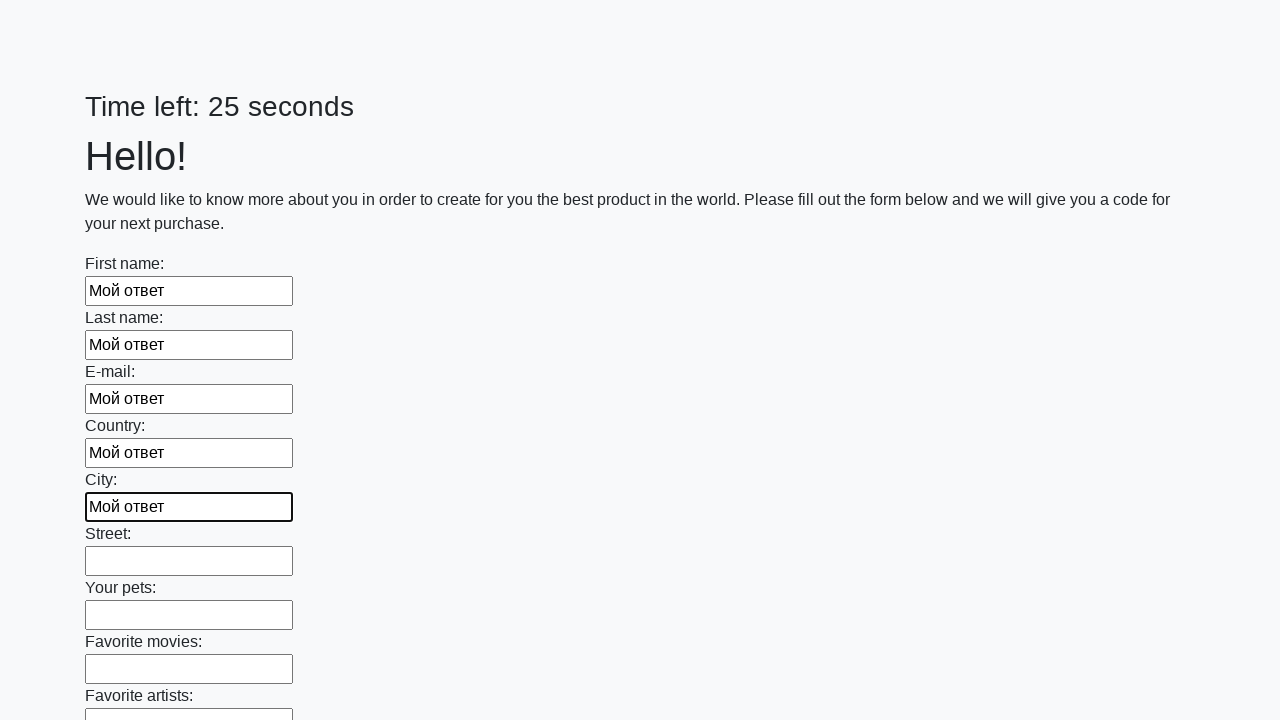

Filled an input field with 'Мой ответ' on input >> nth=5
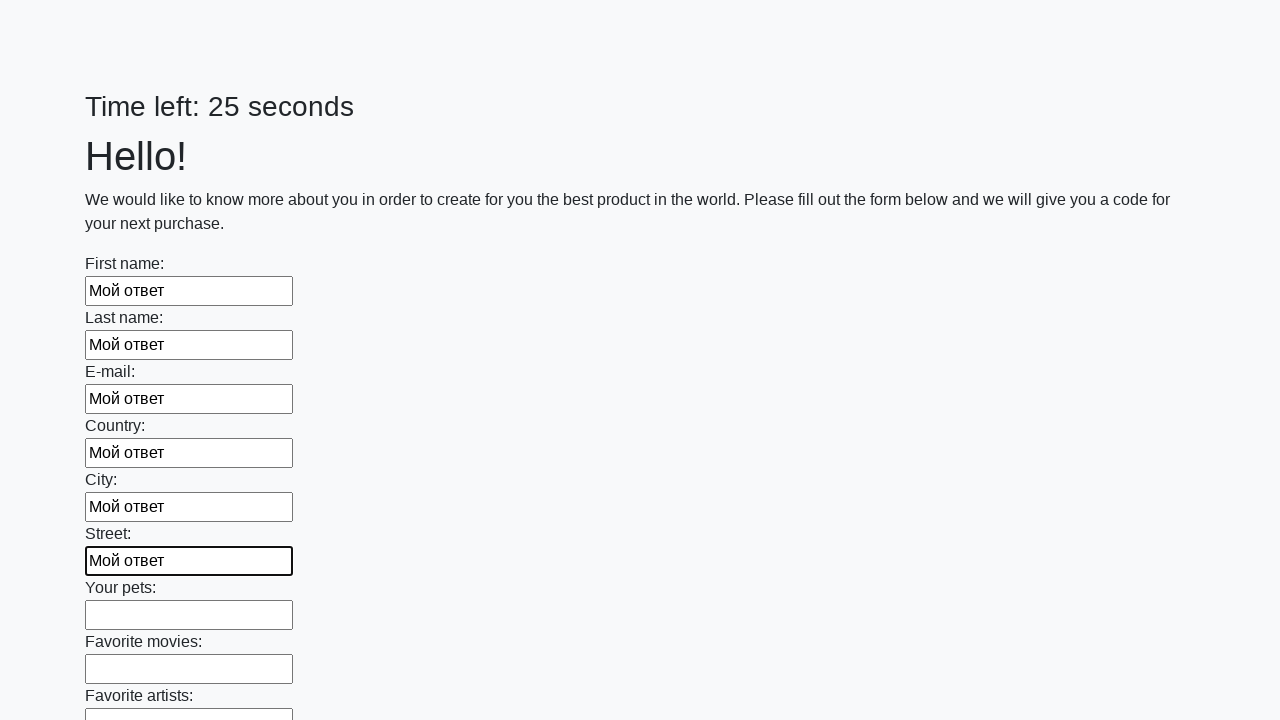

Filled an input field with 'Мой ответ' on input >> nth=6
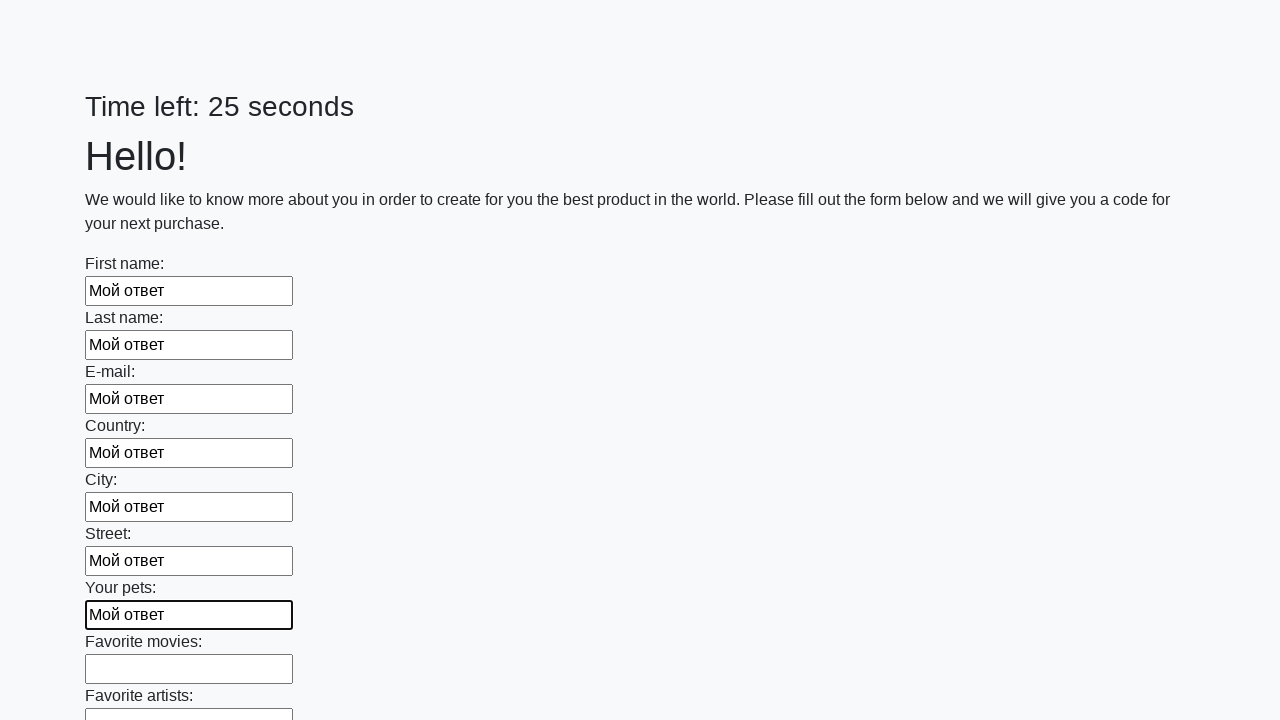

Filled an input field with 'Мой ответ' on input >> nth=7
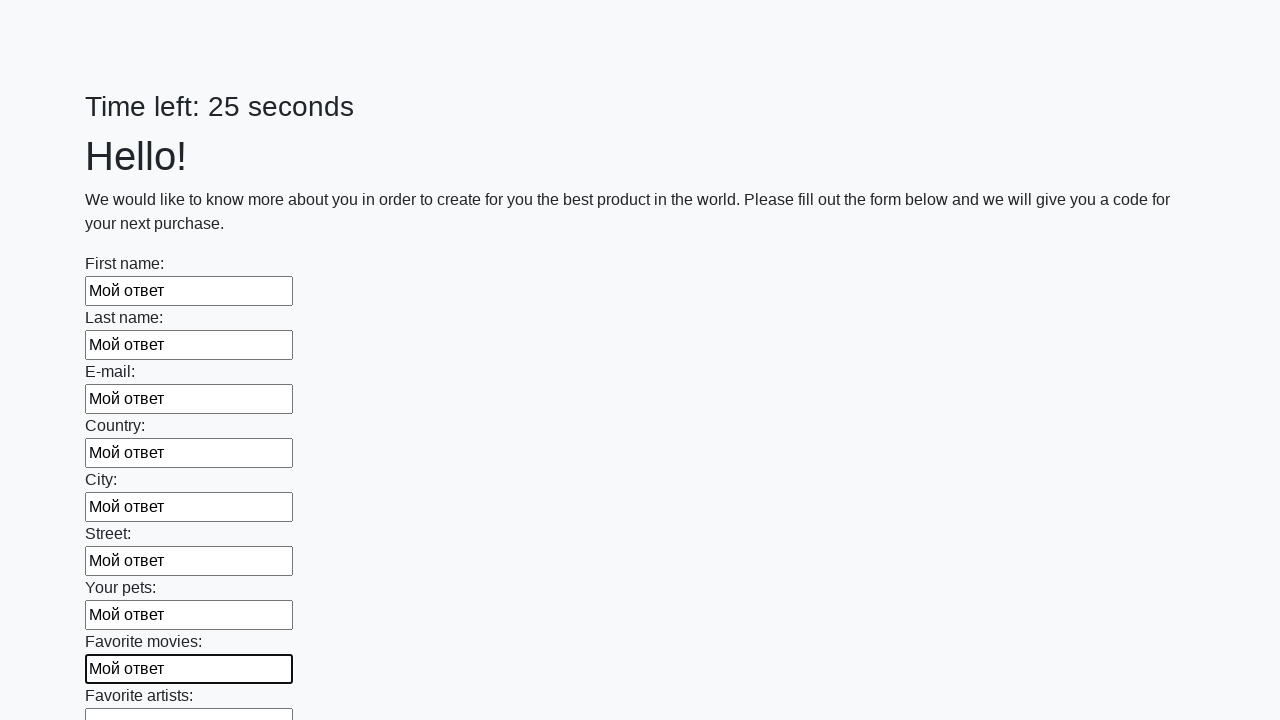

Filled an input field with 'Мой ответ' on input >> nth=8
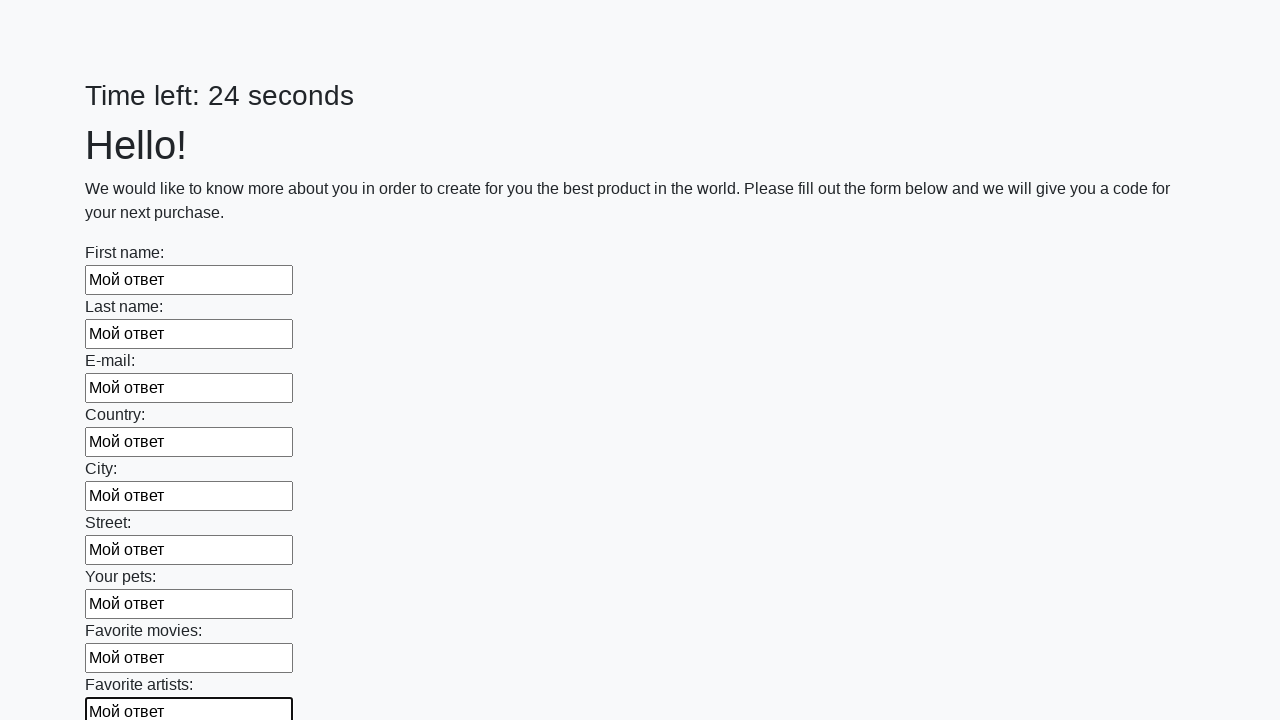

Filled an input field with 'Мой ответ' on input >> nth=9
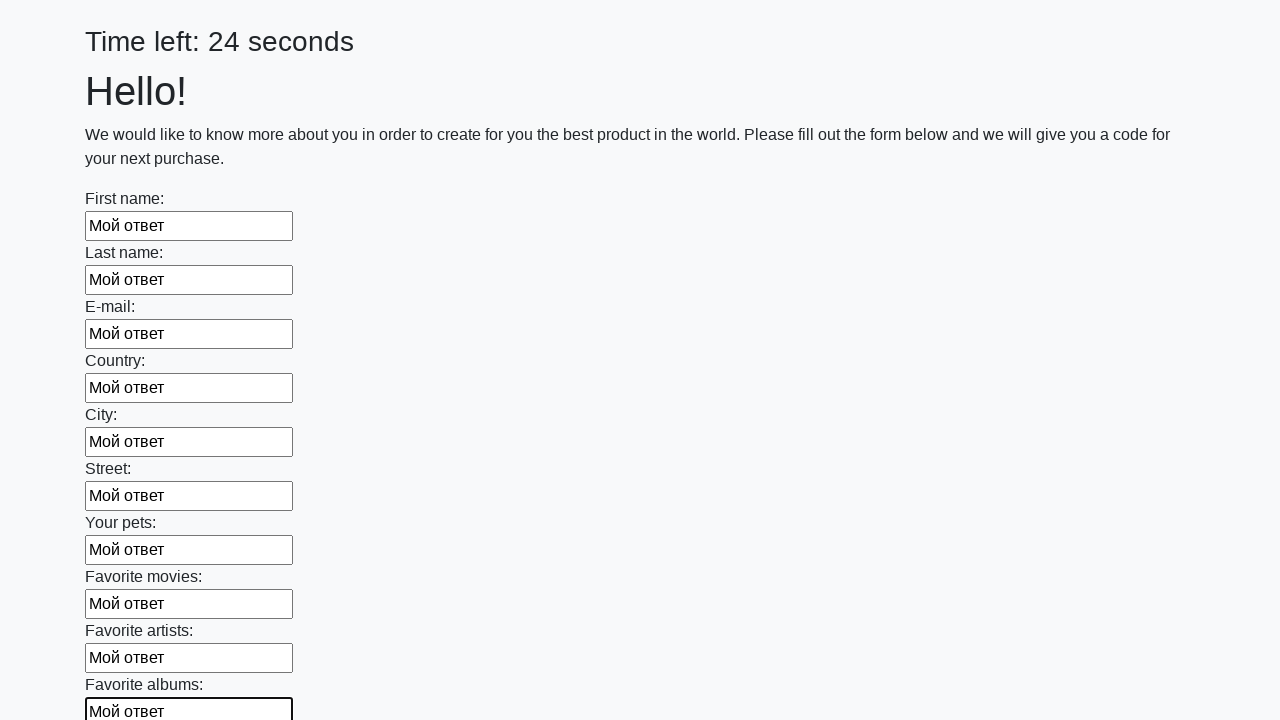

Filled an input field with 'Мой ответ' on input >> nth=10
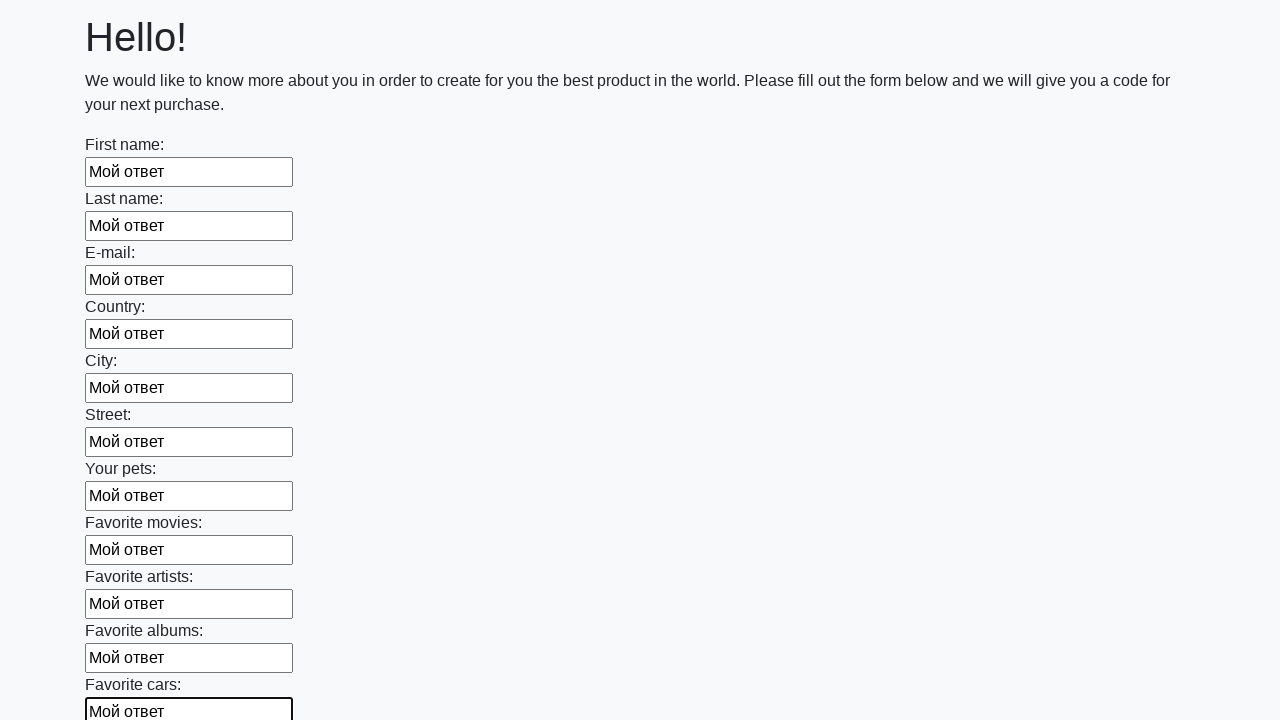

Filled an input field with 'Мой ответ' on input >> nth=11
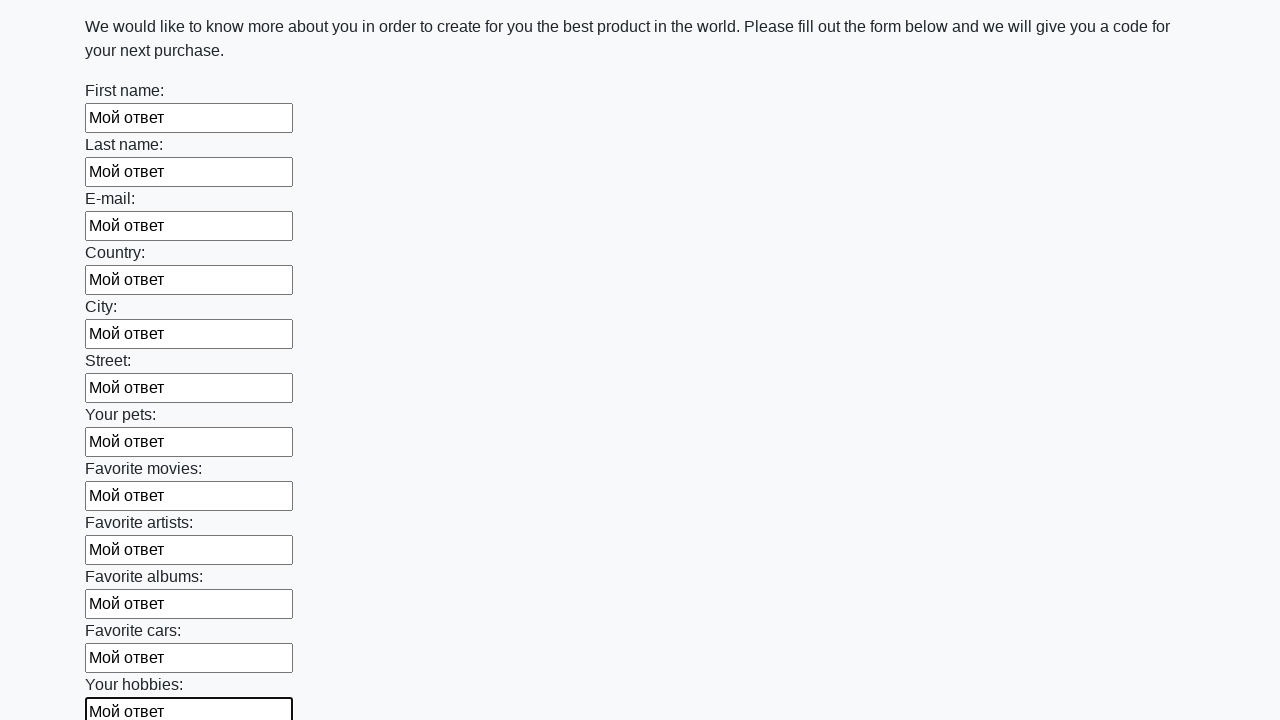

Filled an input field with 'Мой ответ' on input >> nth=12
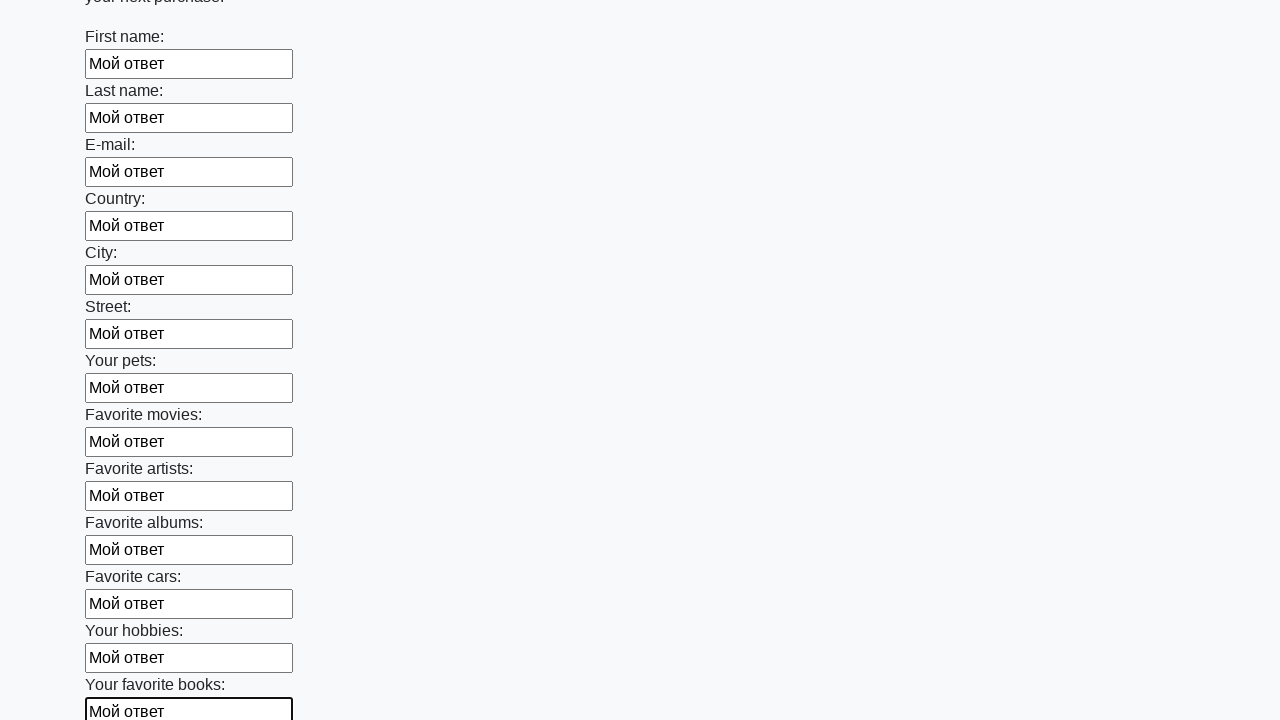

Filled an input field with 'Мой ответ' on input >> nth=13
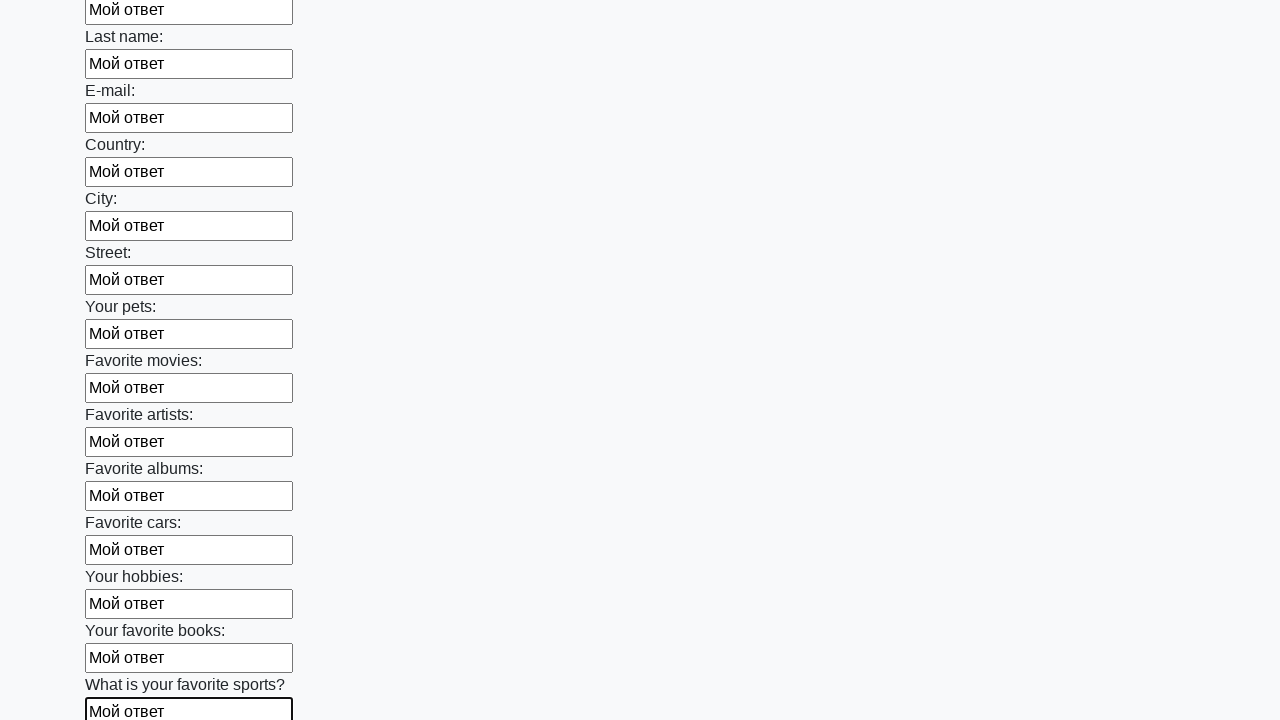

Filled an input field with 'Мой ответ' on input >> nth=14
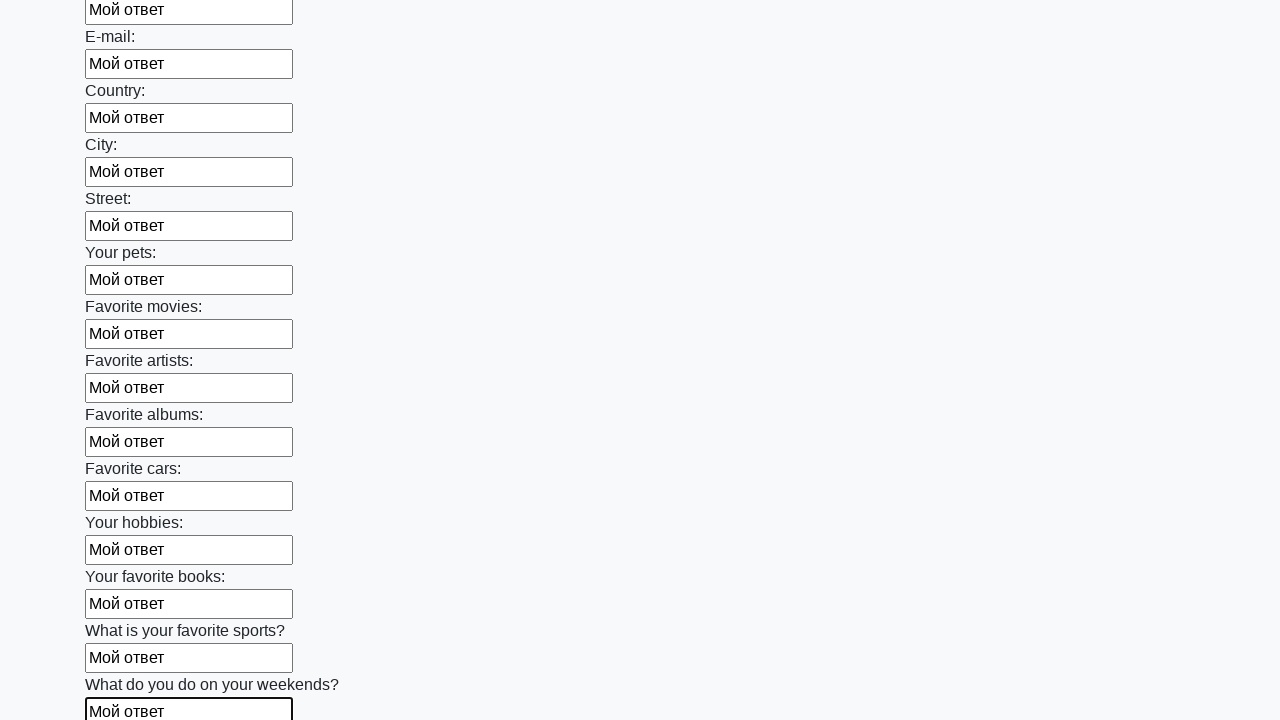

Filled an input field with 'Мой ответ' on input >> nth=15
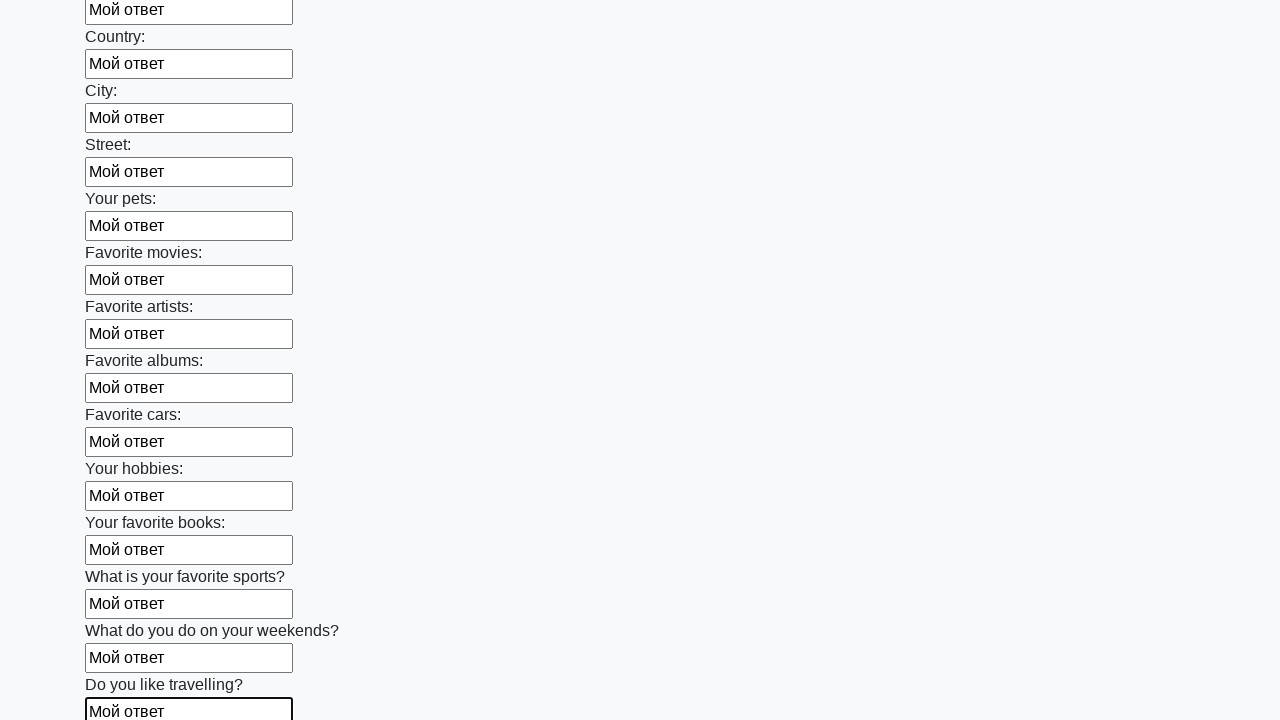

Filled an input field with 'Мой ответ' on input >> nth=16
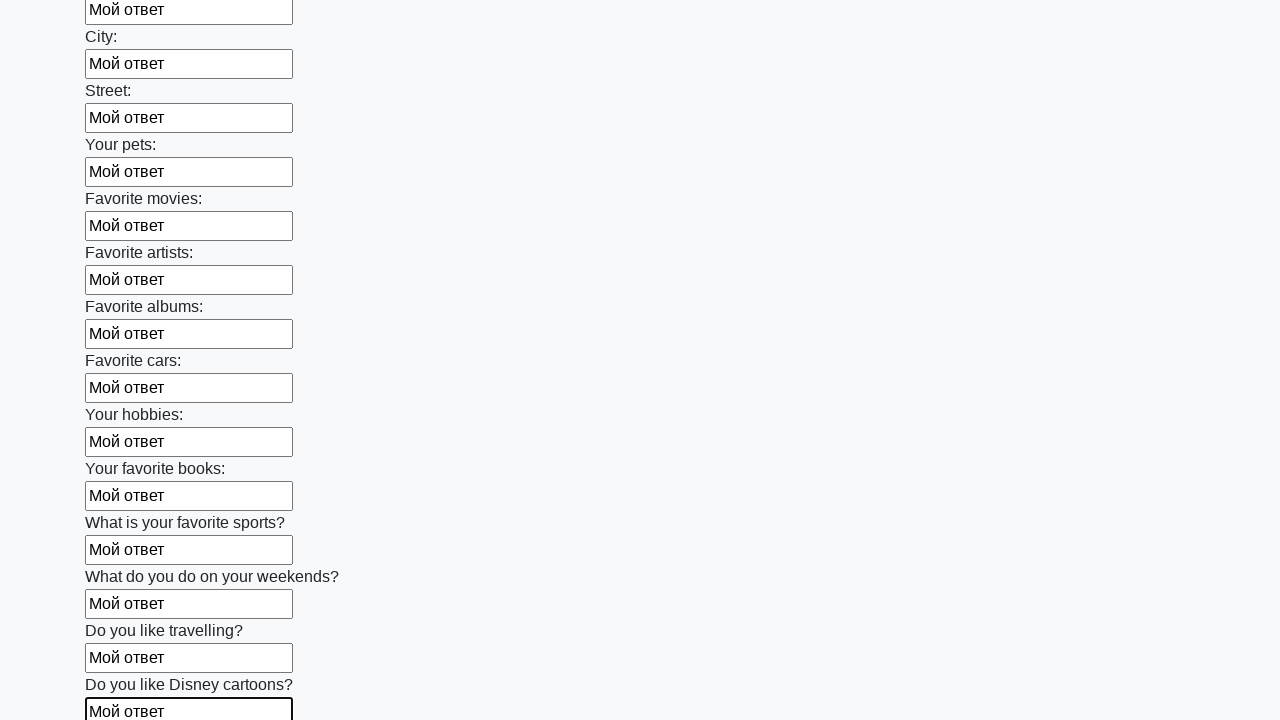

Filled an input field with 'Мой ответ' on input >> nth=17
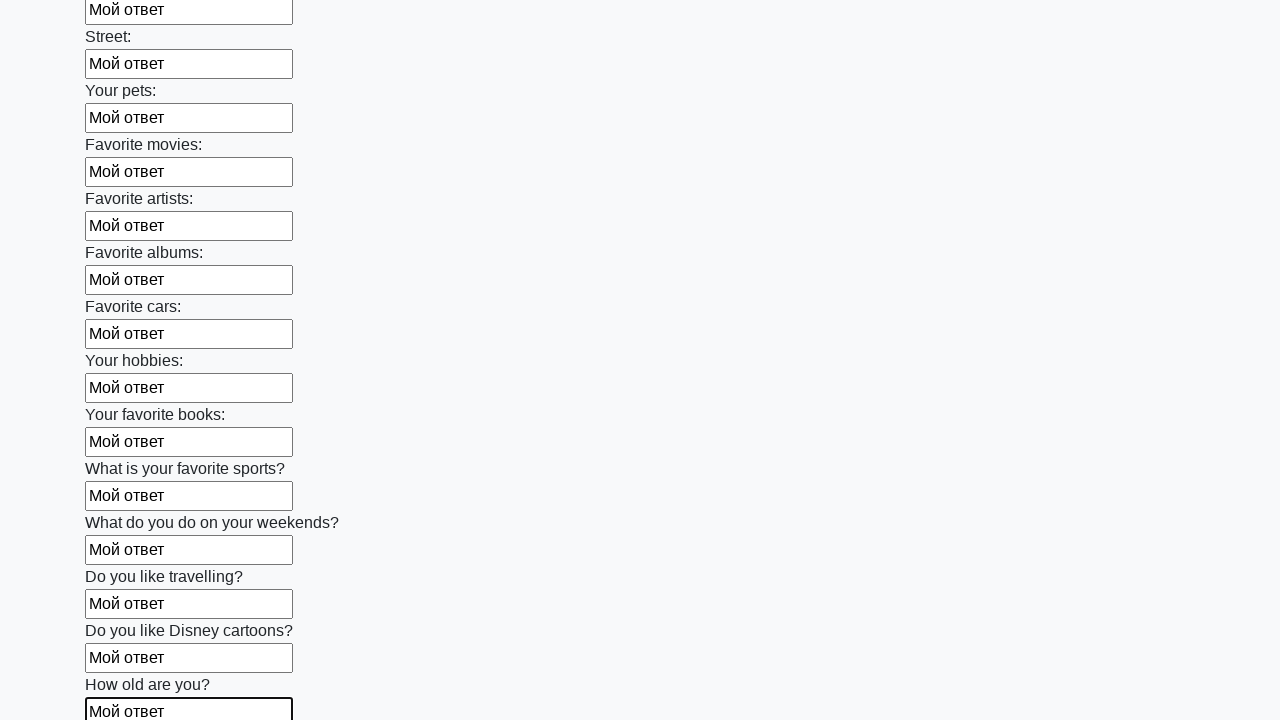

Filled an input field with 'Мой ответ' on input >> nth=18
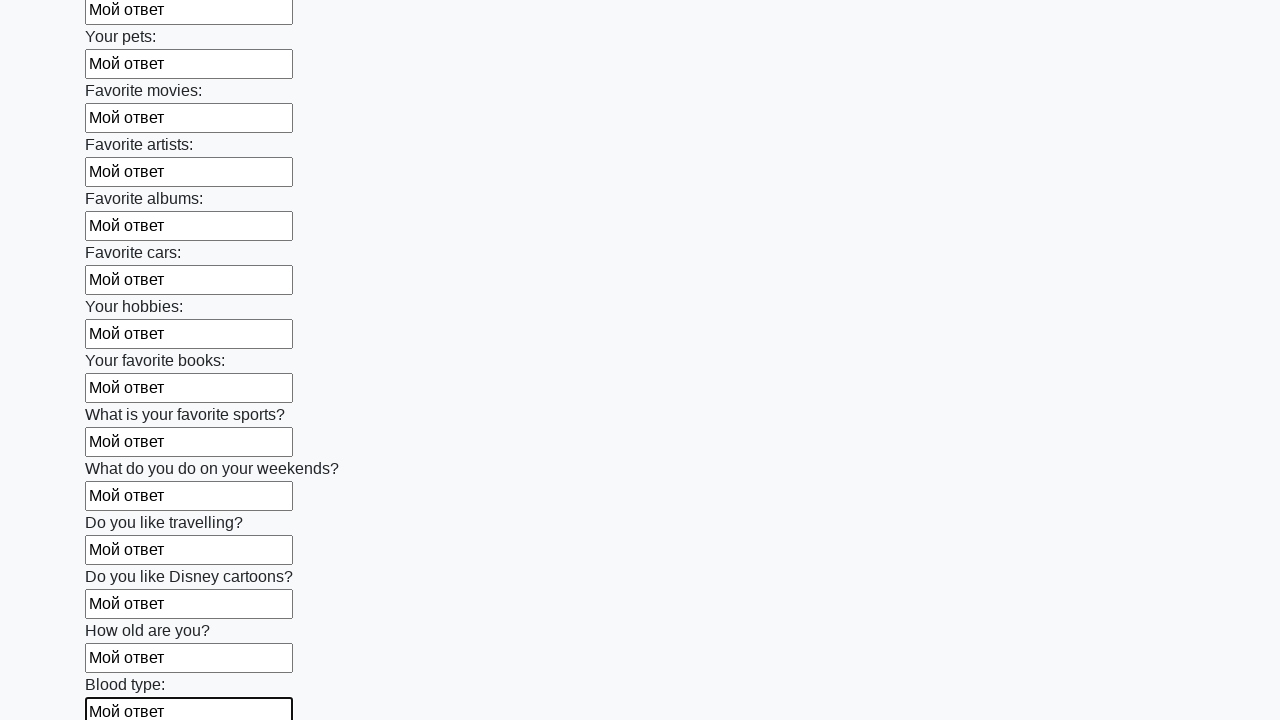

Filled an input field with 'Мой ответ' on input >> nth=19
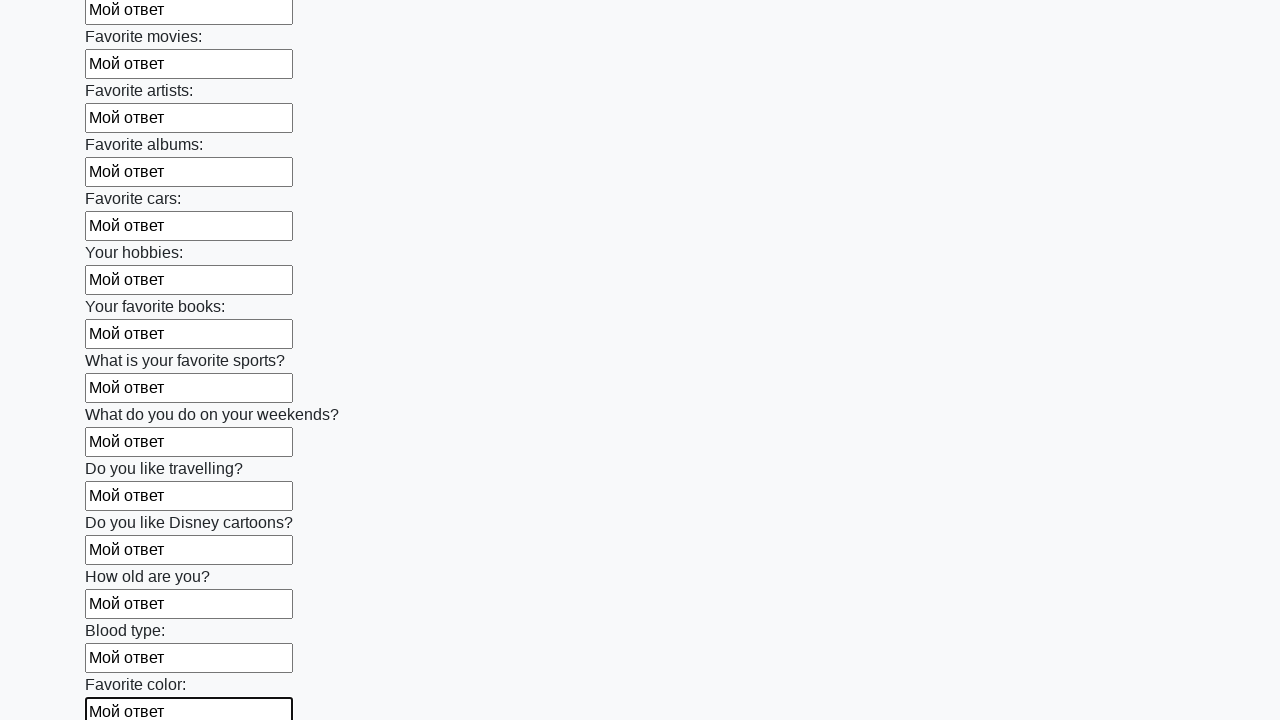

Filled an input field with 'Мой ответ' on input >> nth=20
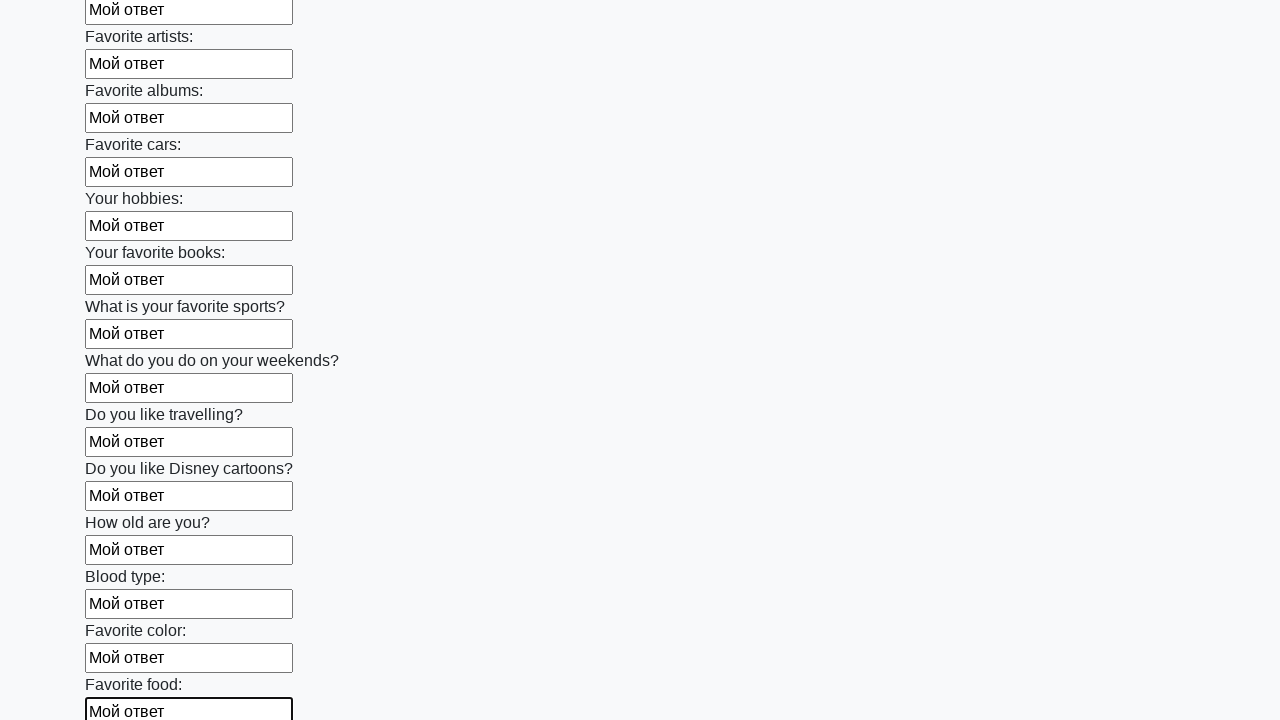

Filled an input field with 'Мой ответ' on input >> nth=21
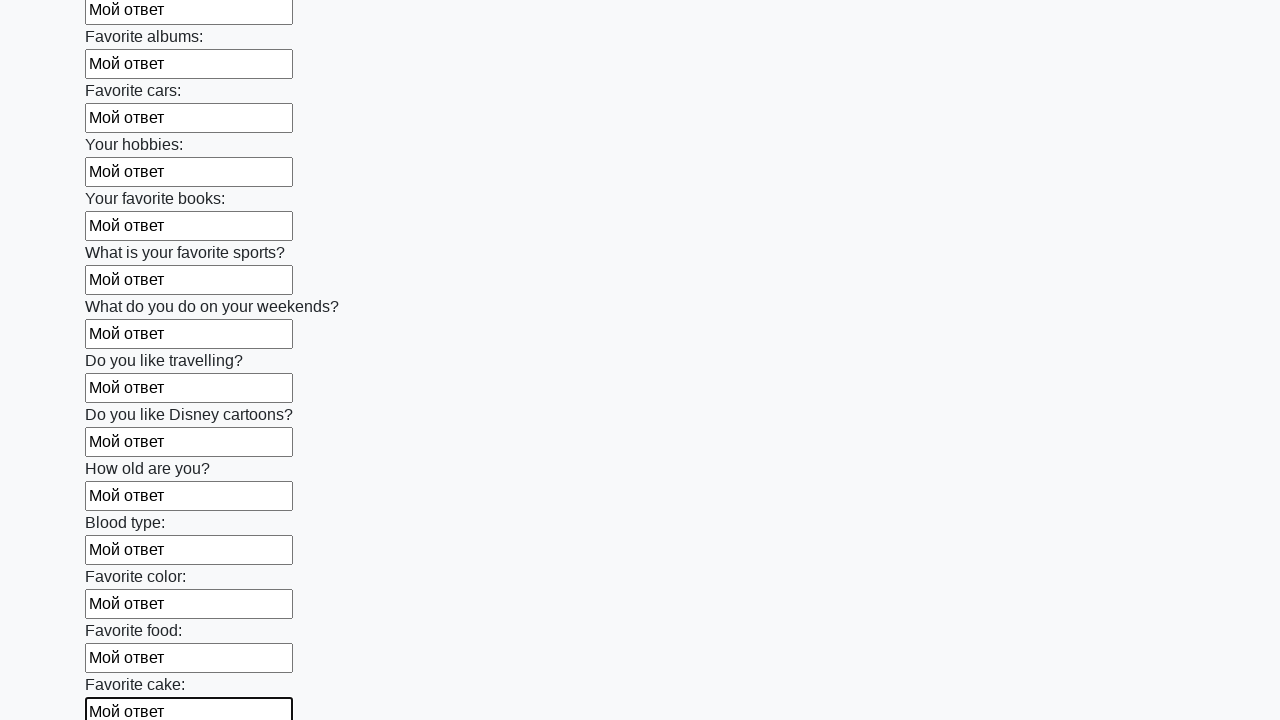

Filled an input field with 'Мой ответ' on input >> nth=22
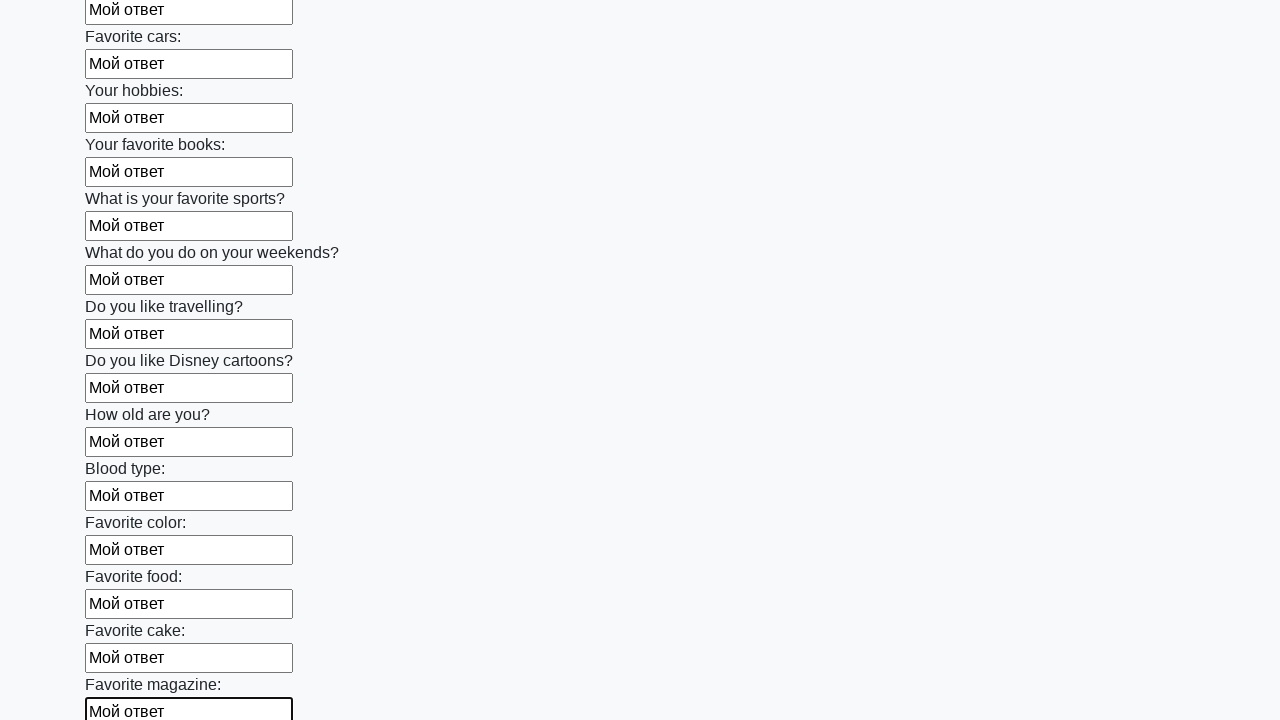

Filled an input field with 'Мой ответ' on input >> nth=23
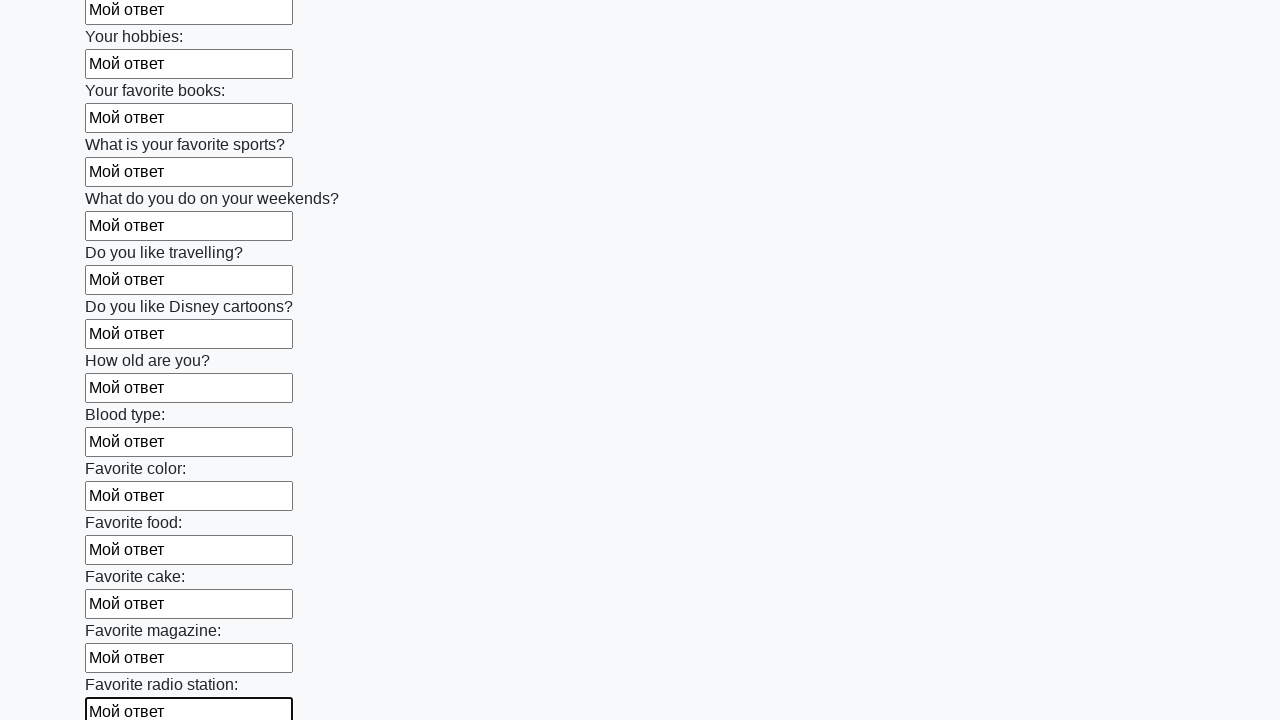

Filled an input field with 'Мой ответ' on input >> nth=24
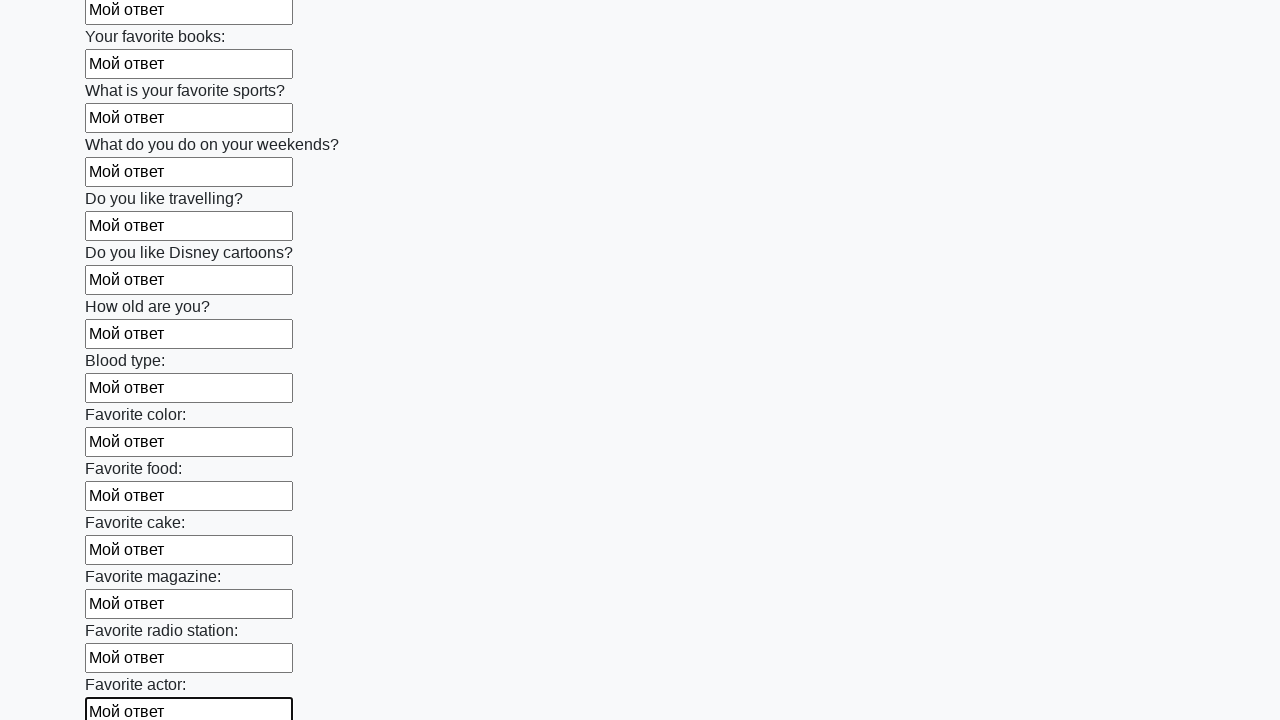

Filled an input field with 'Мой ответ' on input >> nth=25
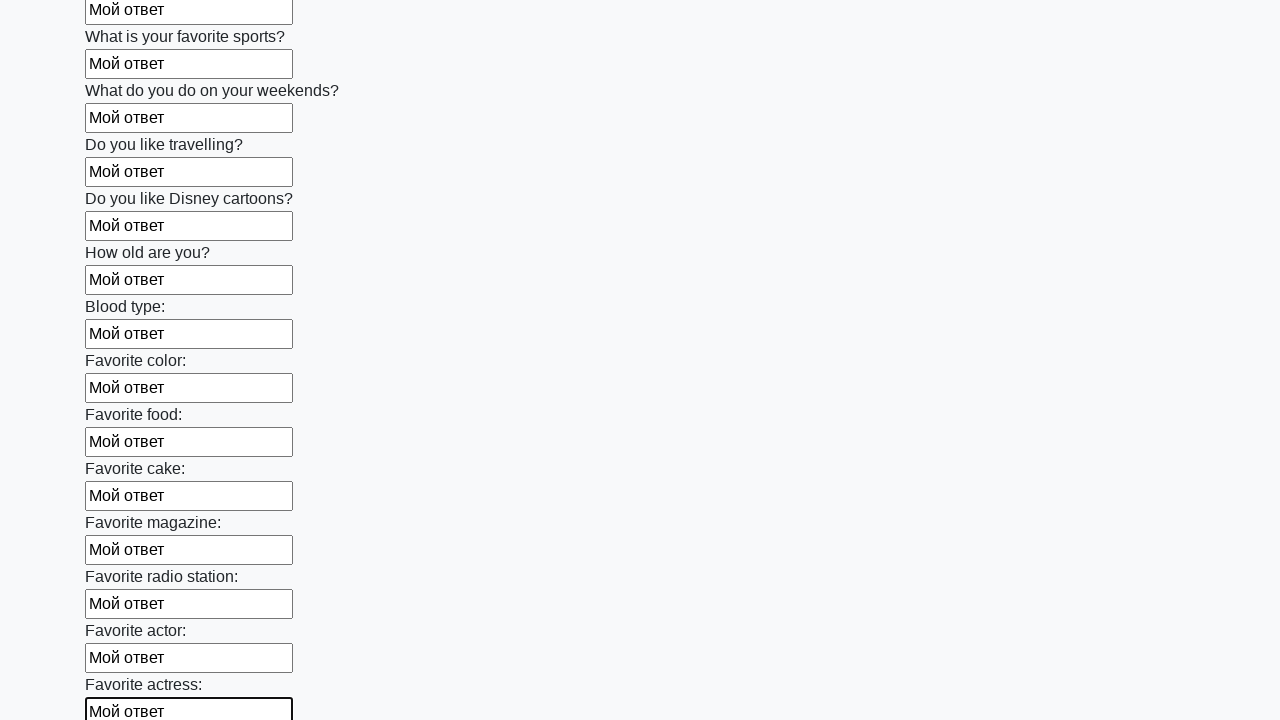

Filled an input field with 'Мой ответ' on input >> nth=26
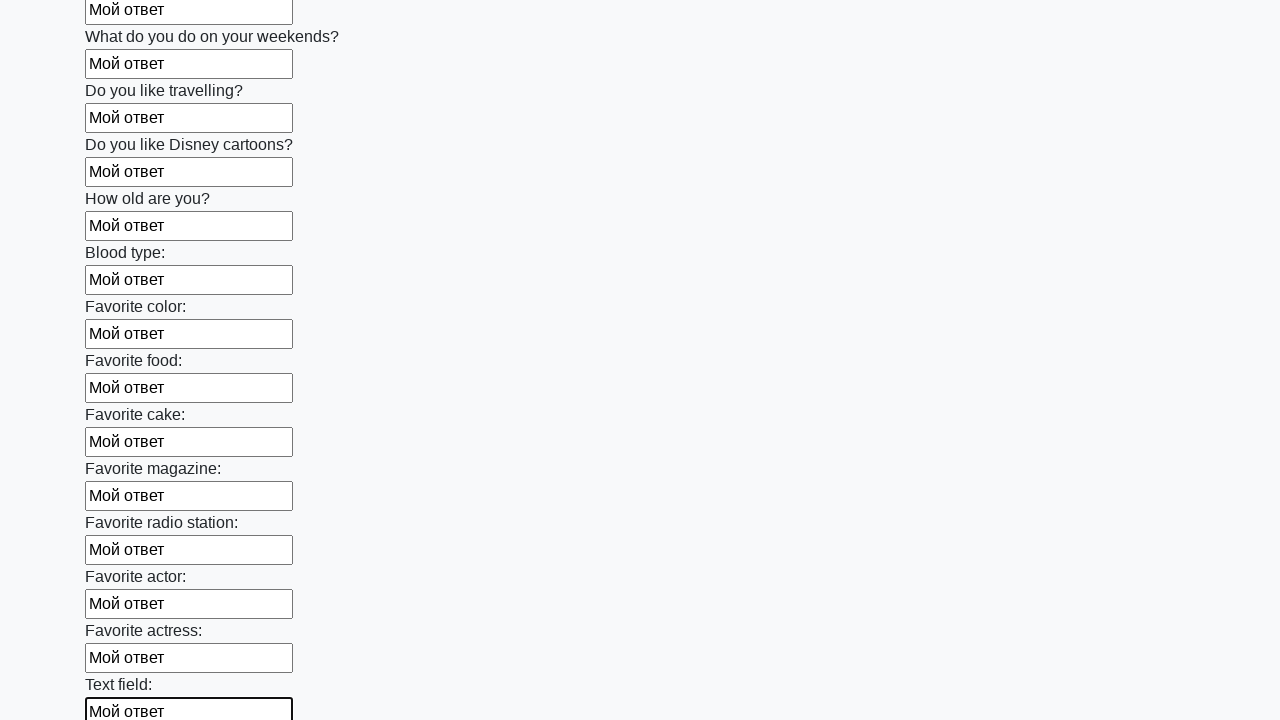

Filled an input field with 'Мой ответ' on input >> nth=27
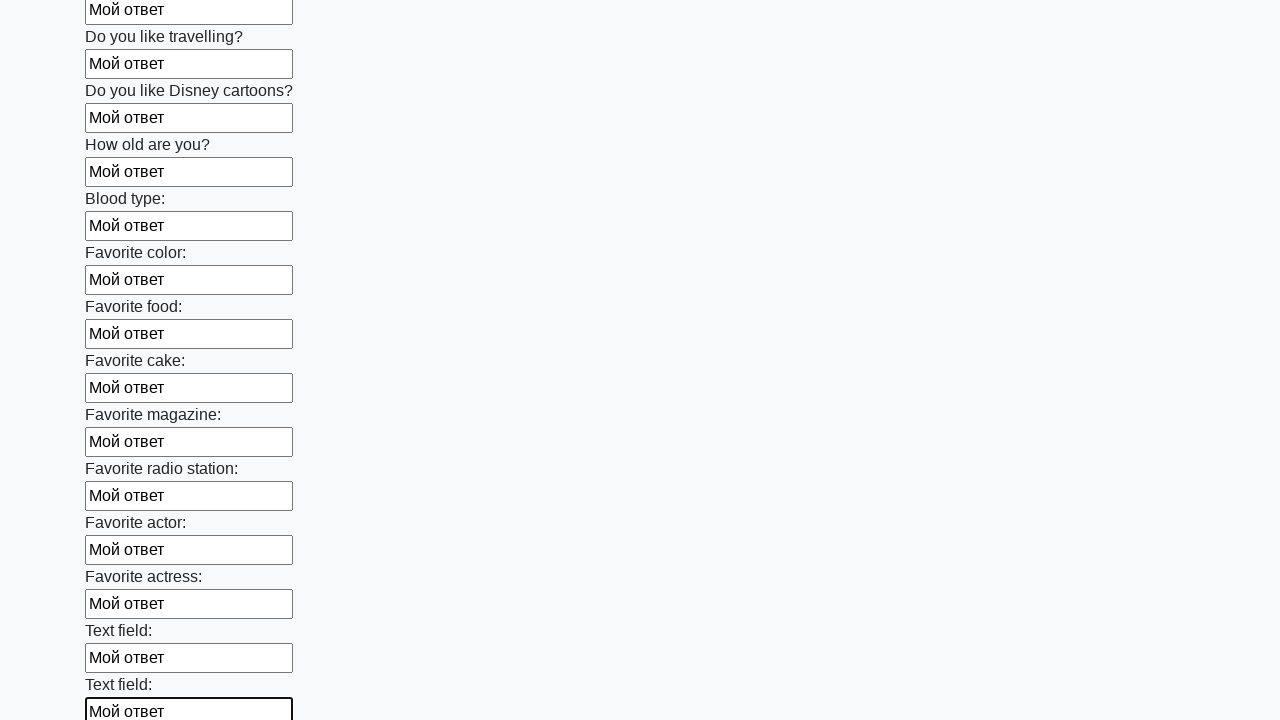

Filled an input field with 'Мой ответ' on input >> nth=28
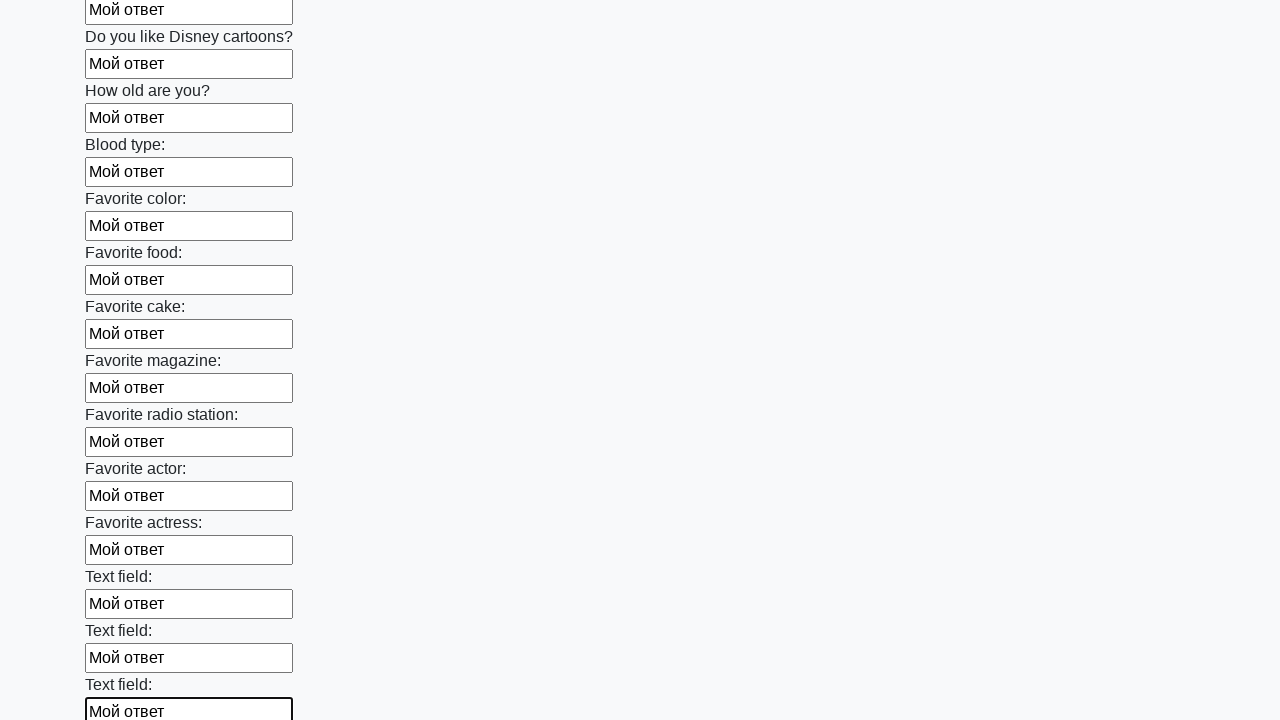

Filled an input field with 'Мой ответ' on input >> nth=29
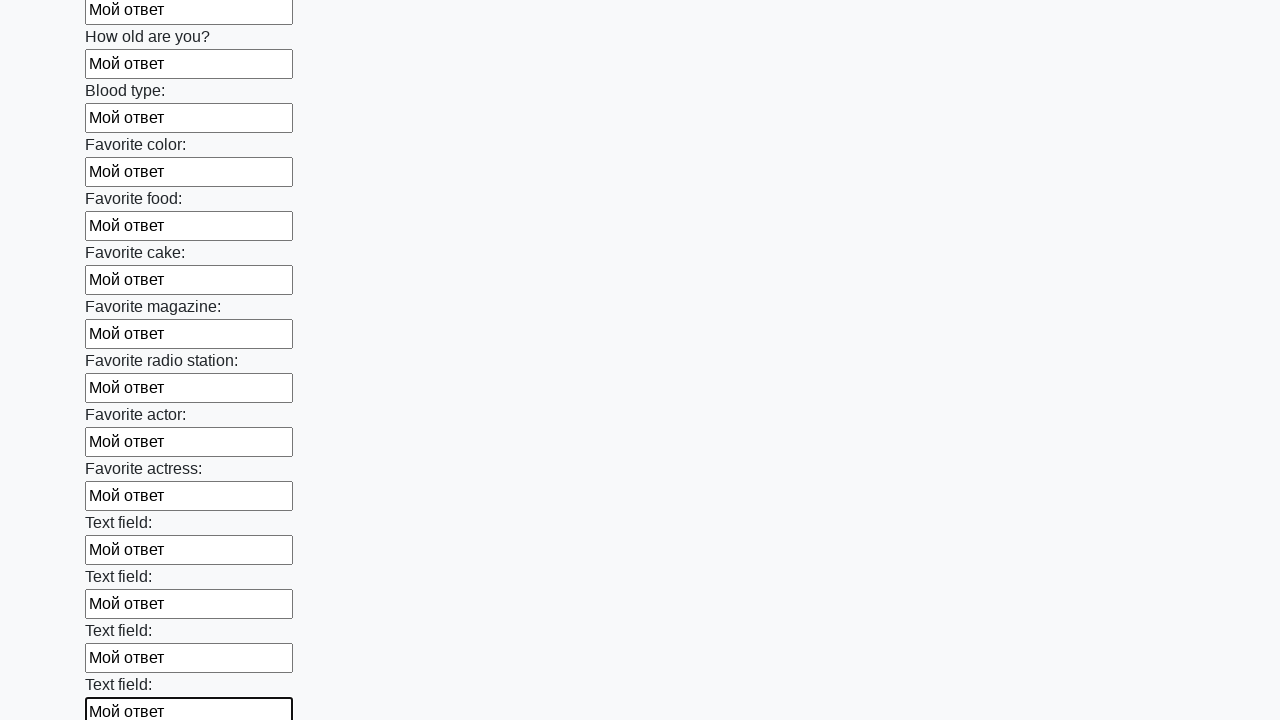

Filled an input field with 'Мой ответ' on input >> nth=30
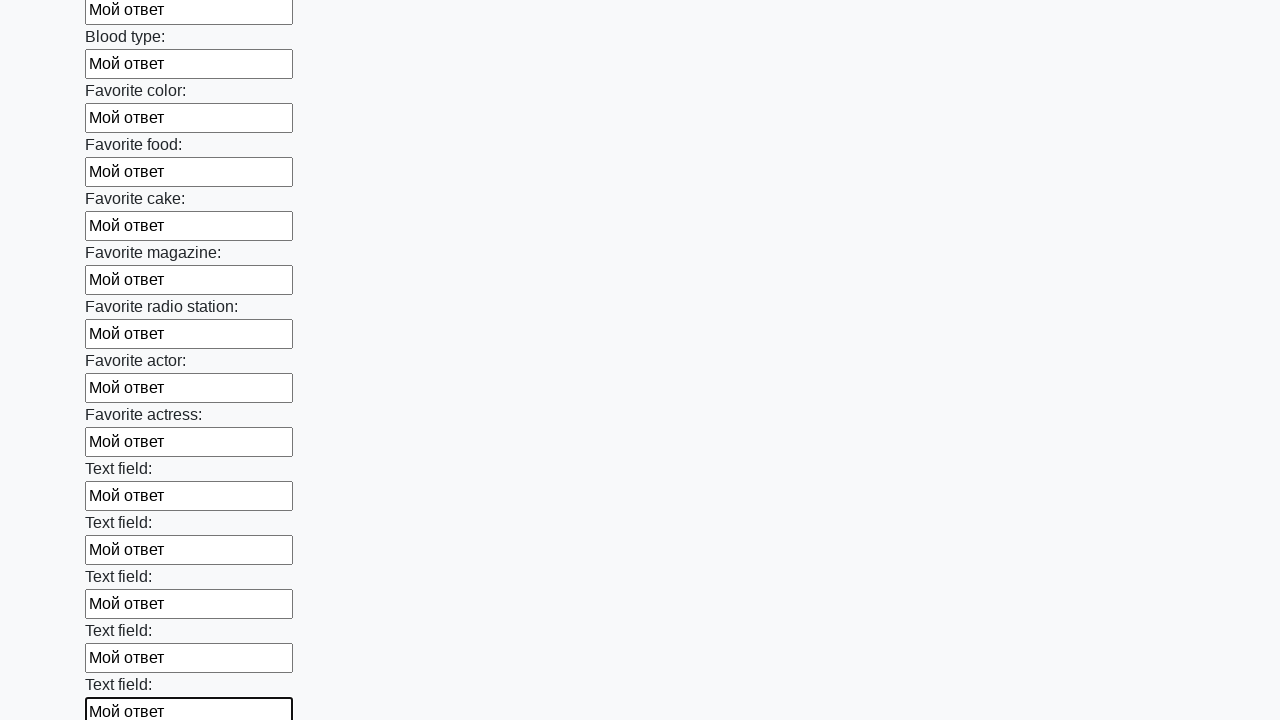

Filled an input field with 'Мой ответ' on input >> nth=31
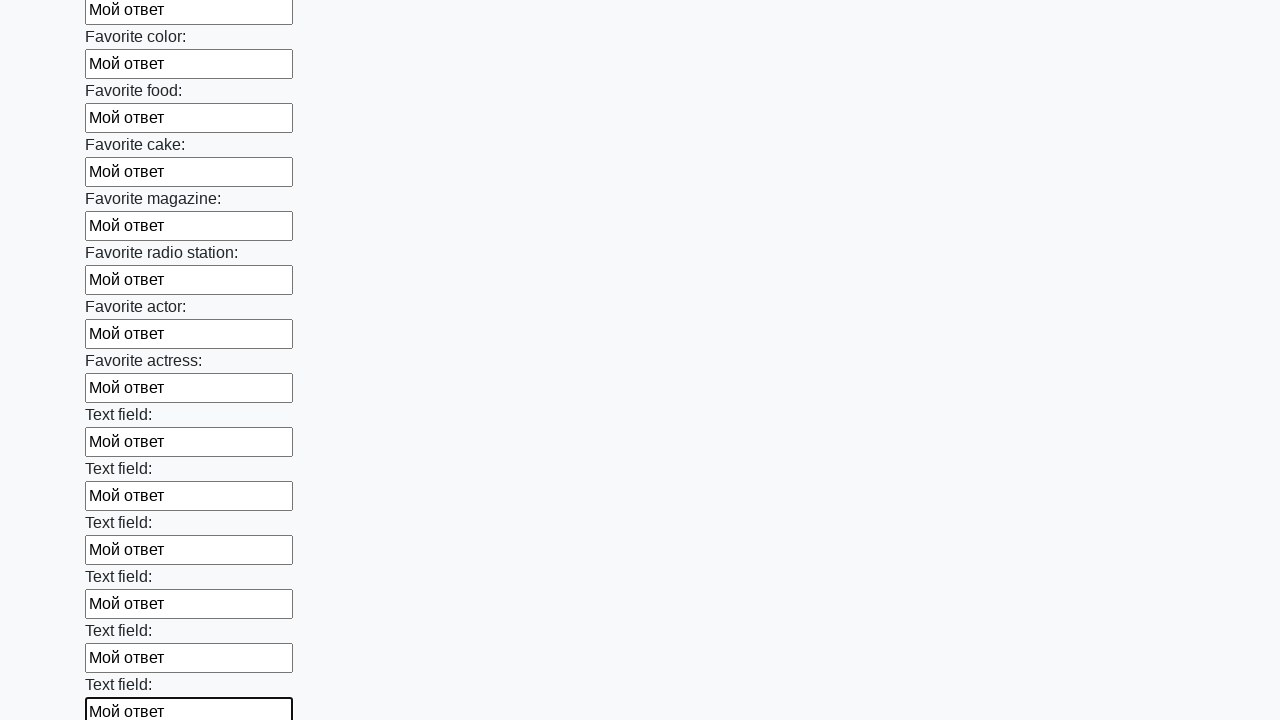

Filled an input field with 'Мой ответ' on input >> nth=32
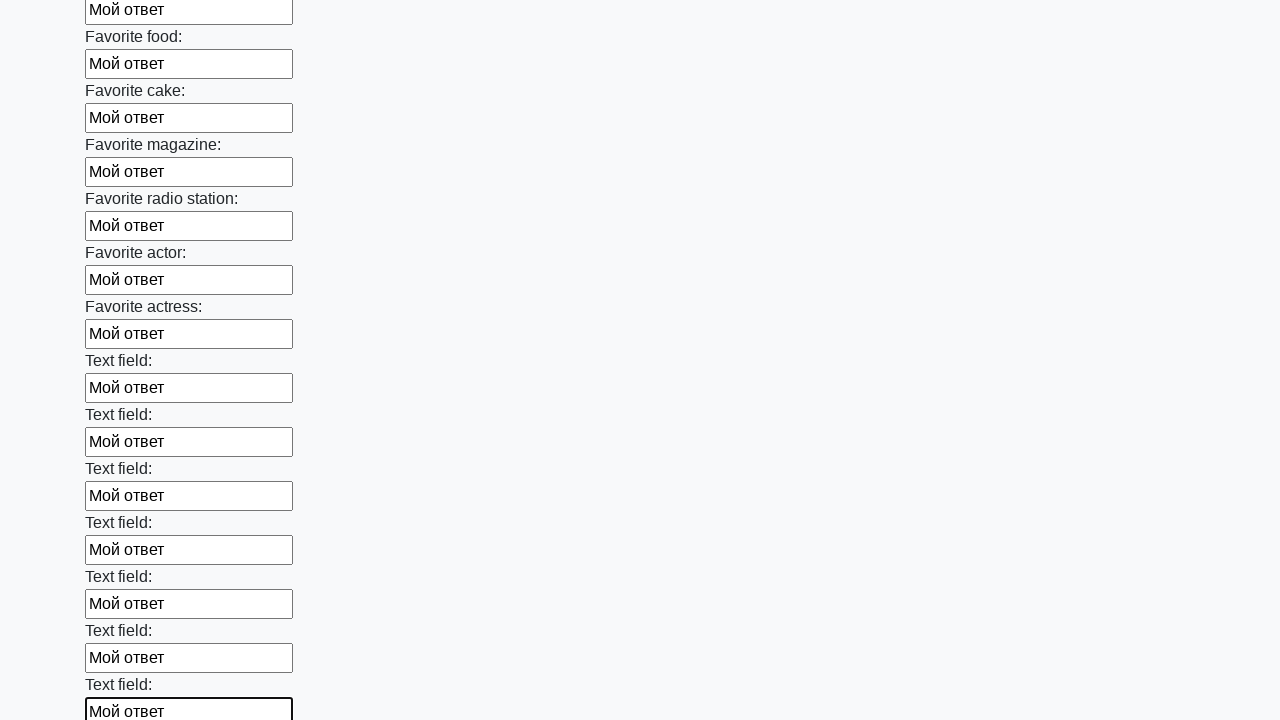

Filled an input field with 'Мой ответ' on input >> nth=33
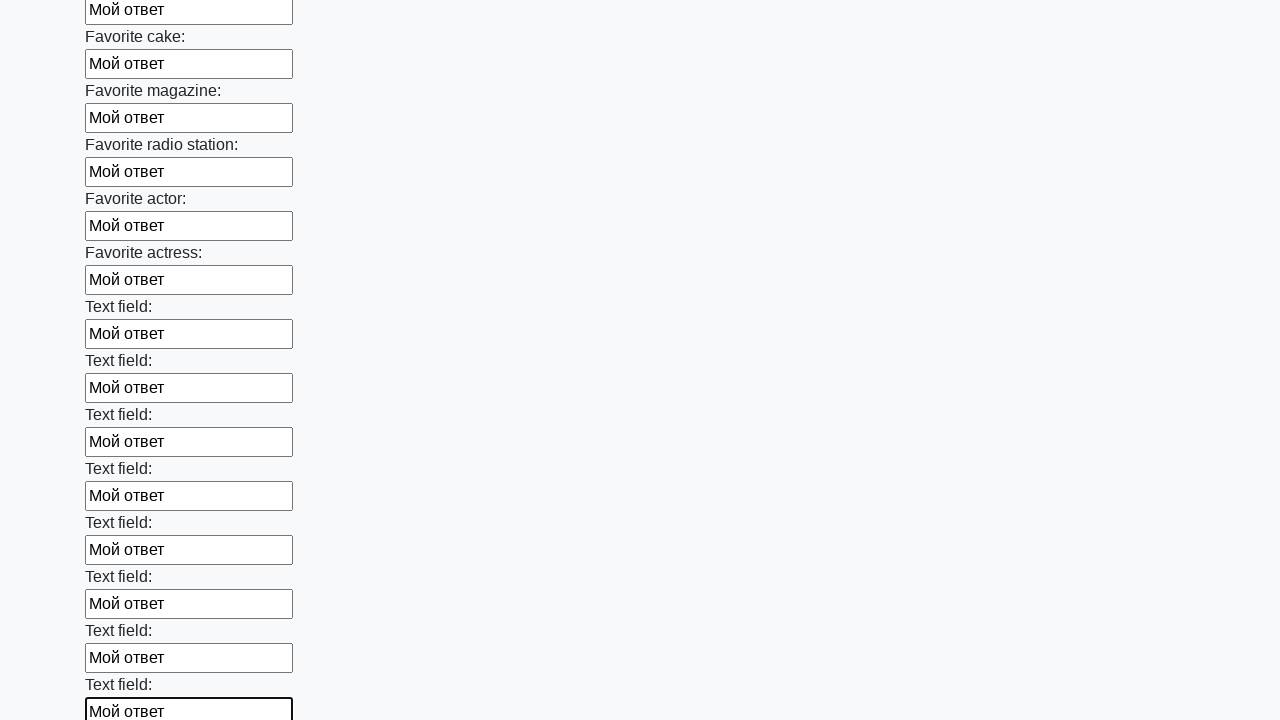

Filled an input field with 'Мой ответ' on input >> nth=34
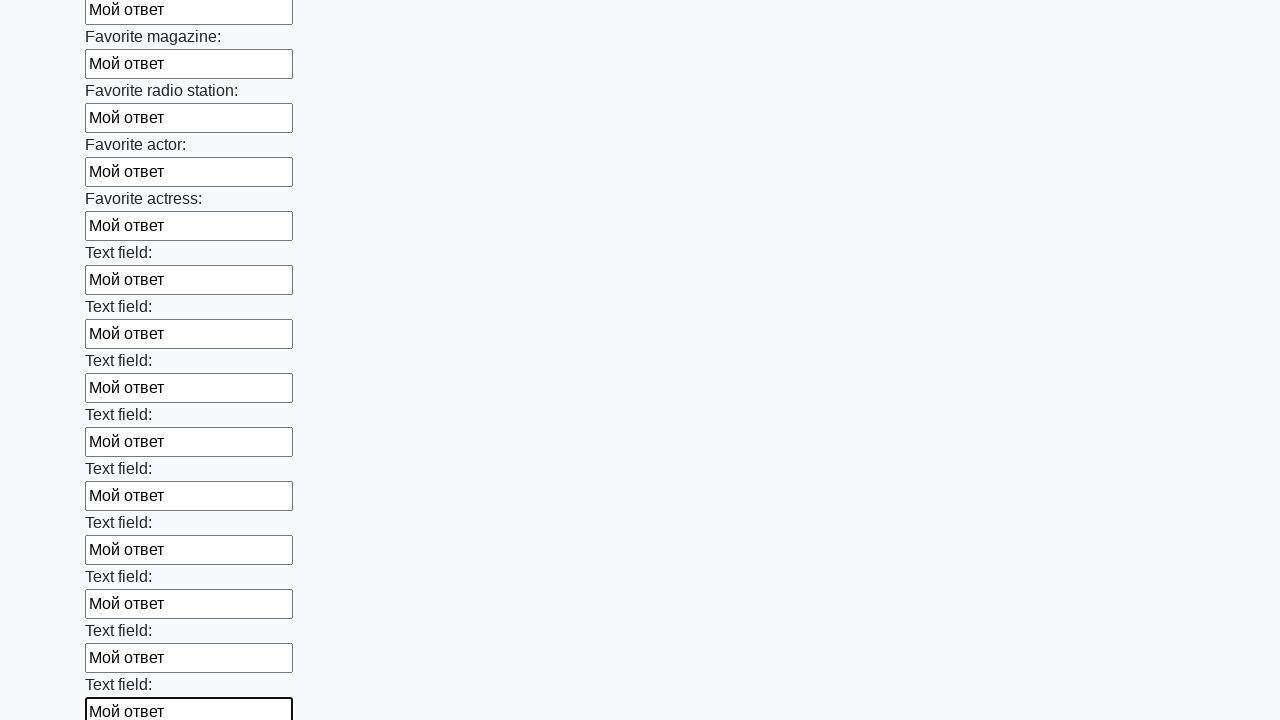

Filled an input field with 'Мой ответ' on input >> nth=35
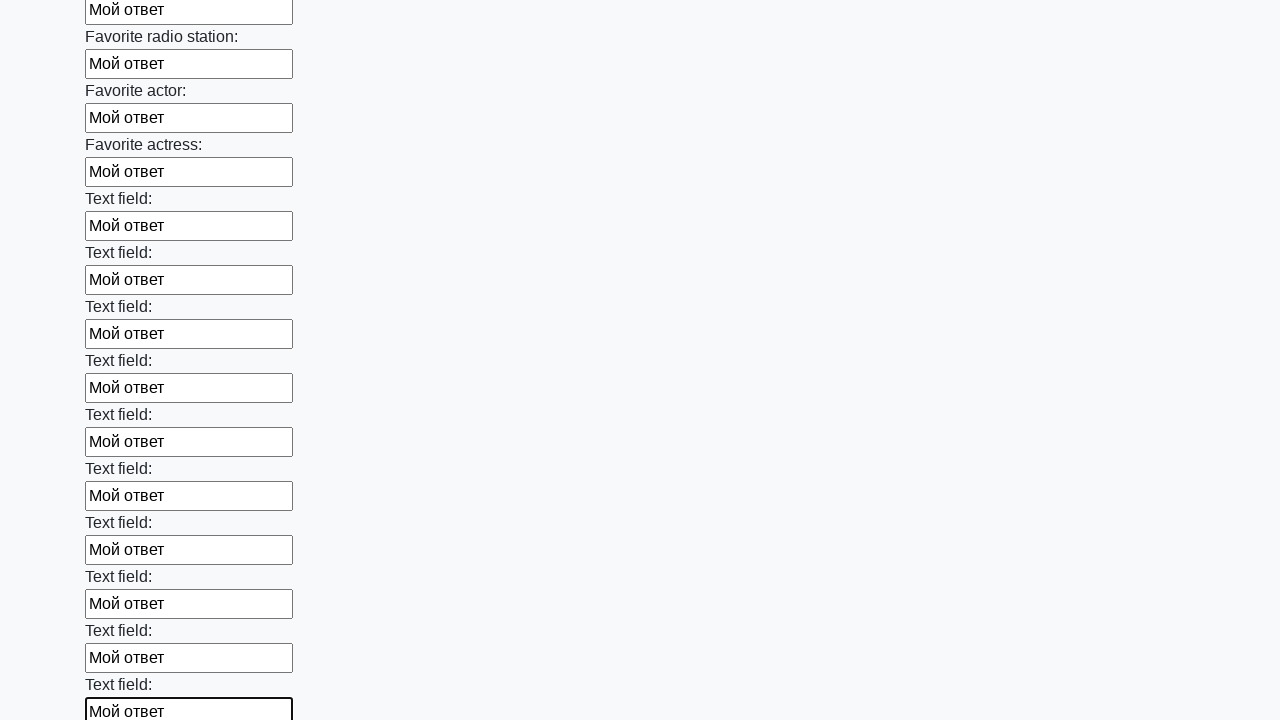

Filled an input field with 'Мой ответ' on input >> nth=36
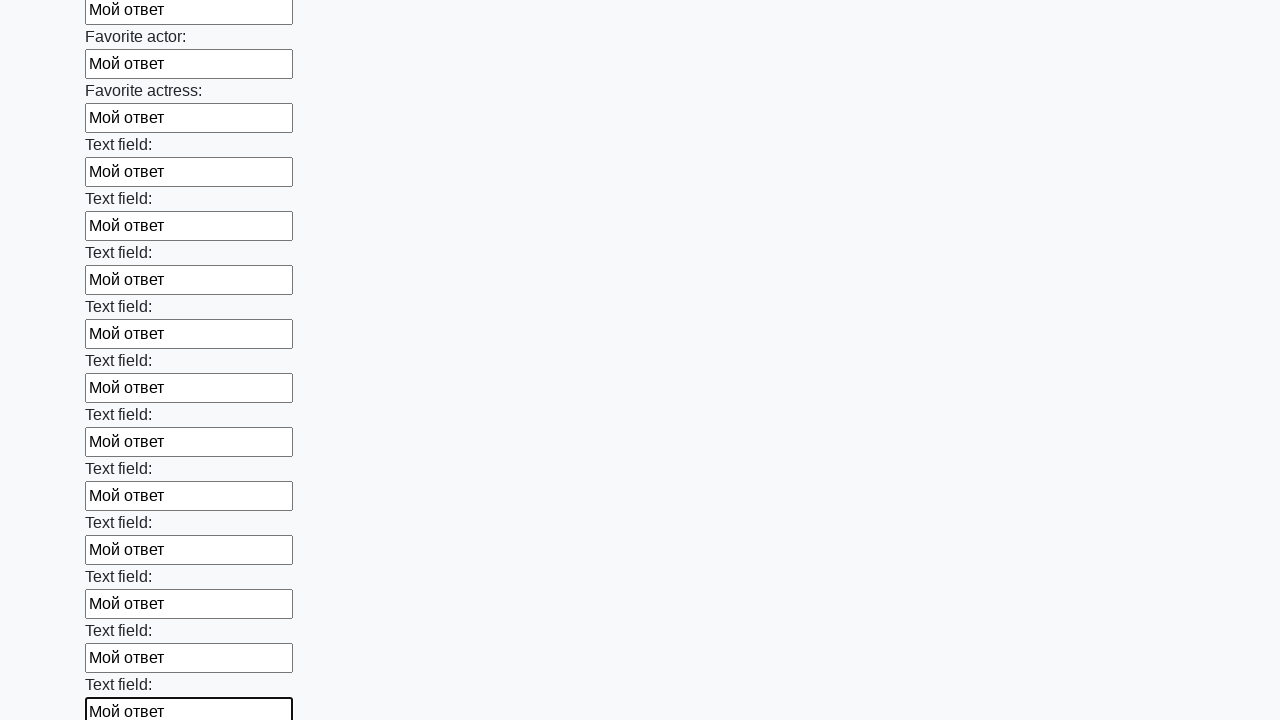

Filled an input field with 'Мой ответ' on input >> nth=37
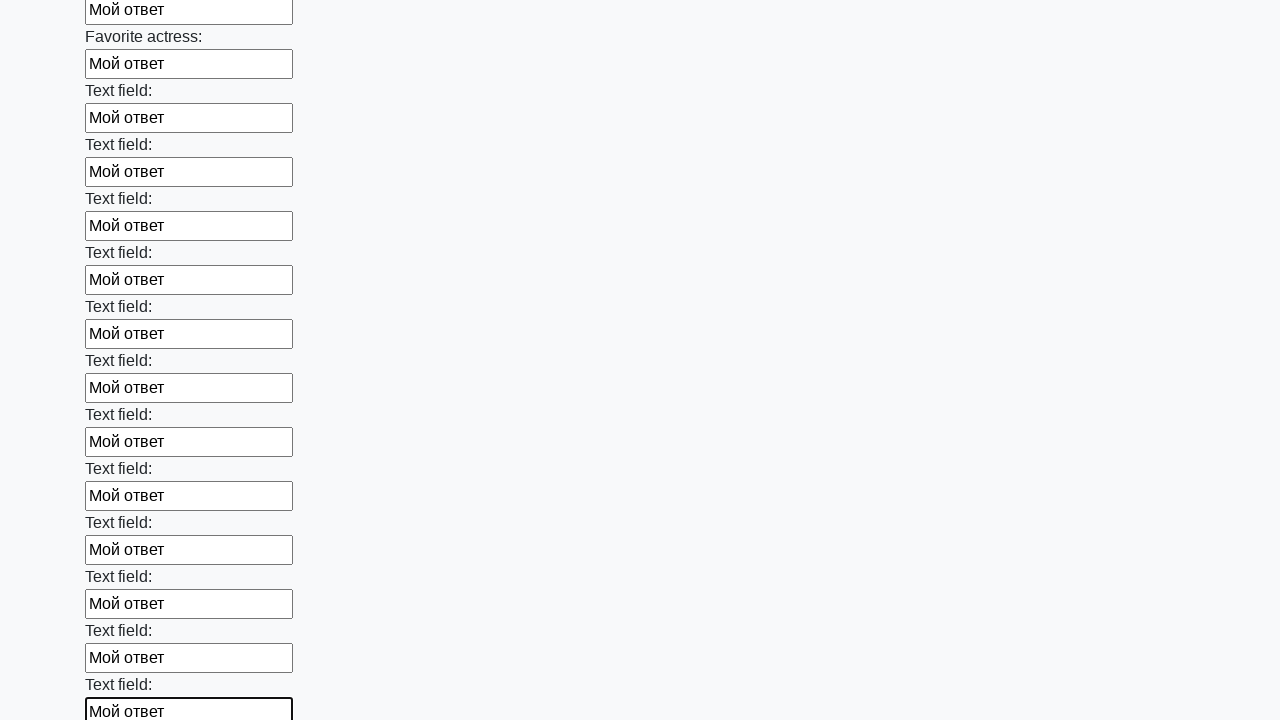

Filled an input field with 'Мой ответ' on input >> nth=38
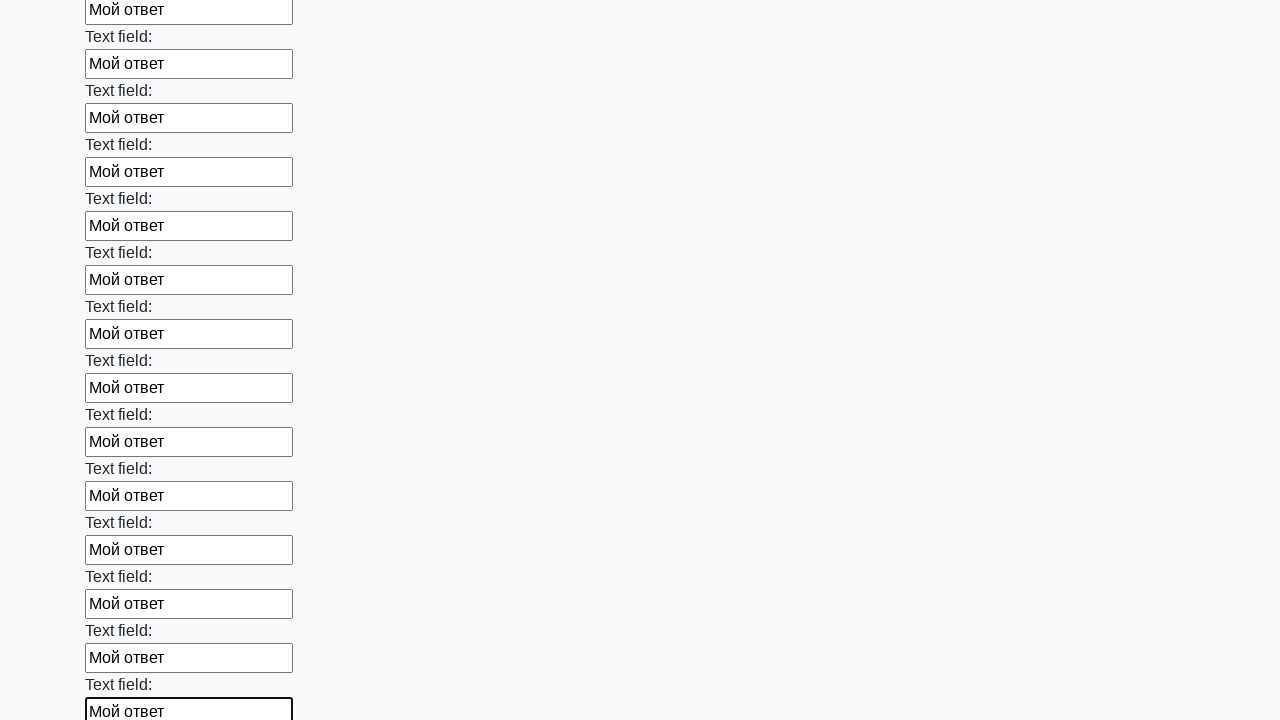

Filled an input field with 'Мой ответ' on input >> nth=39
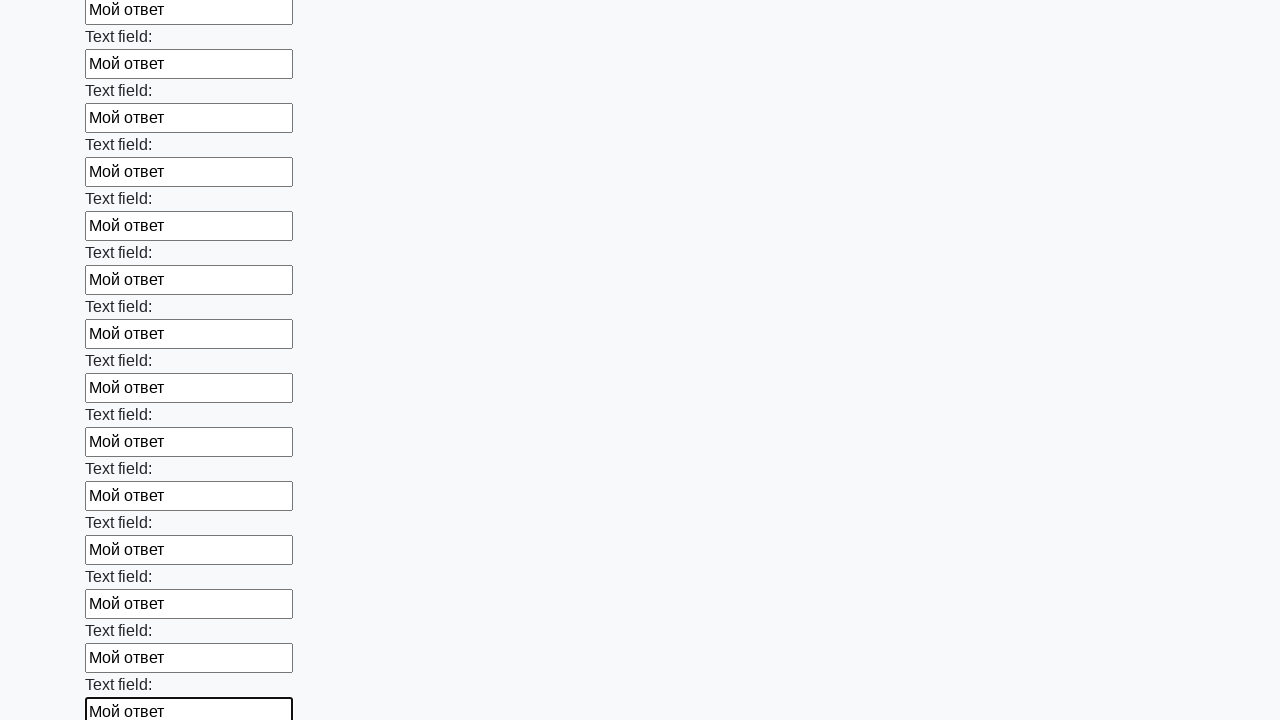

Filled an input field with 'Мой ответ' on input >> nth=40
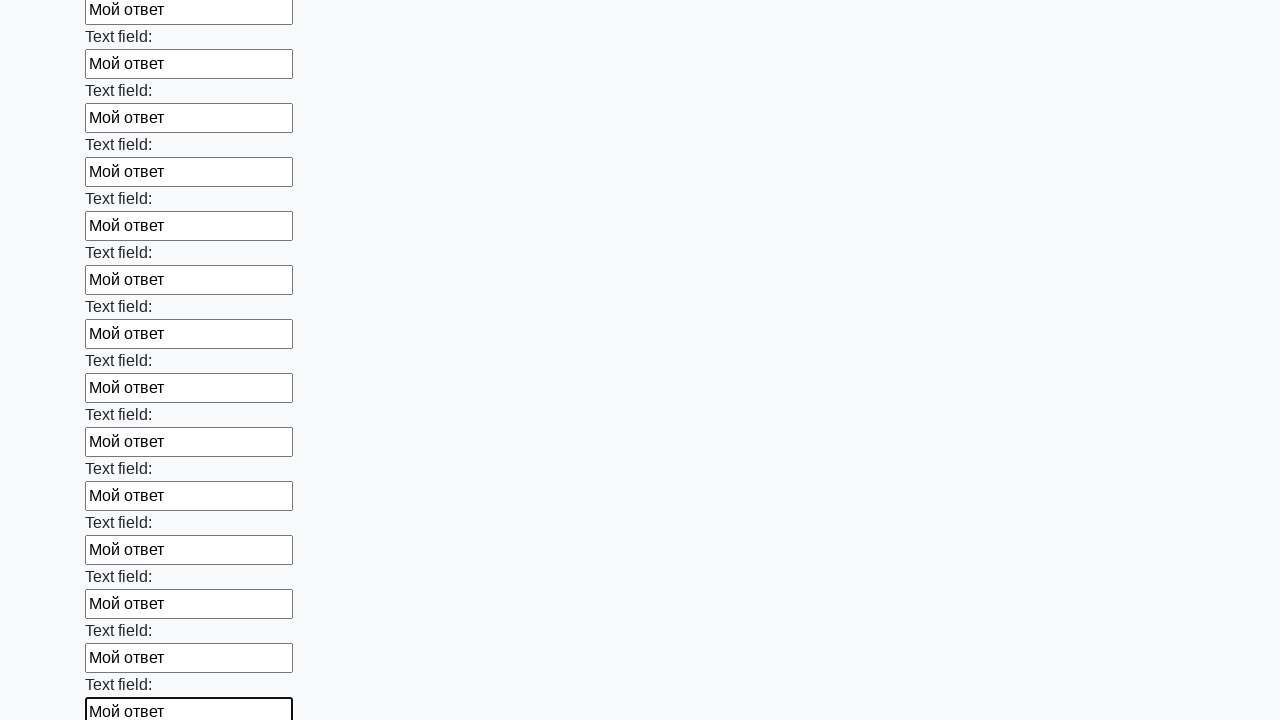

Filled an input field with 'Мой ответ' on input >> nth=41
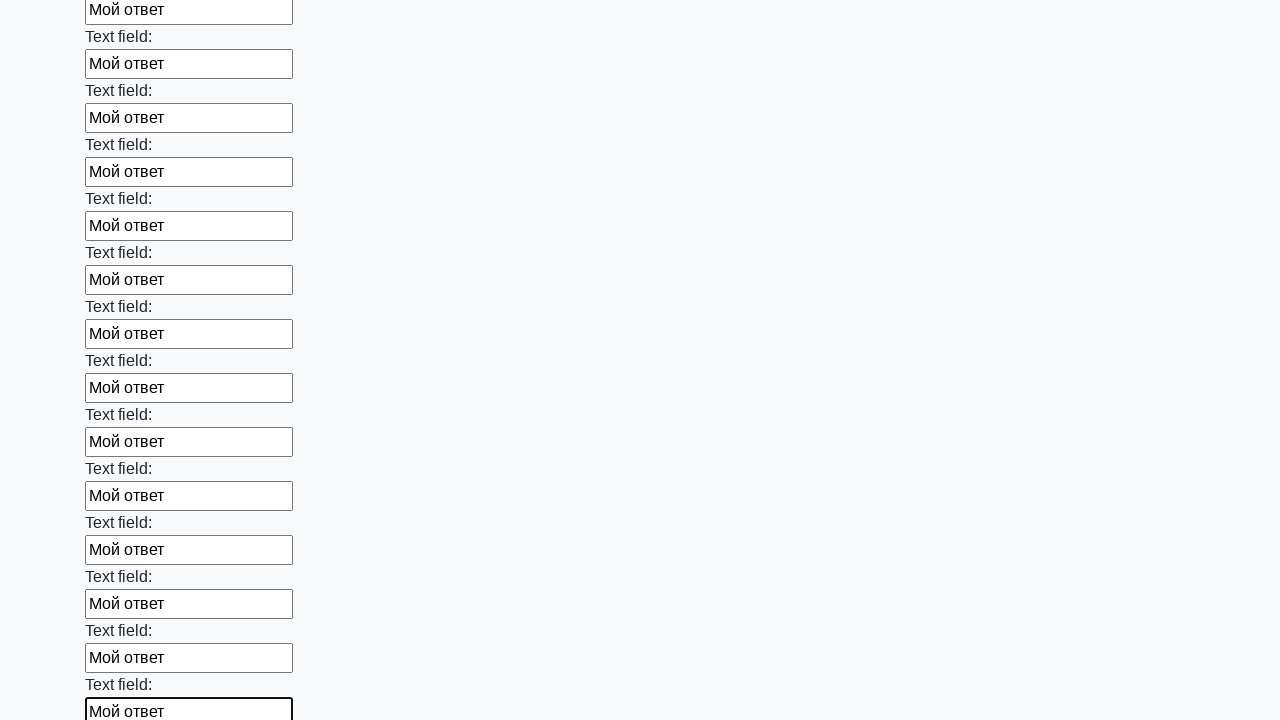

Filled an input field with 'Мой ответ' on input >> nth=42
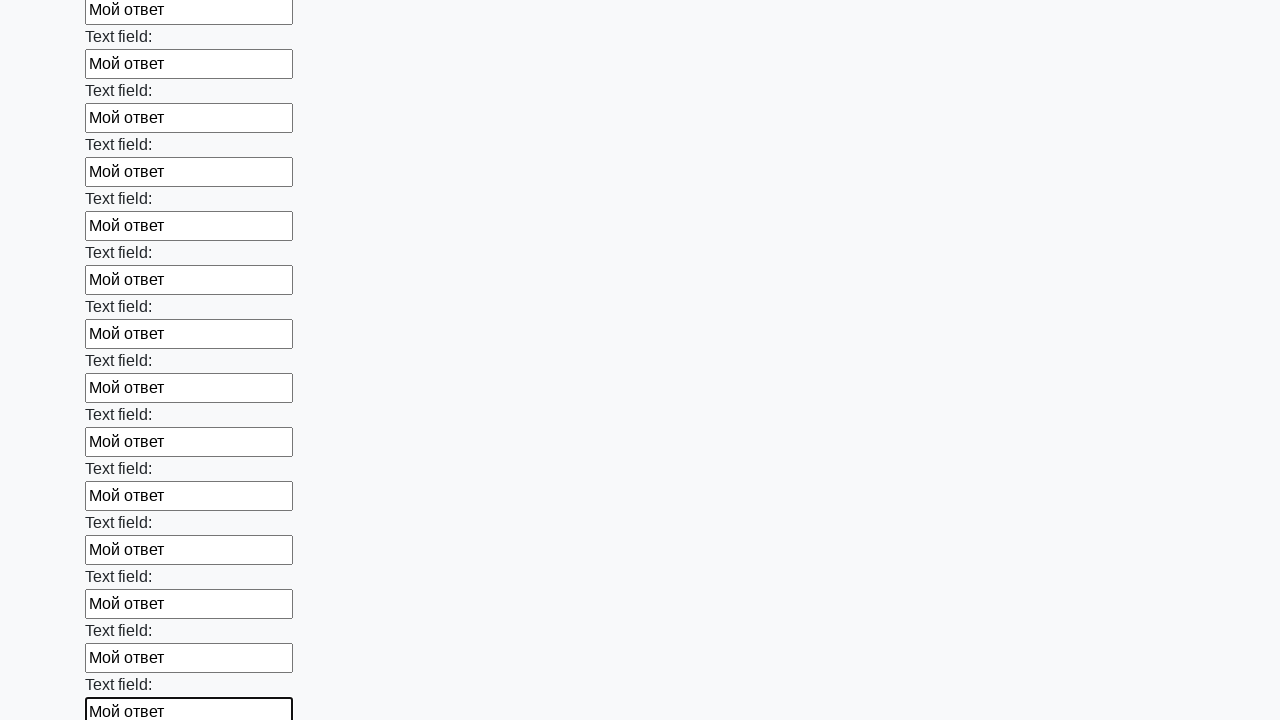

Filled an input field with 'Мой ответ' on input >> nth=43
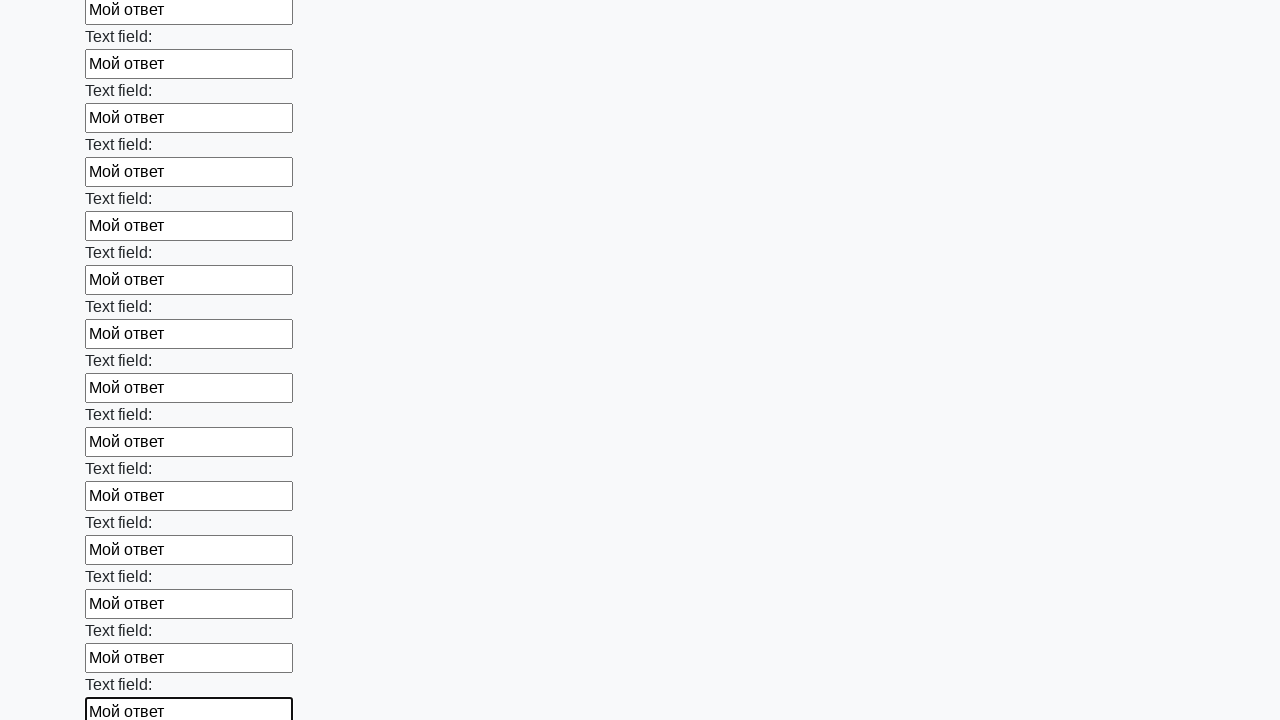

Filled an input field with 'Мой ответ' on input >> nth=44
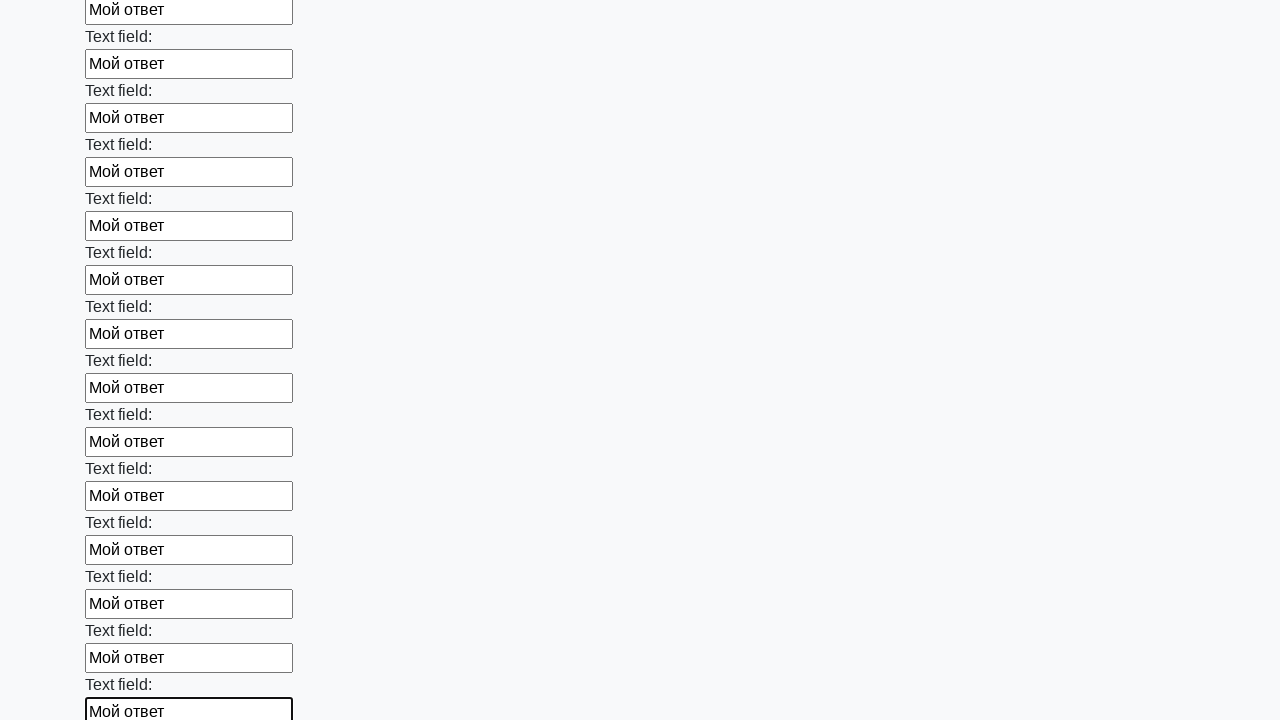

Filled an input field with 'Мой ответ' on input >> nth=45
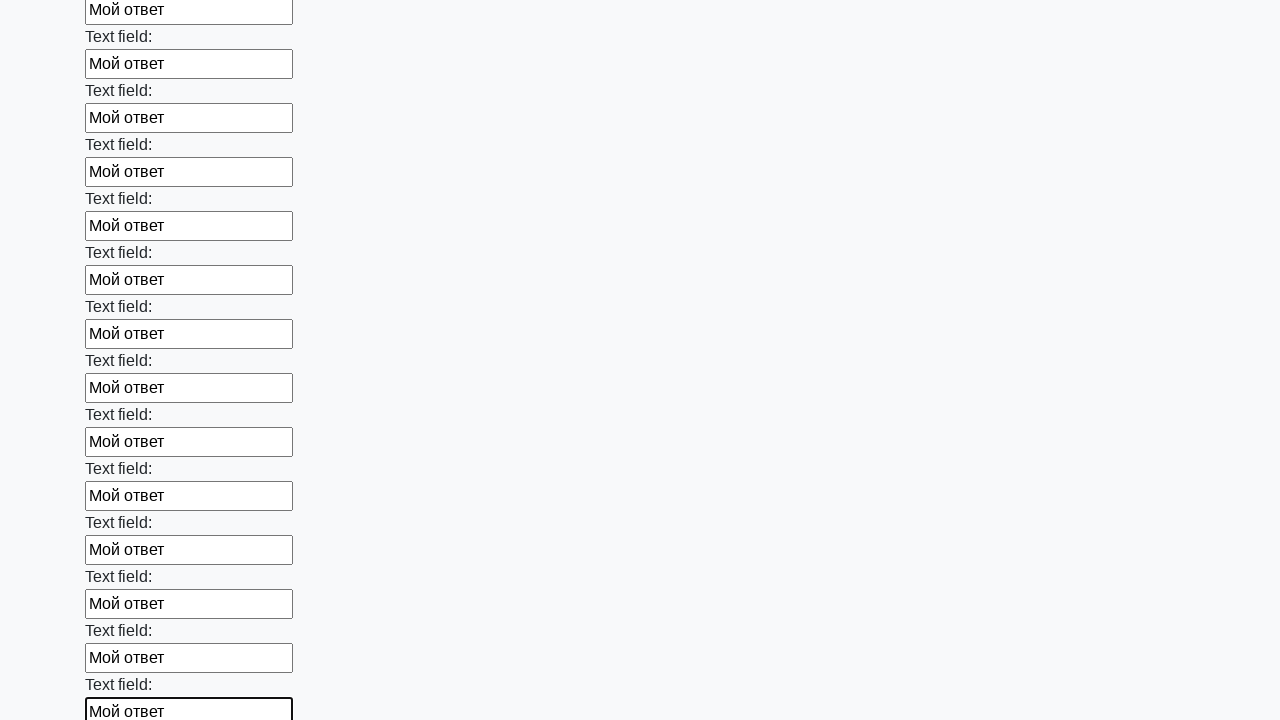

Filled an input field with 'Мой ответ' on input >> nth=46
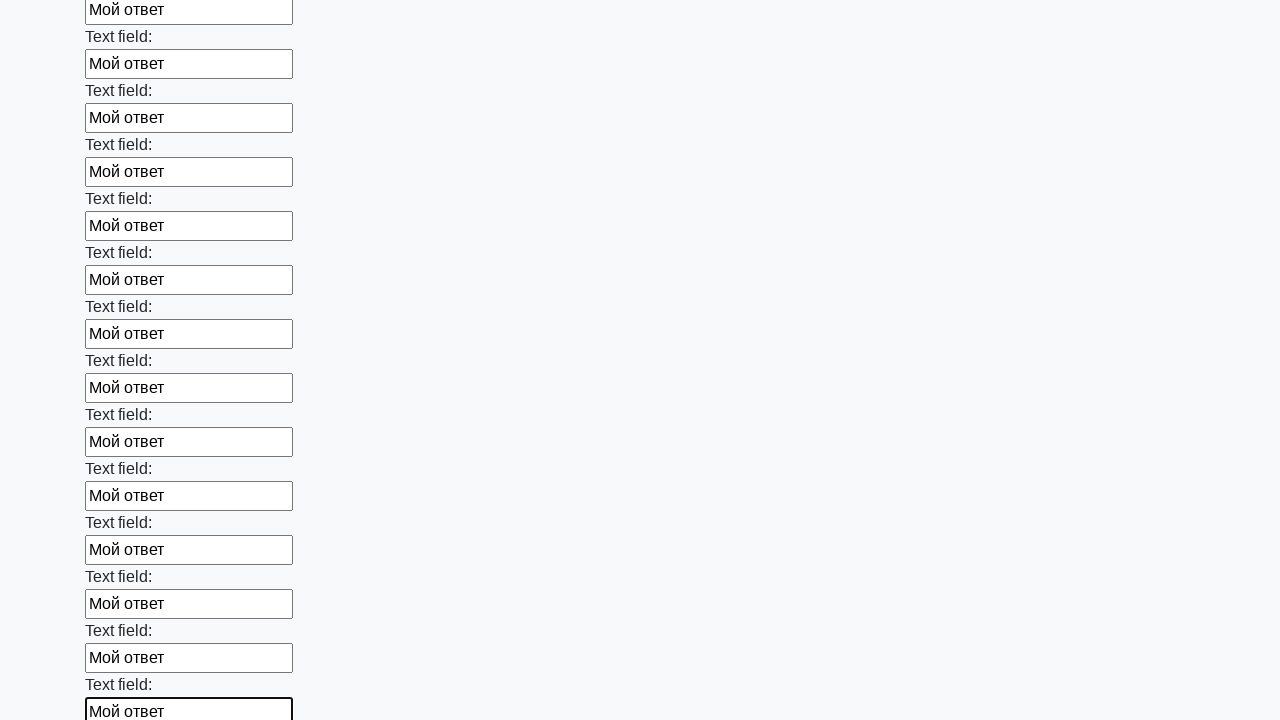

Filled an input field with 'Мой ответ' on input >> nth=47
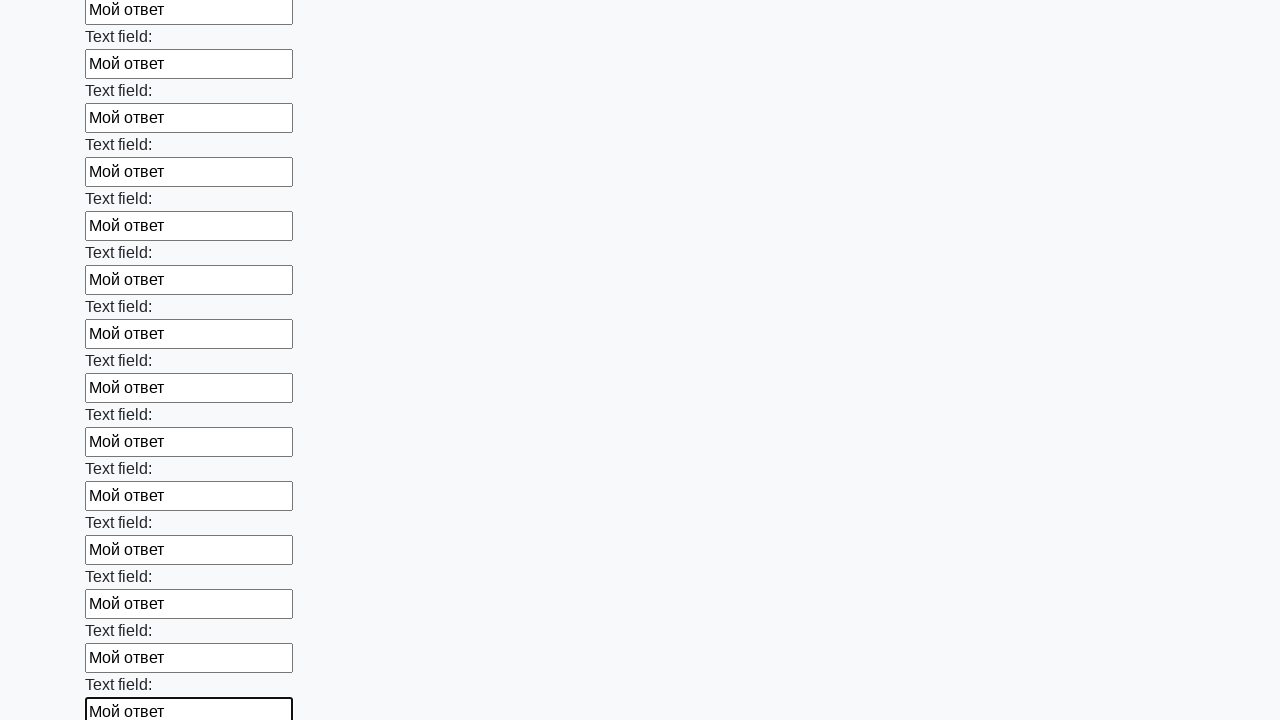

Filled an input field with 'Мой ответ' on input >> nth=48
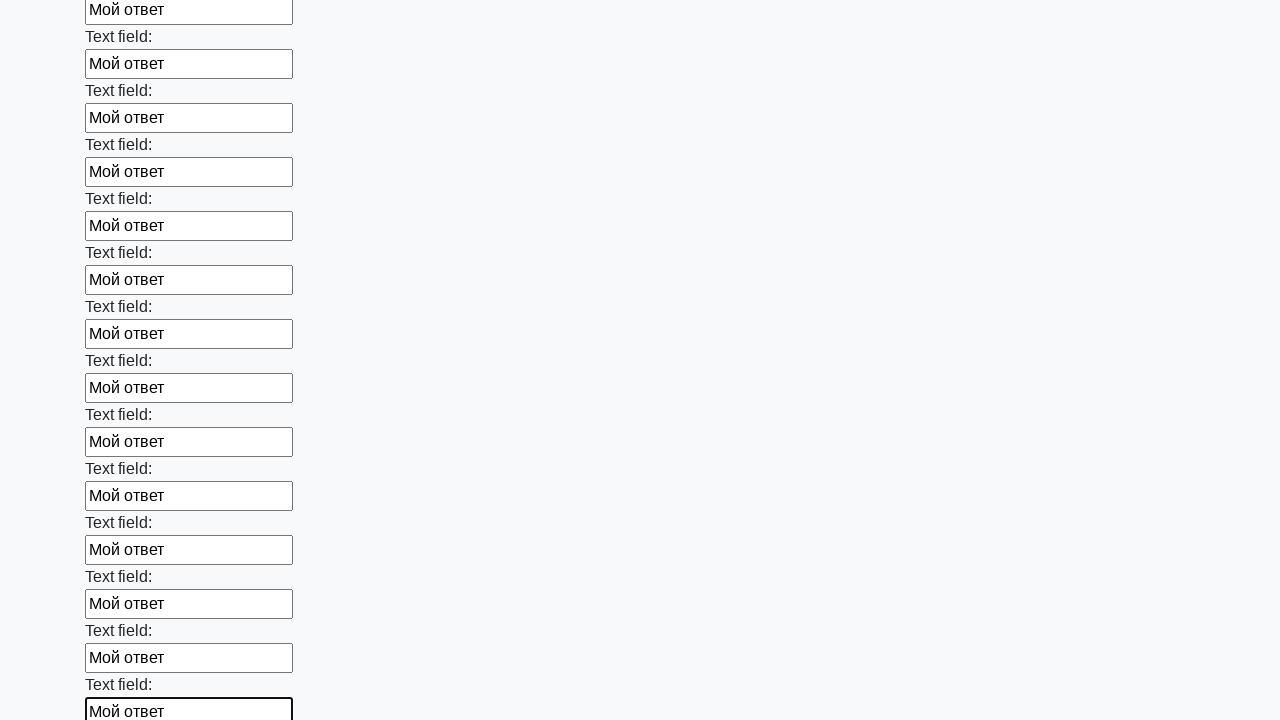

Filled an input field with 'Мой ответ' on input >> nth=49
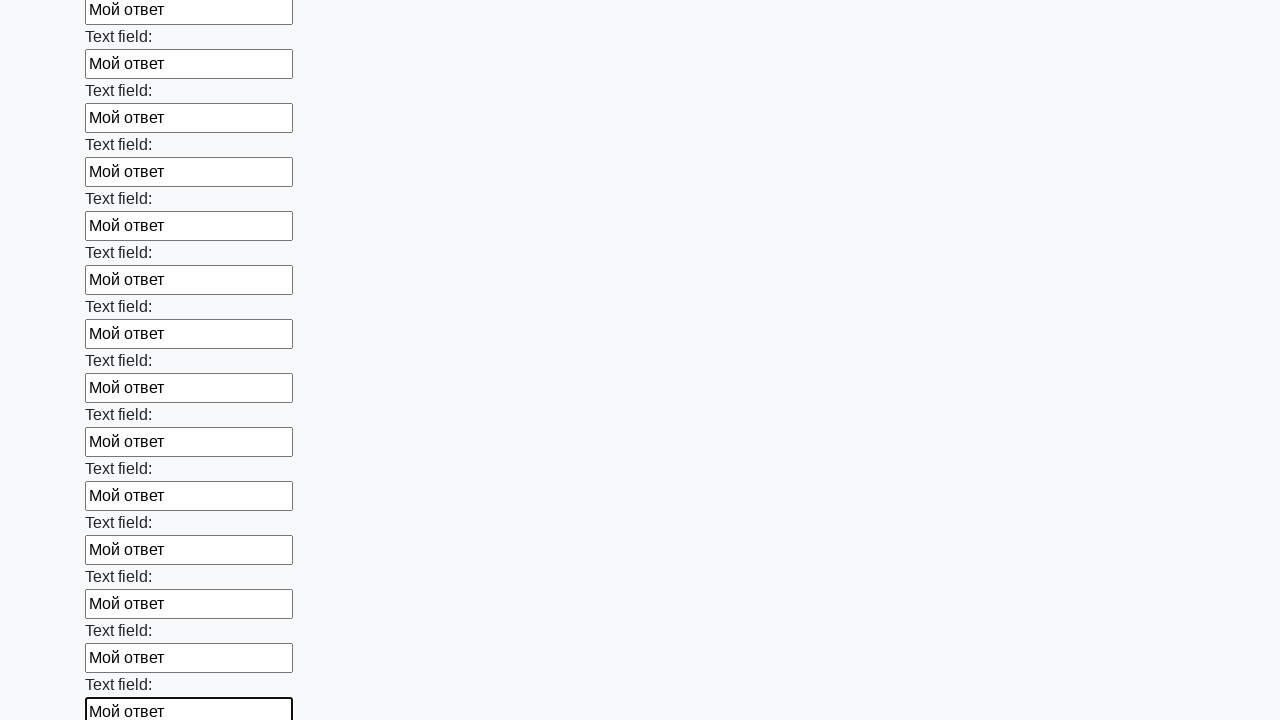

Filled an input field with 'Мой ответ' on input >> nth=50
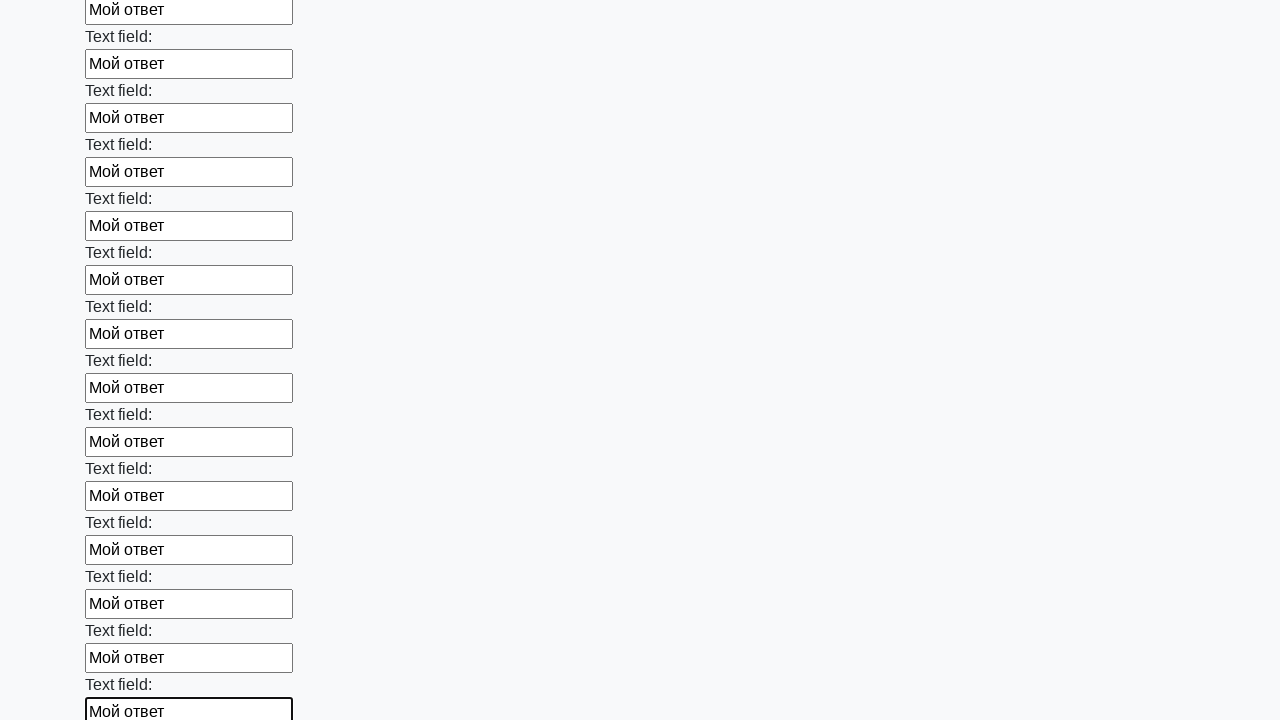

Filled an input field with 'Мой ответ' on input >> nth=51
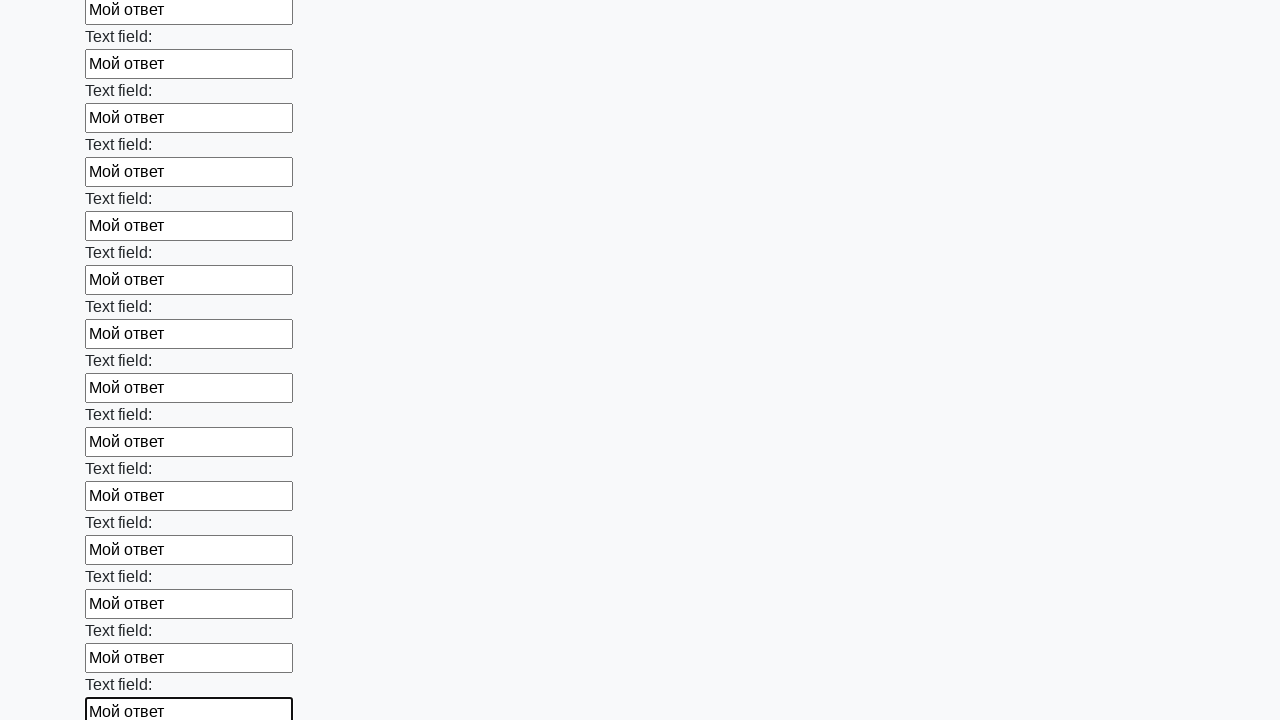

Filled an input field with 'Мой ответ' on input >> nth=52
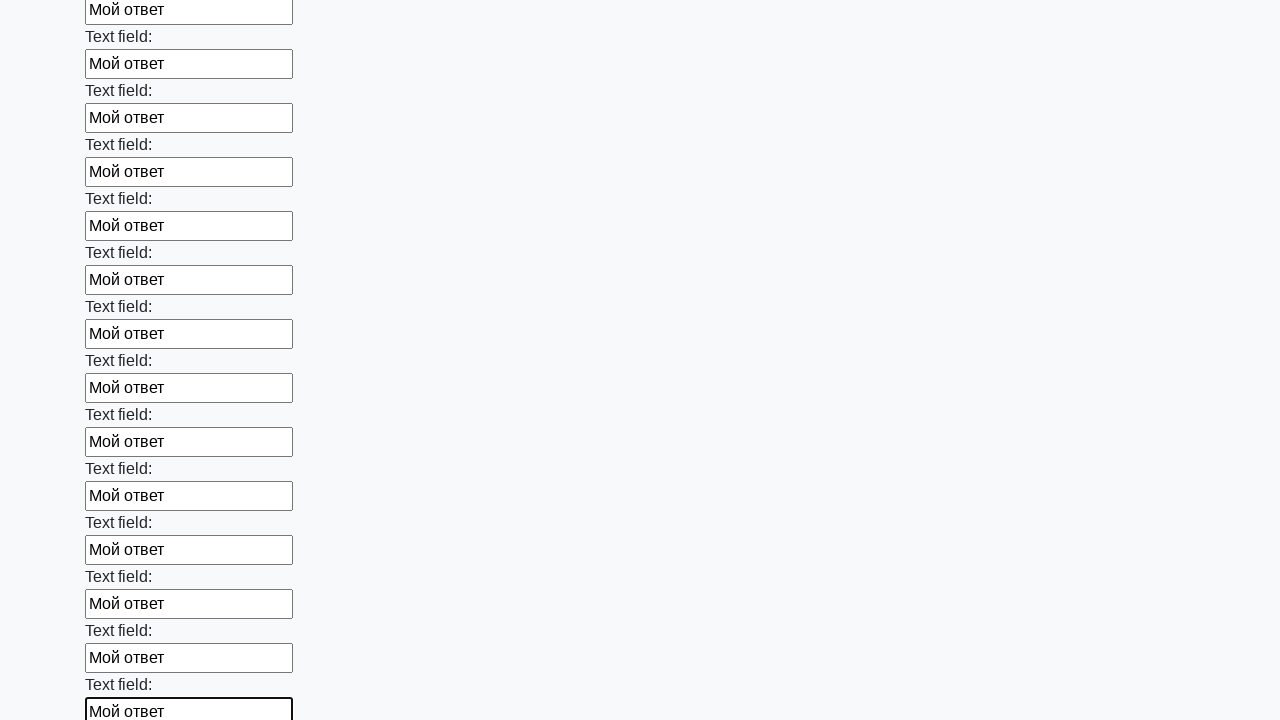

Filled an input field with 'Мой ответ' on input >> nth=53
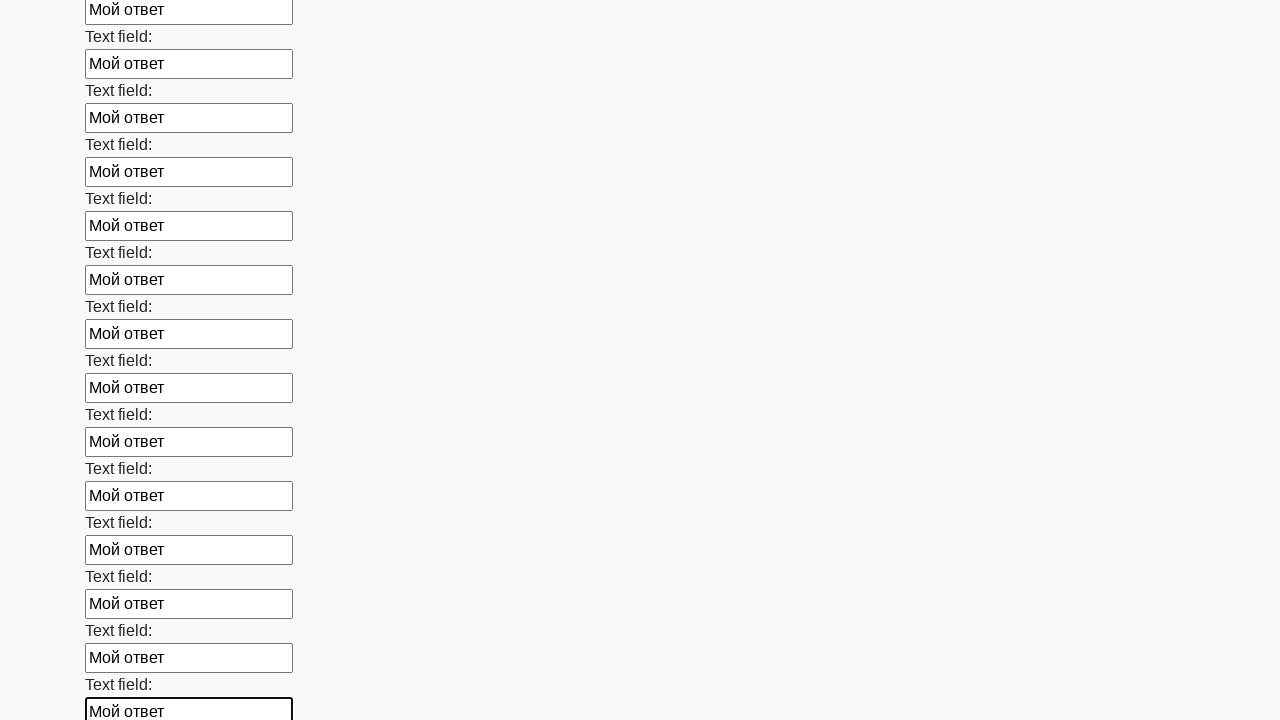

Filled an input field with 'Мой ответ' on input >> nth=54
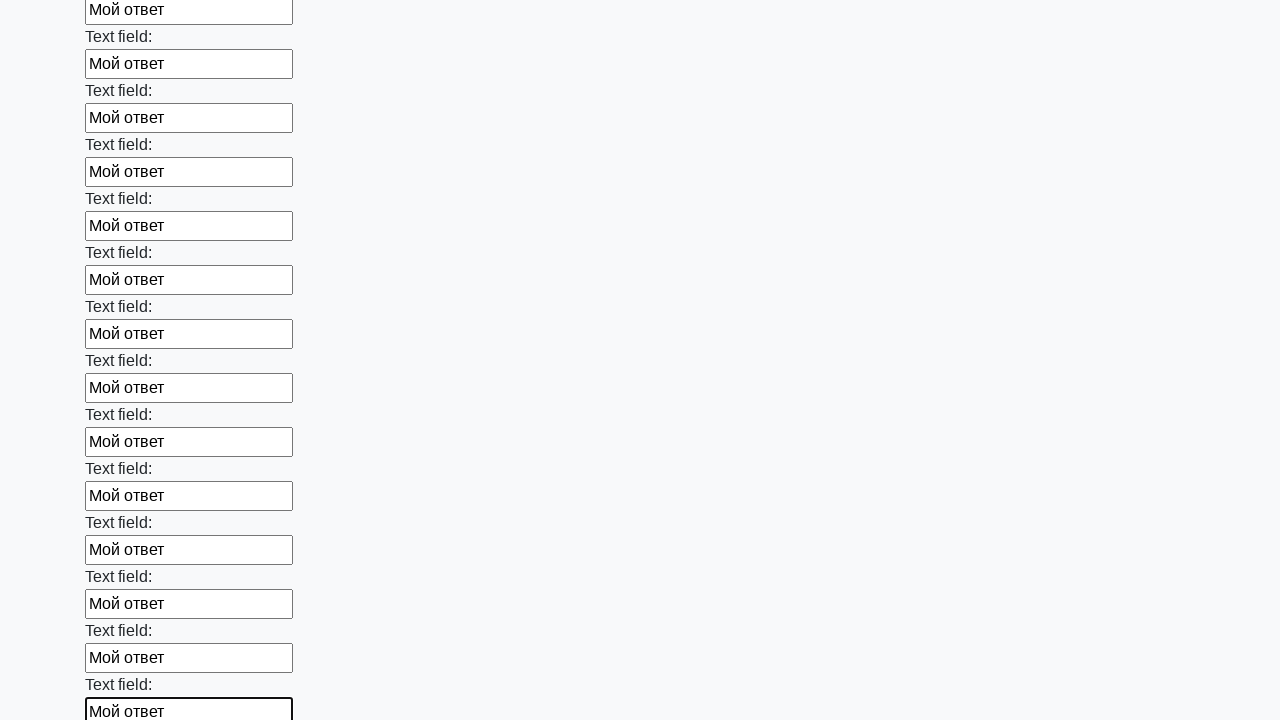

Filled an input field with 'Мой ответ' on input >> nth=55
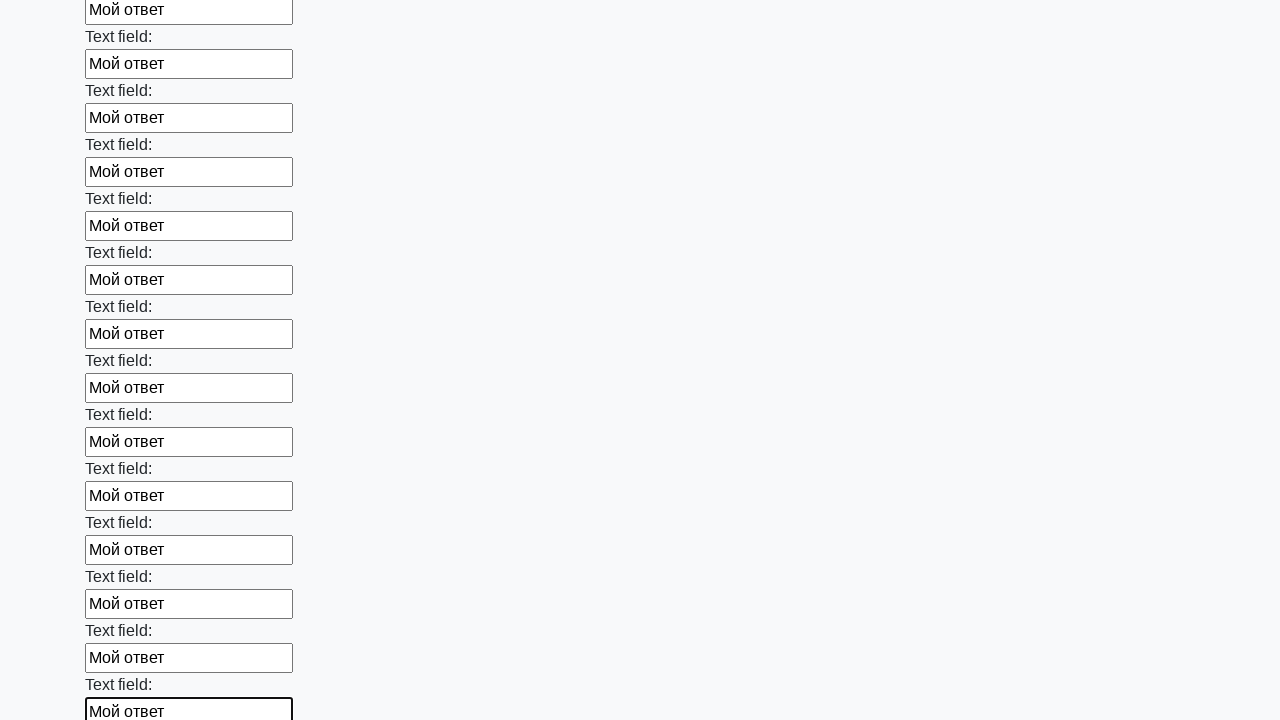

Filled an input field with 'Мой ответ' on input >> nth=56
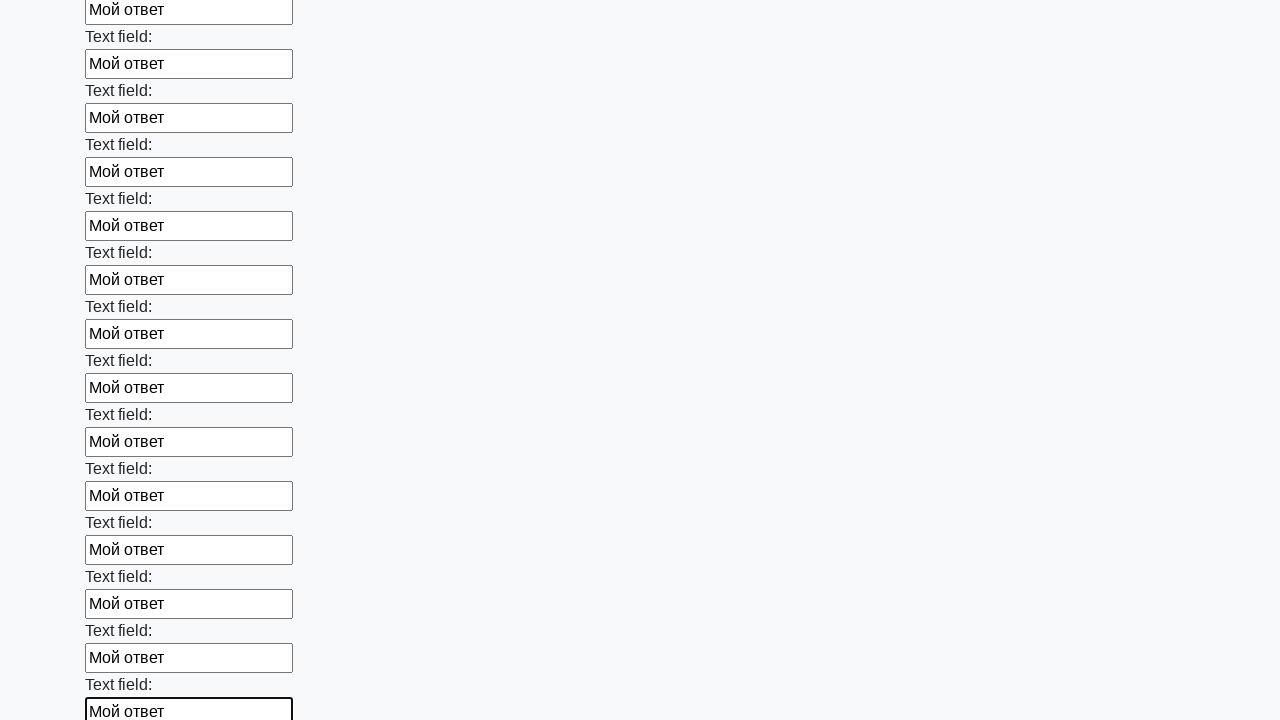

Filled an input field with 'Мой ответ' on input >> nth=57
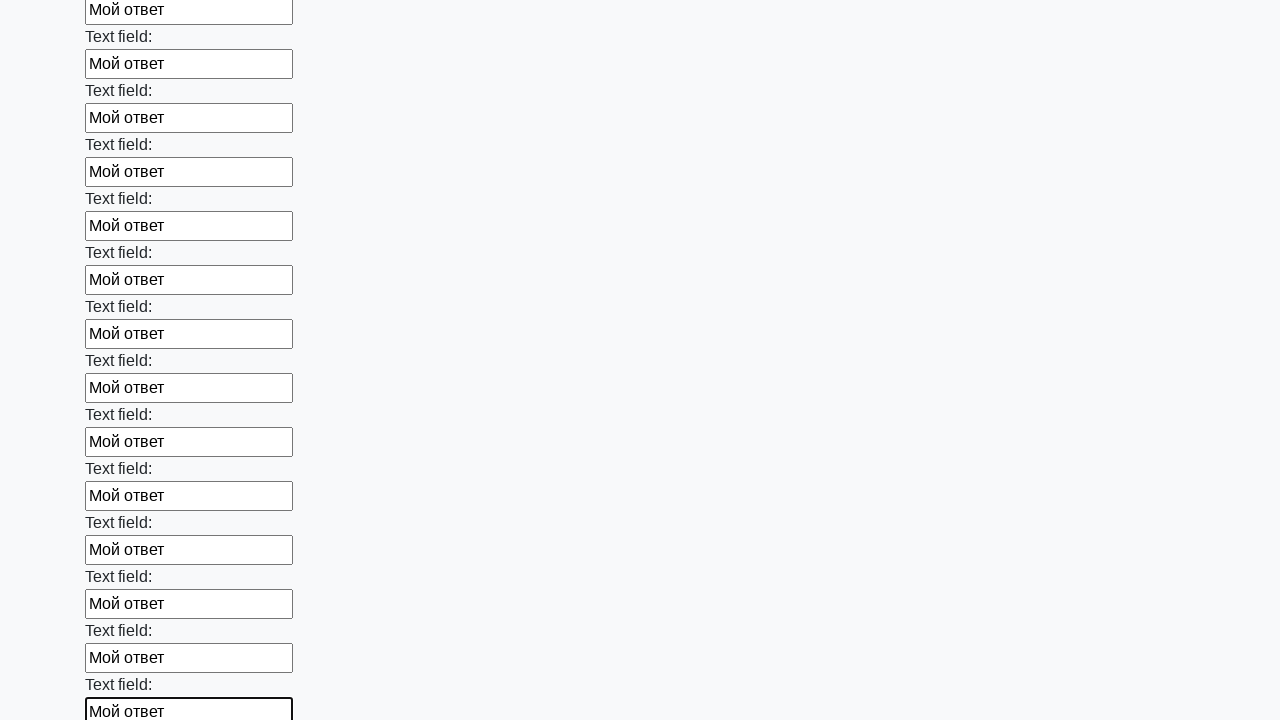

Filled an input field with 'Мой ответ' on input >> nth=58
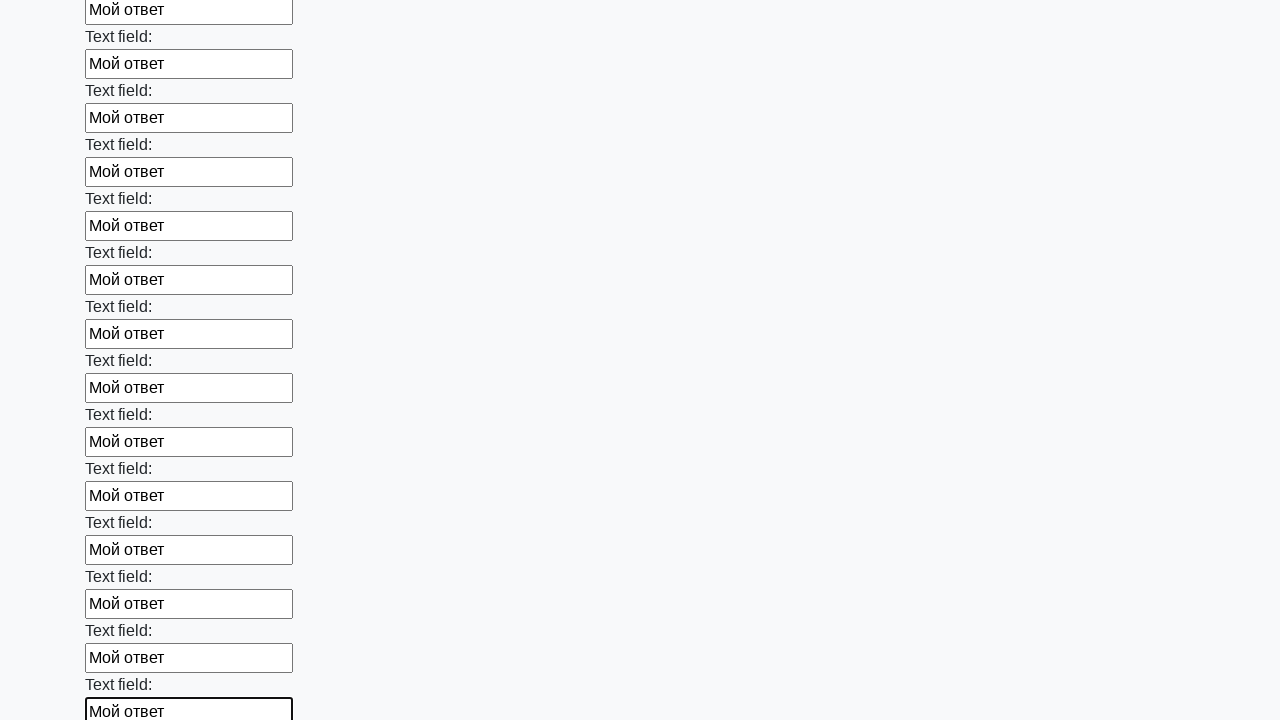

Filled an input field with 'Мой ответ' on input >> nth=59
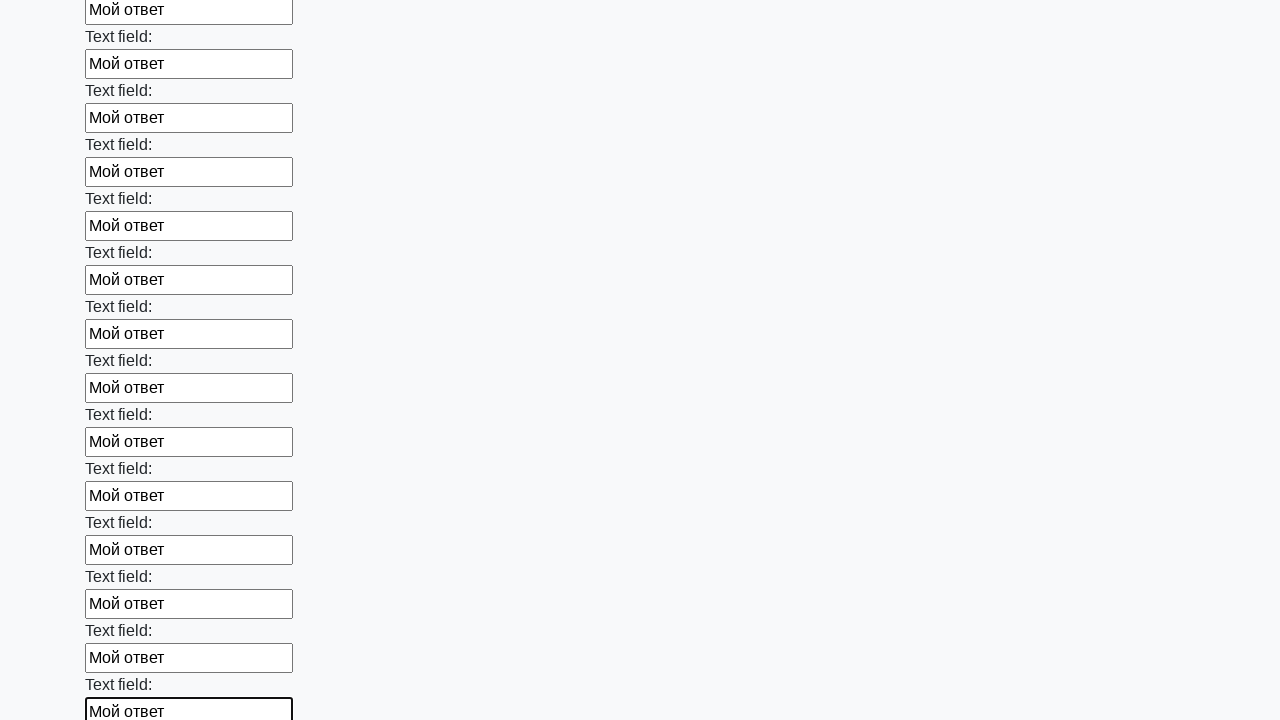

Filled an input field with 'Мой ответ' on input >> nth=60
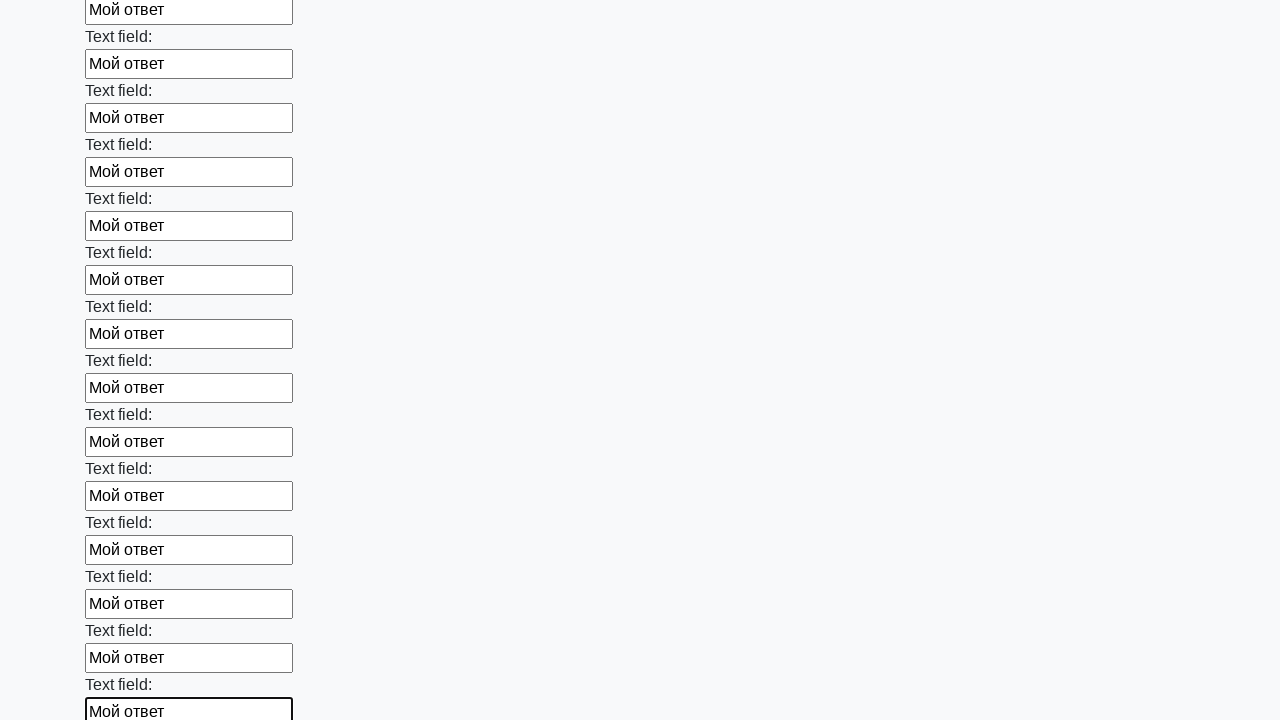

Filled an input field with 'Мой ответ' on input >> nth=61
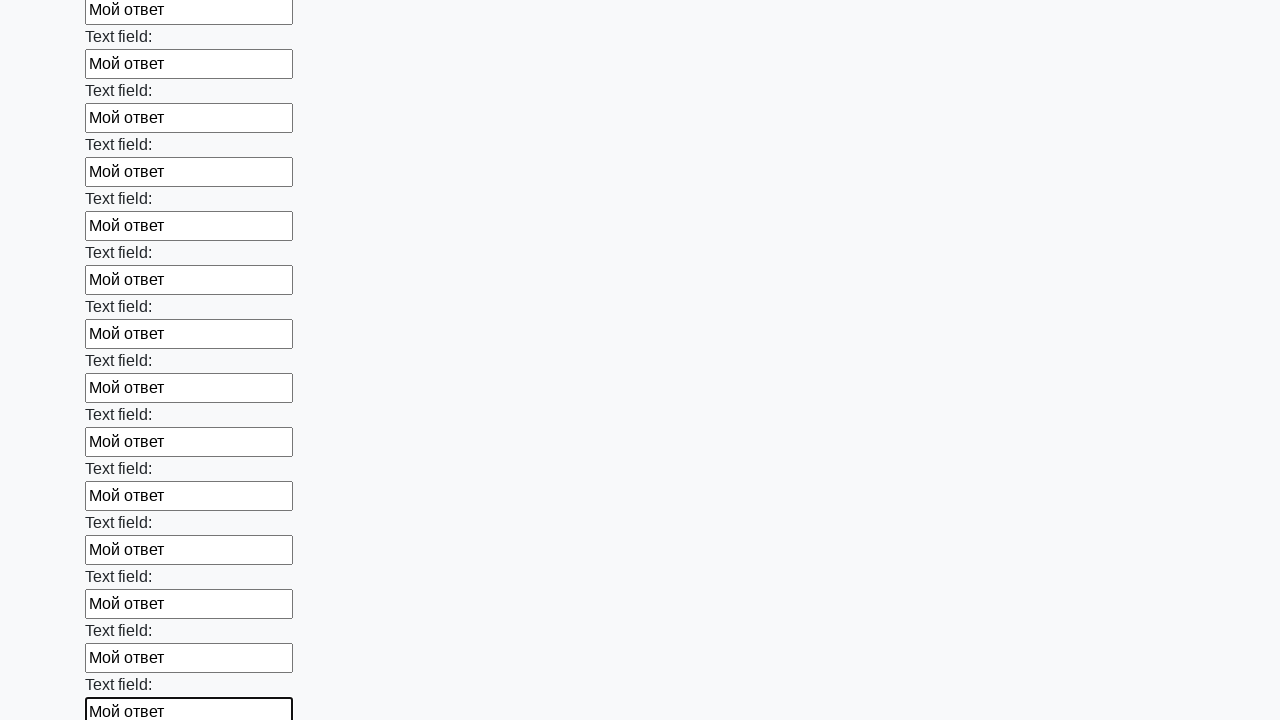

Filled an input field with 'Мой ответ' on input >> nth=62
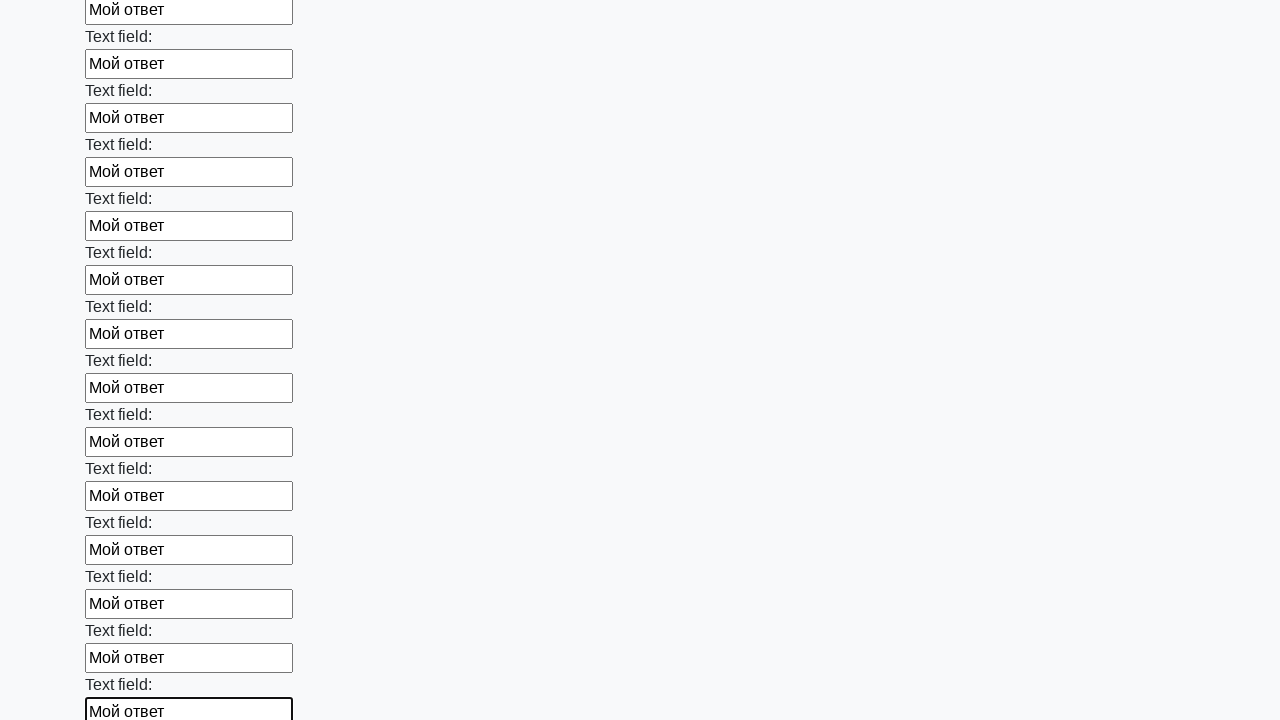

Filled an input field with 'Мой ответ' on input >> nth=63
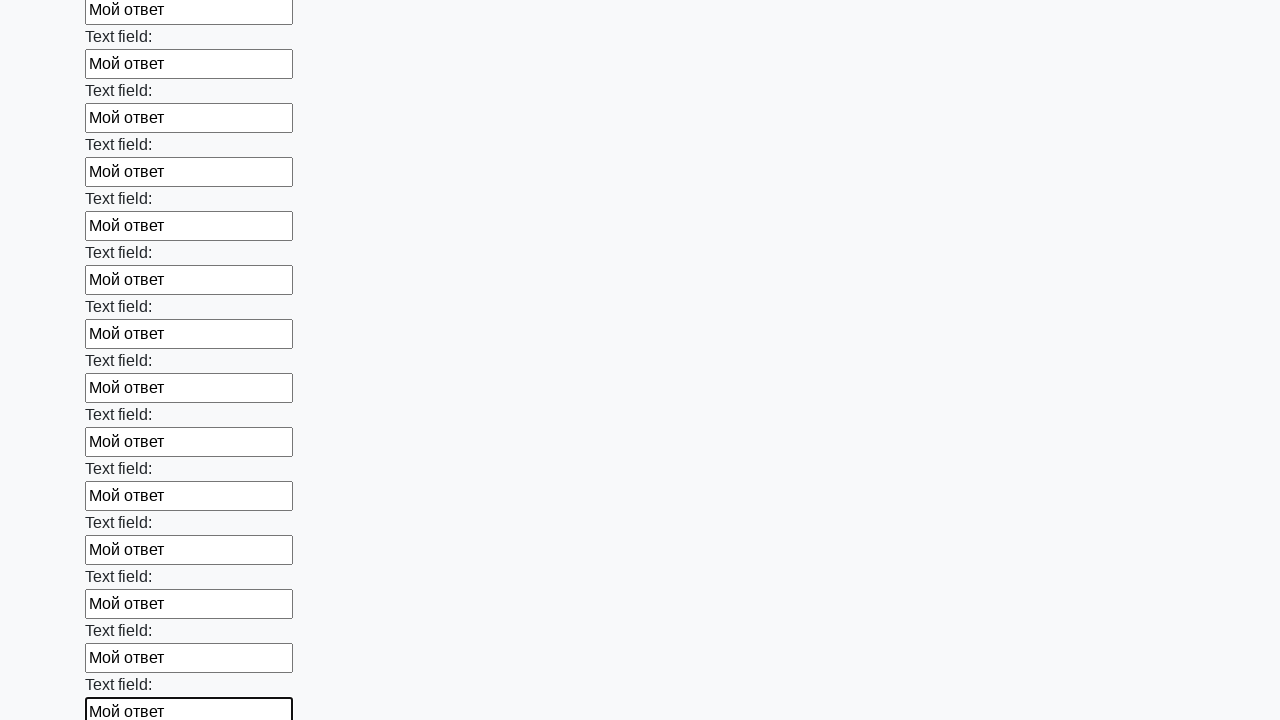

Filled an input field with 'Мой ответ' on input >> nth=64
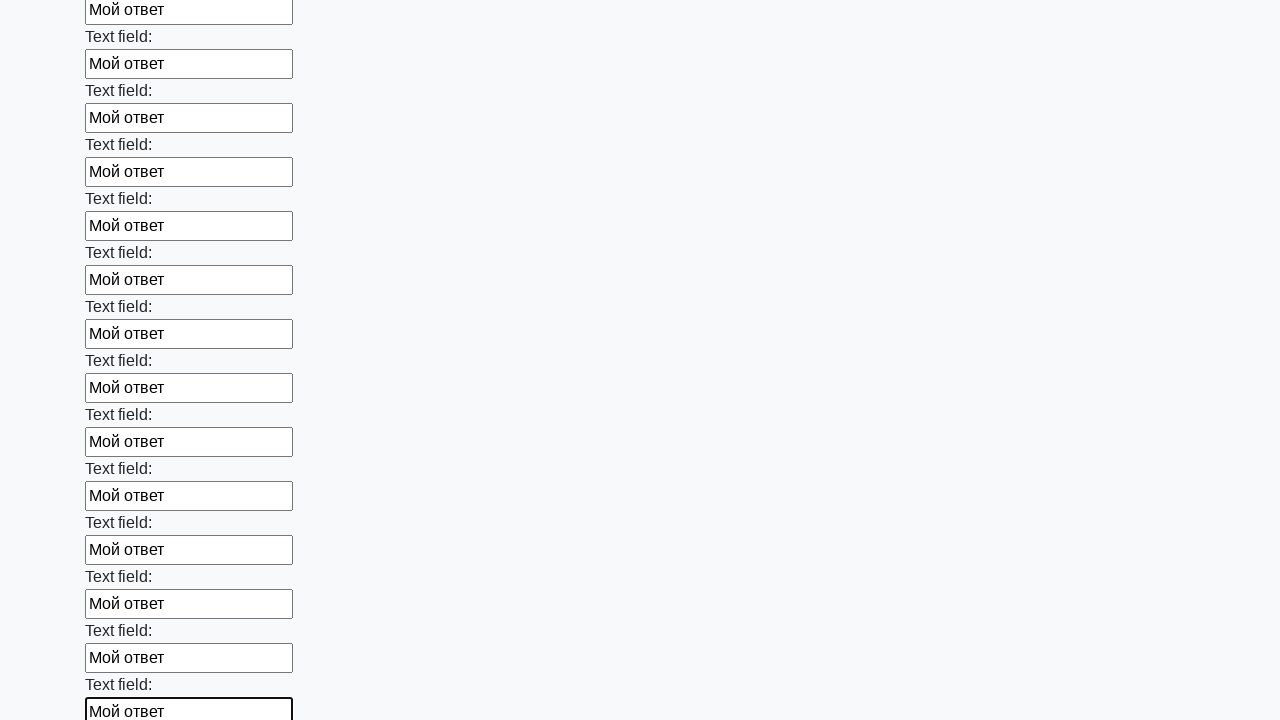

Filled an input field with 'Мой ответ' on input >> nth=65
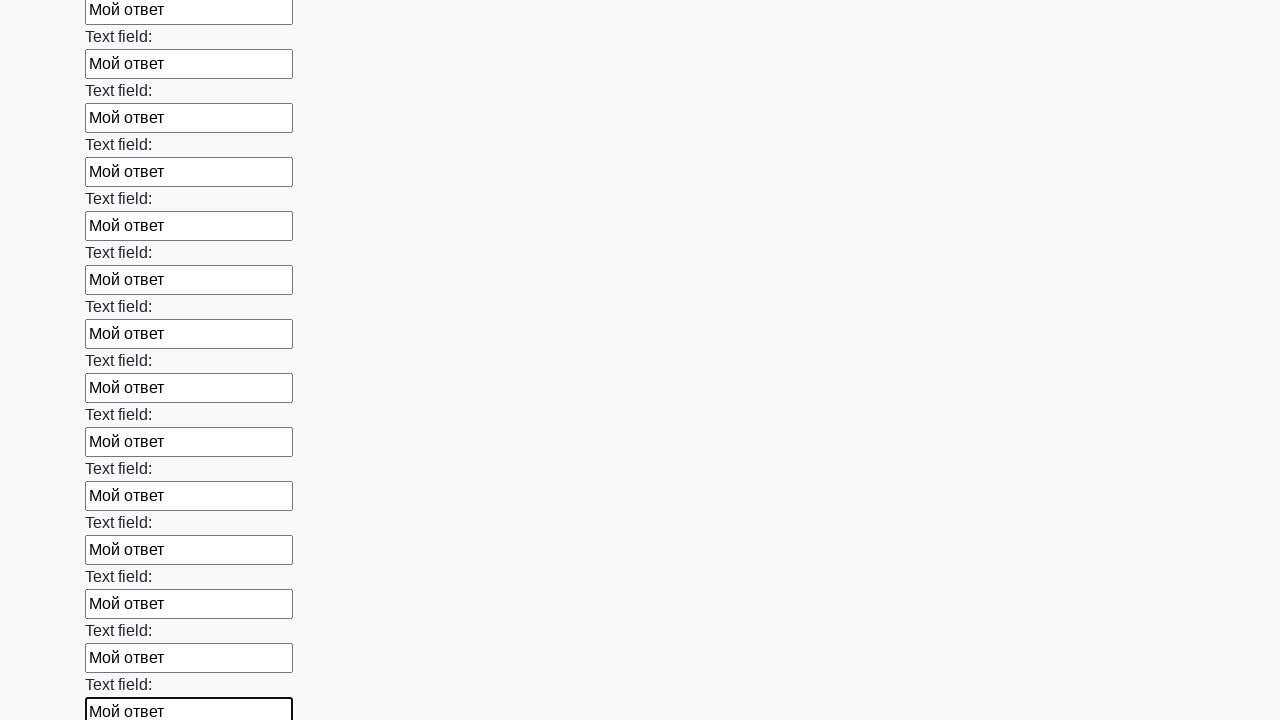

Filled an input field with 'Мой ответ' on input >> nth=66
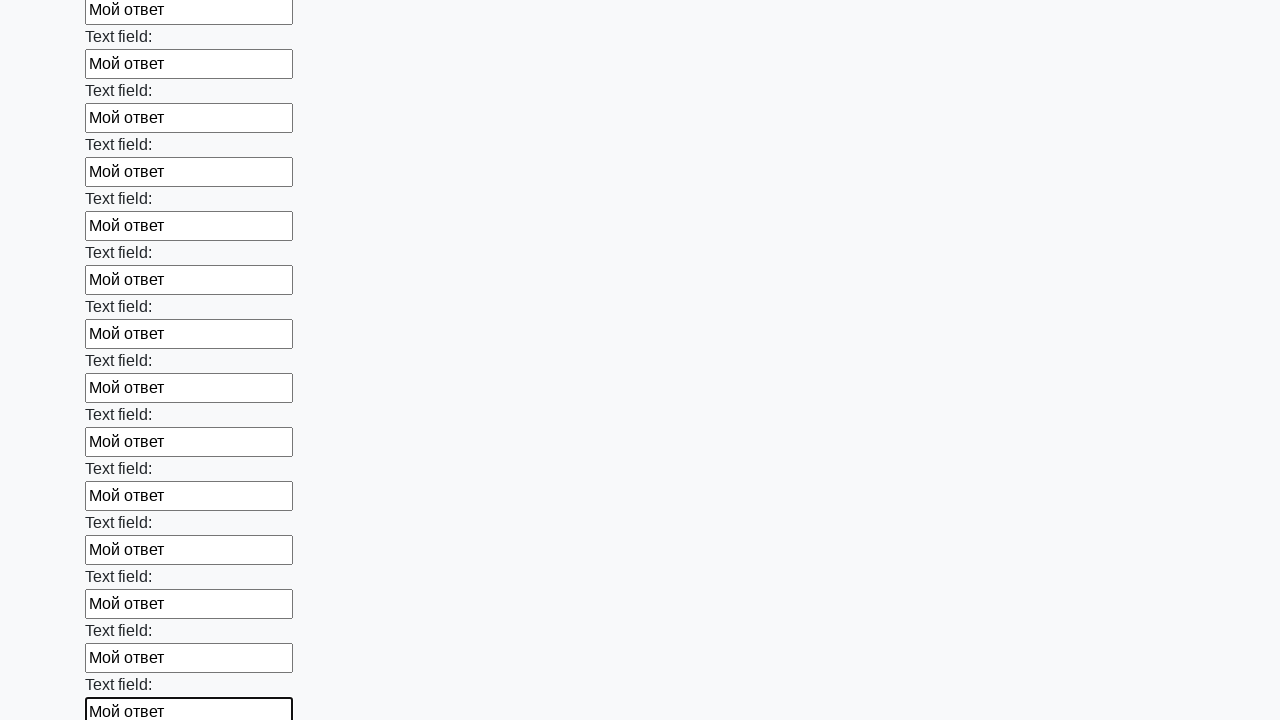

Filled an input field with 'Мой ответ' on input >> nth=67
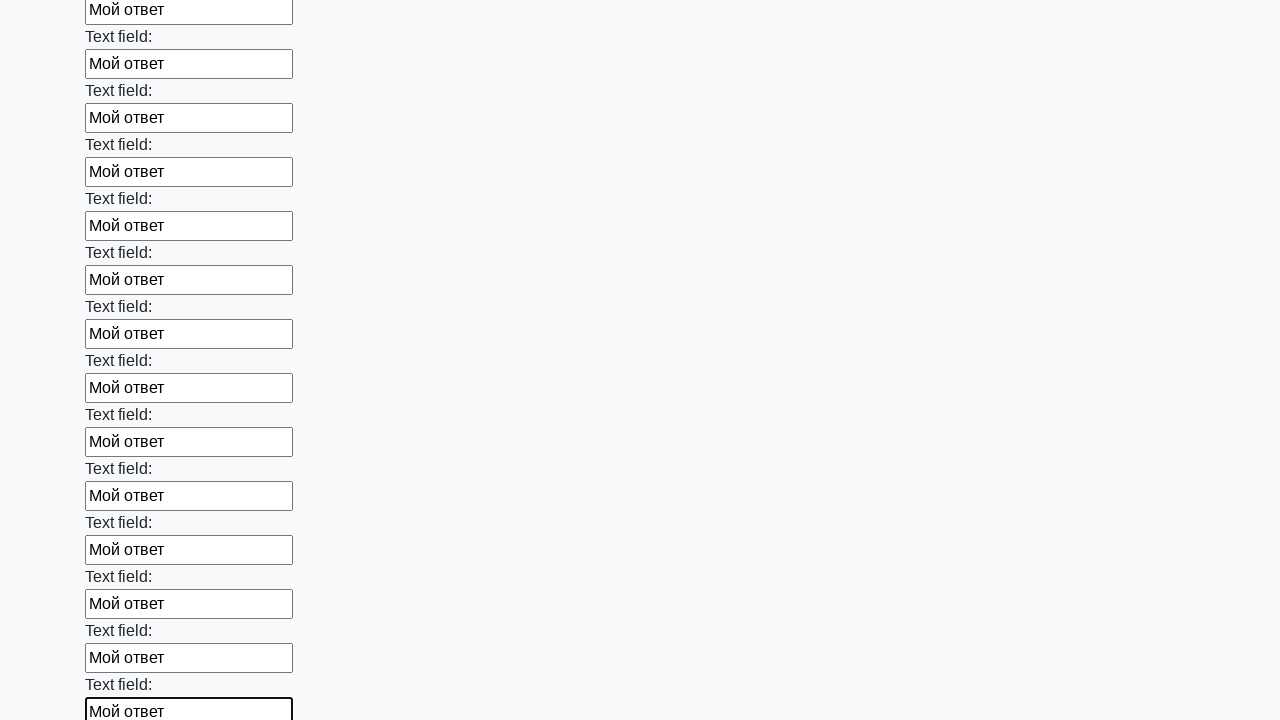

Filled an input field with 'Мой ответ' on input >> nth=68
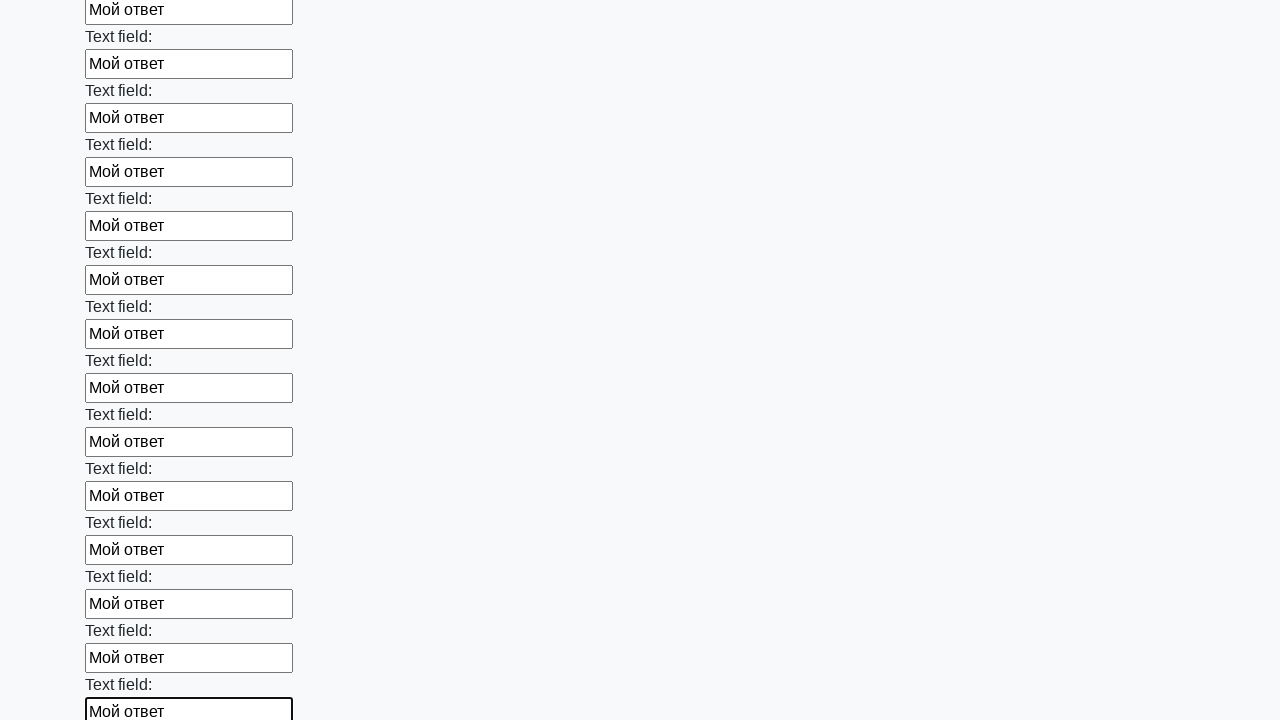

Filled an input field with 'Мой ответ' on input >> nth=69
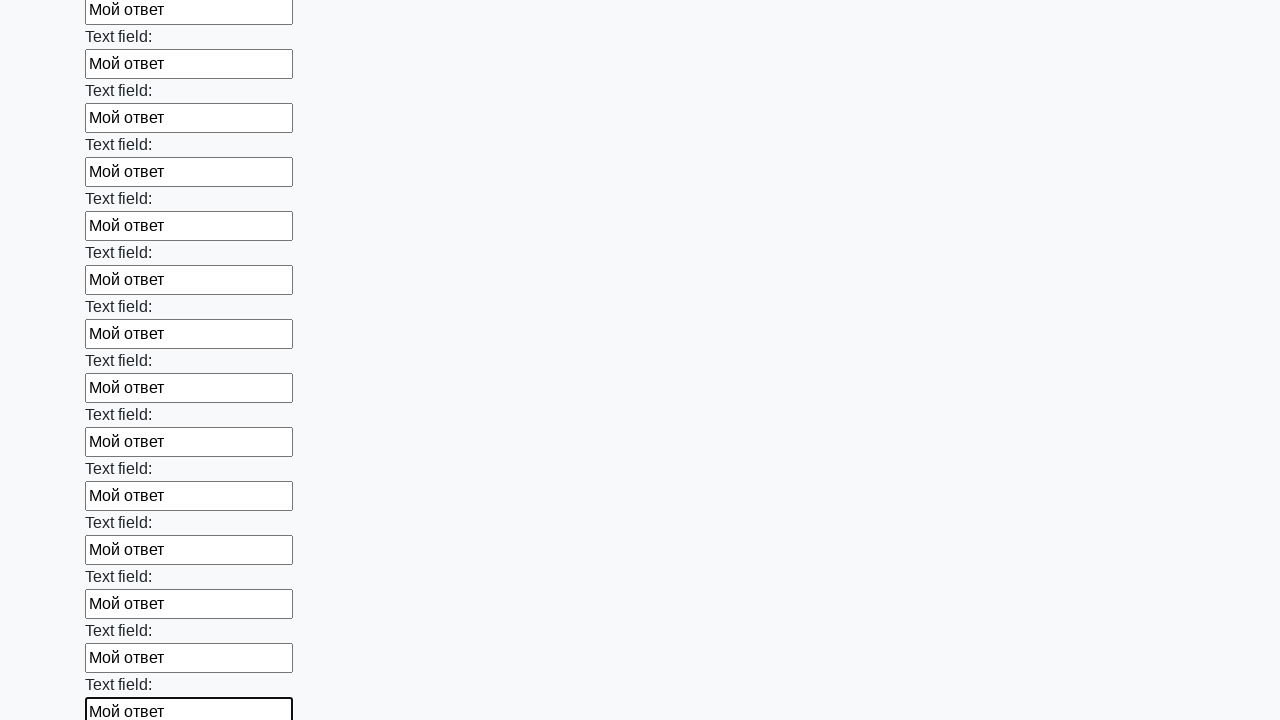

Filled an input field with 'Мой ответ' on input >> nth=70
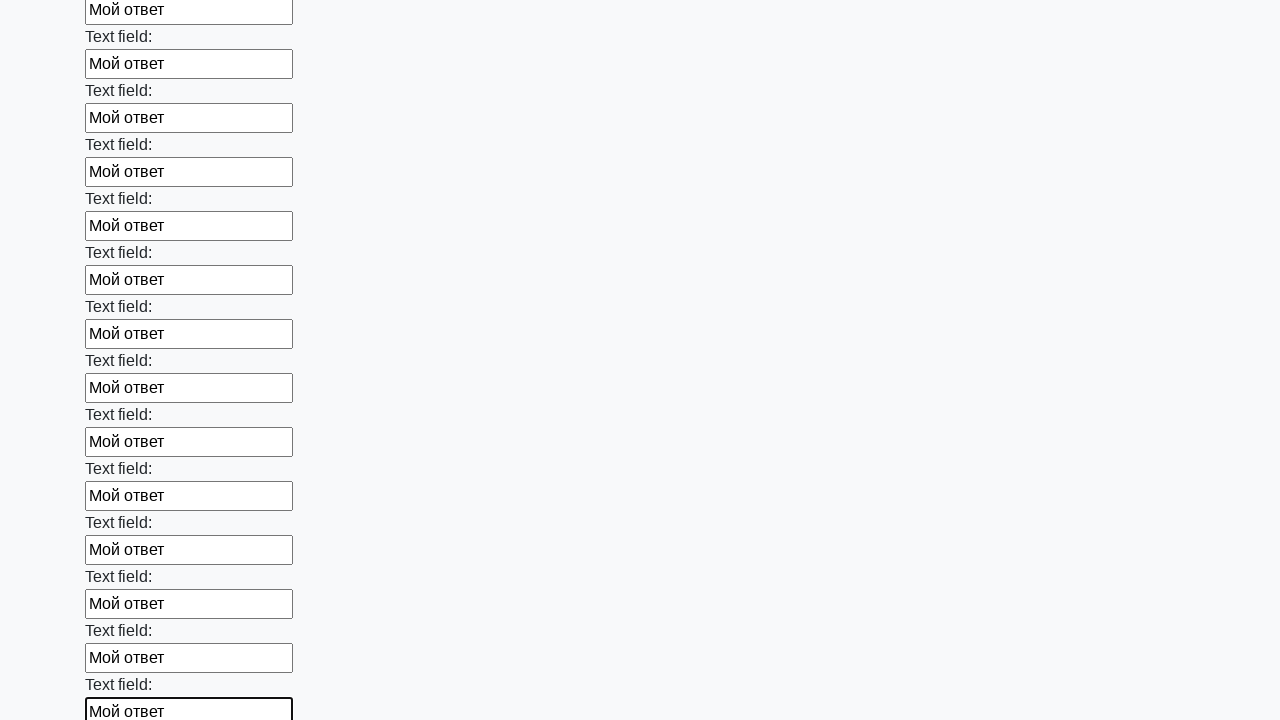

Filled an input field with 'Мой ответ' on input >> nth=71
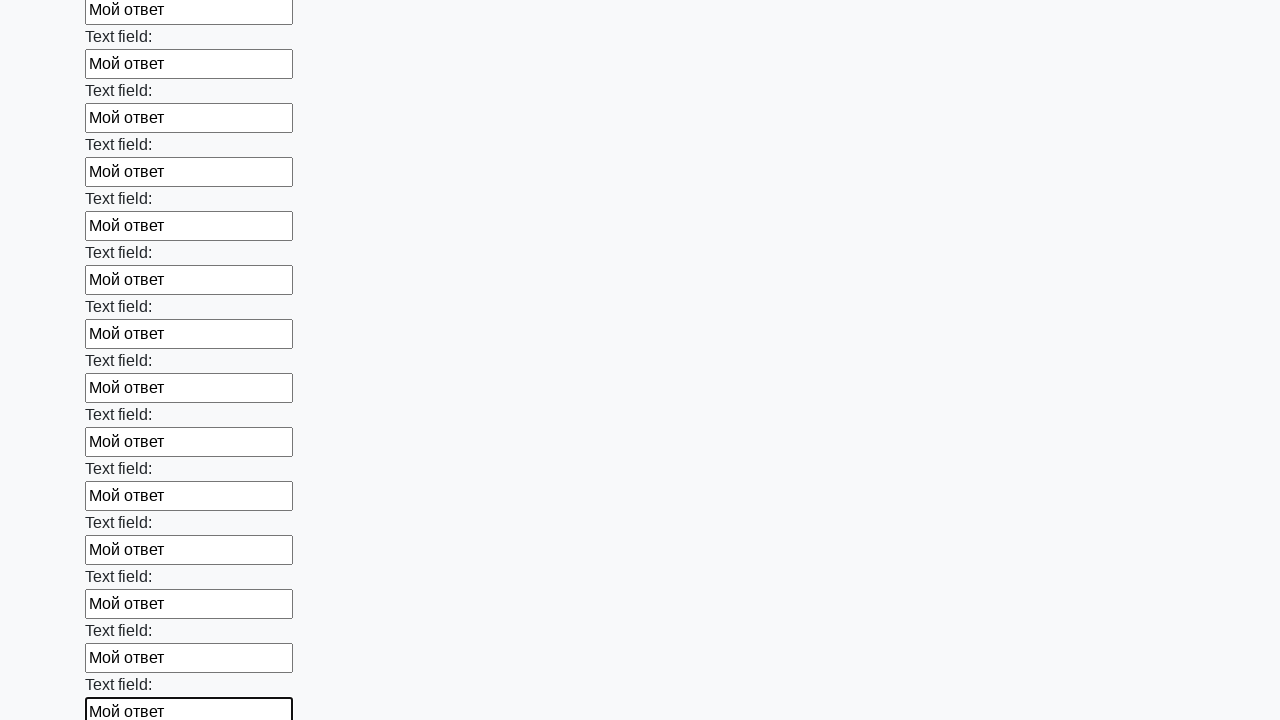

Filled an input field with 'Мой ответ' on input >> nth=72
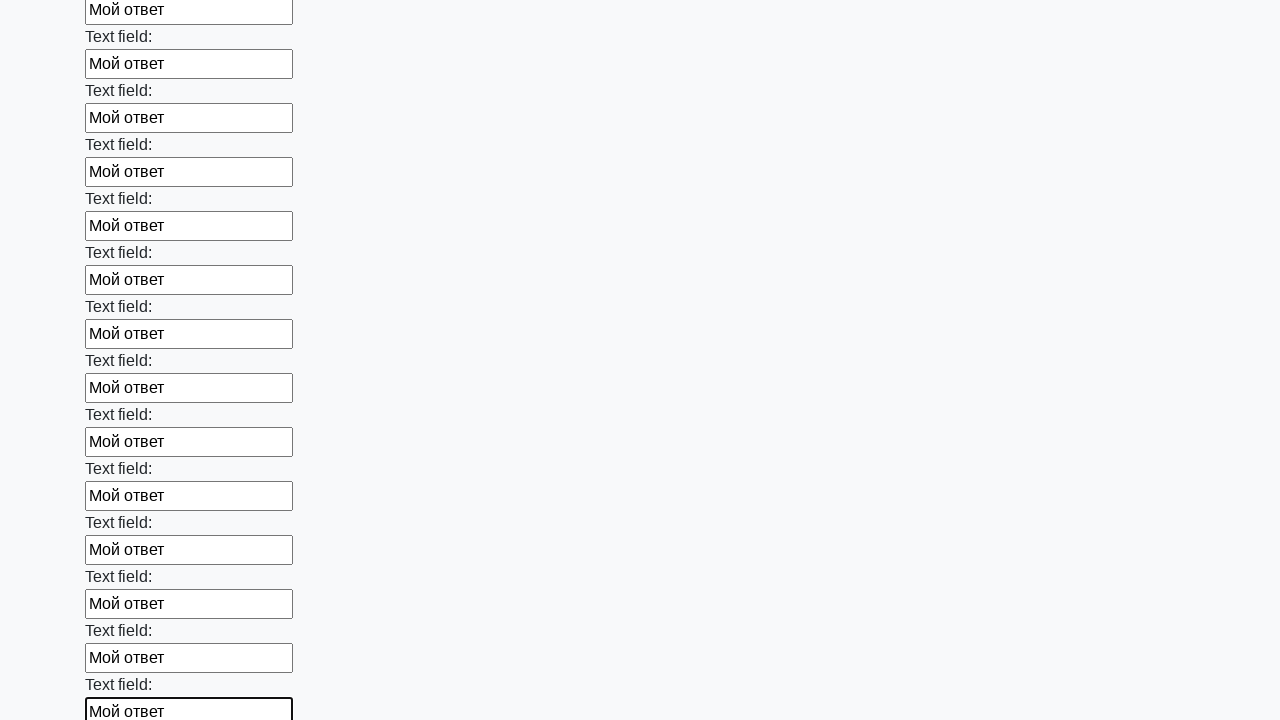

Filled an input field with 'Мой ответ' on input >> nth=73
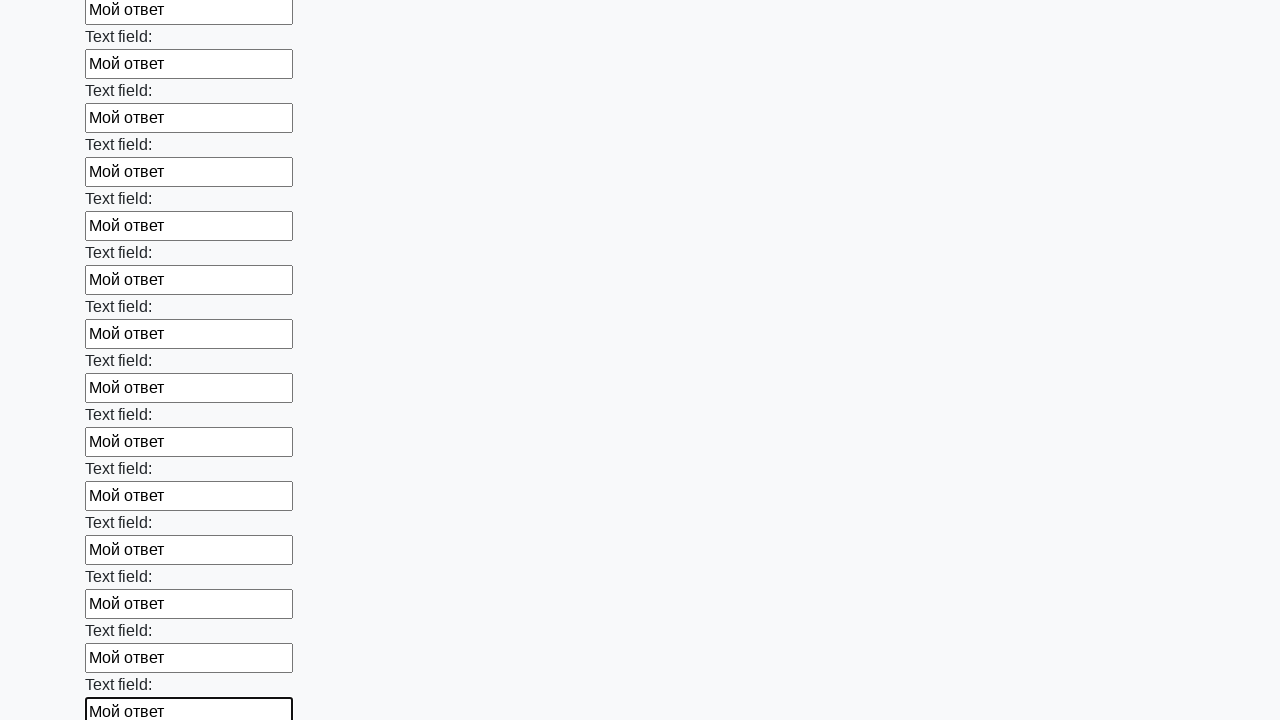

Filled an input field with 'Мой ответ' on input >> nth=74
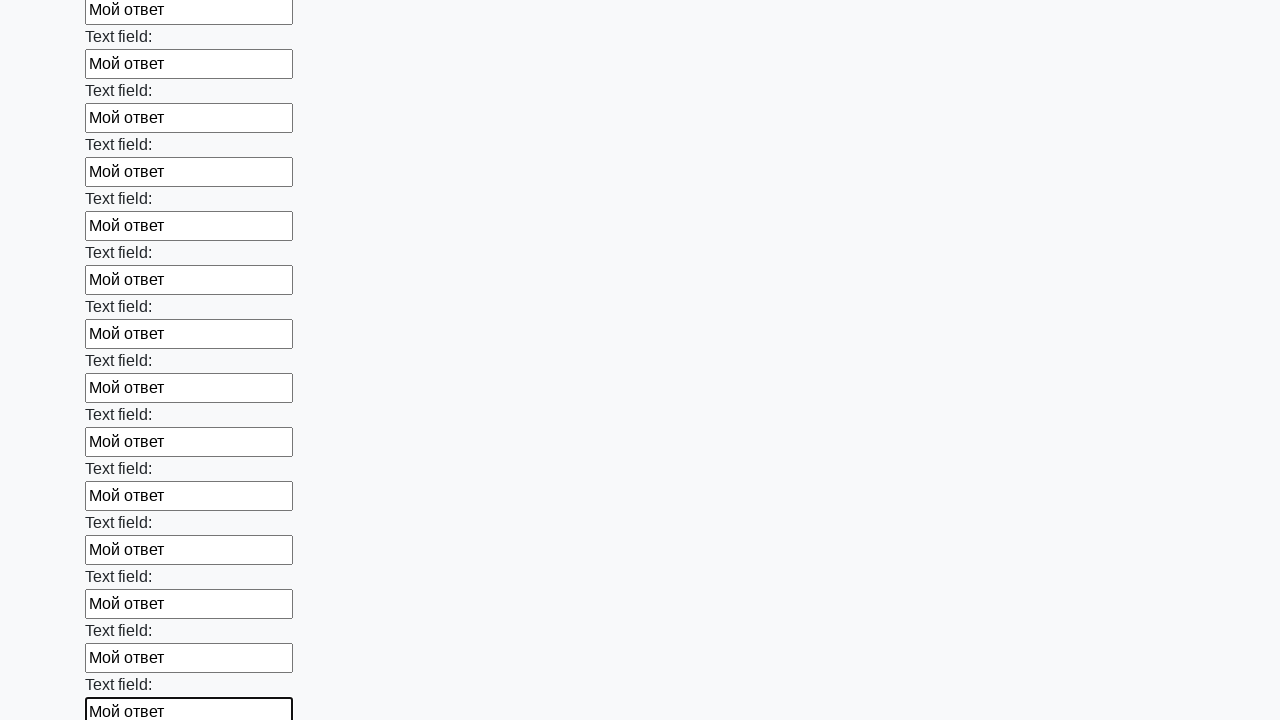

Filled an input field with 'Мой ответ' on input >> nth=75
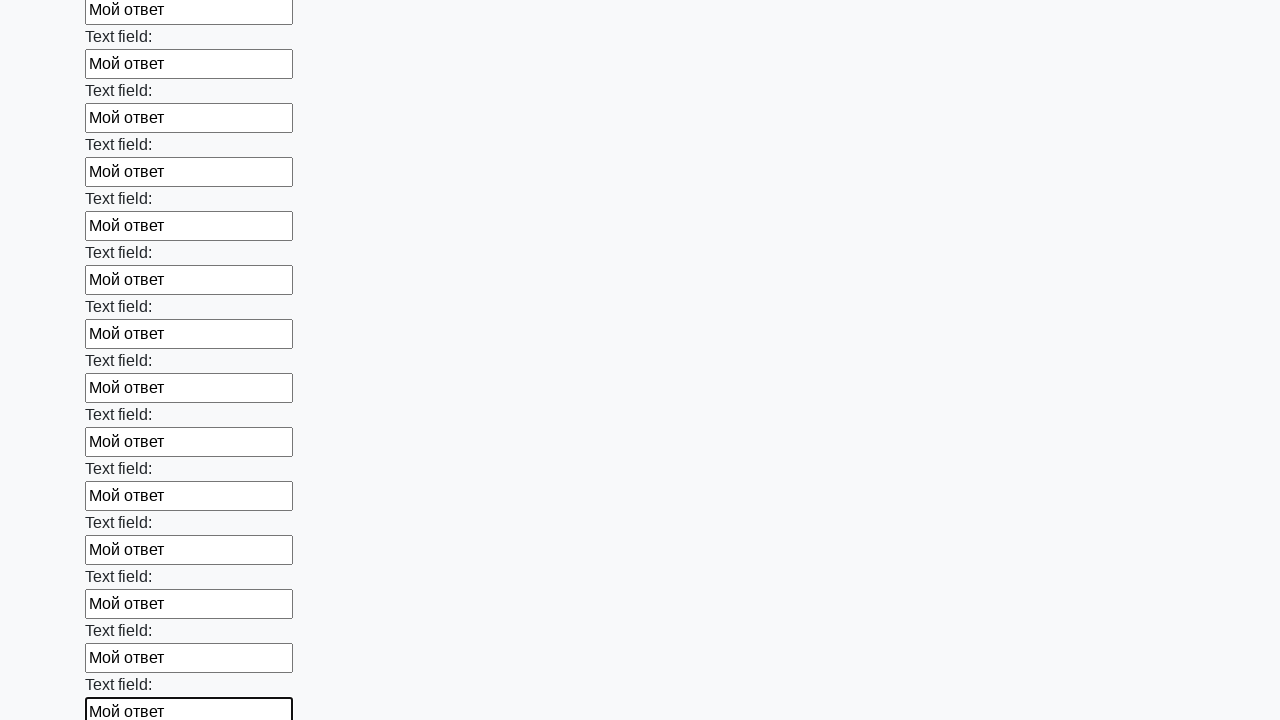

Filled an input field with 'Мой ответ' on input >> nth=76
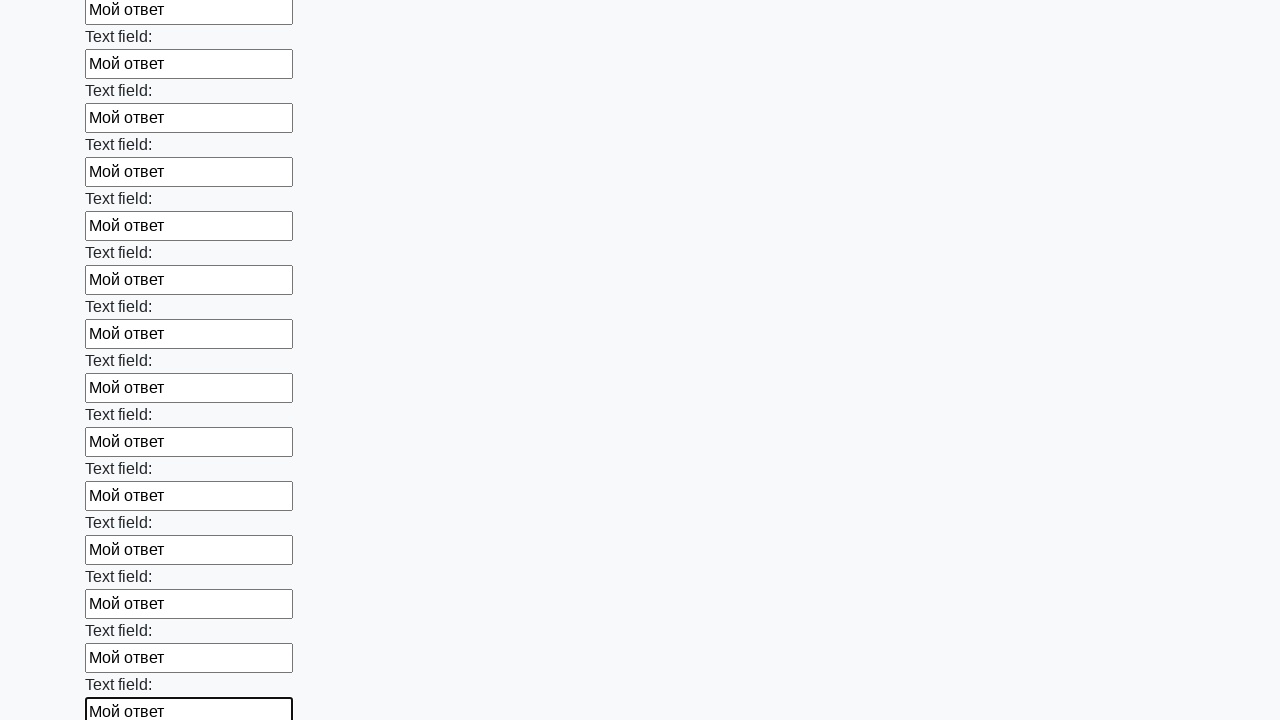

Filled an input field with 'Мой ответ' on input >> nth=77
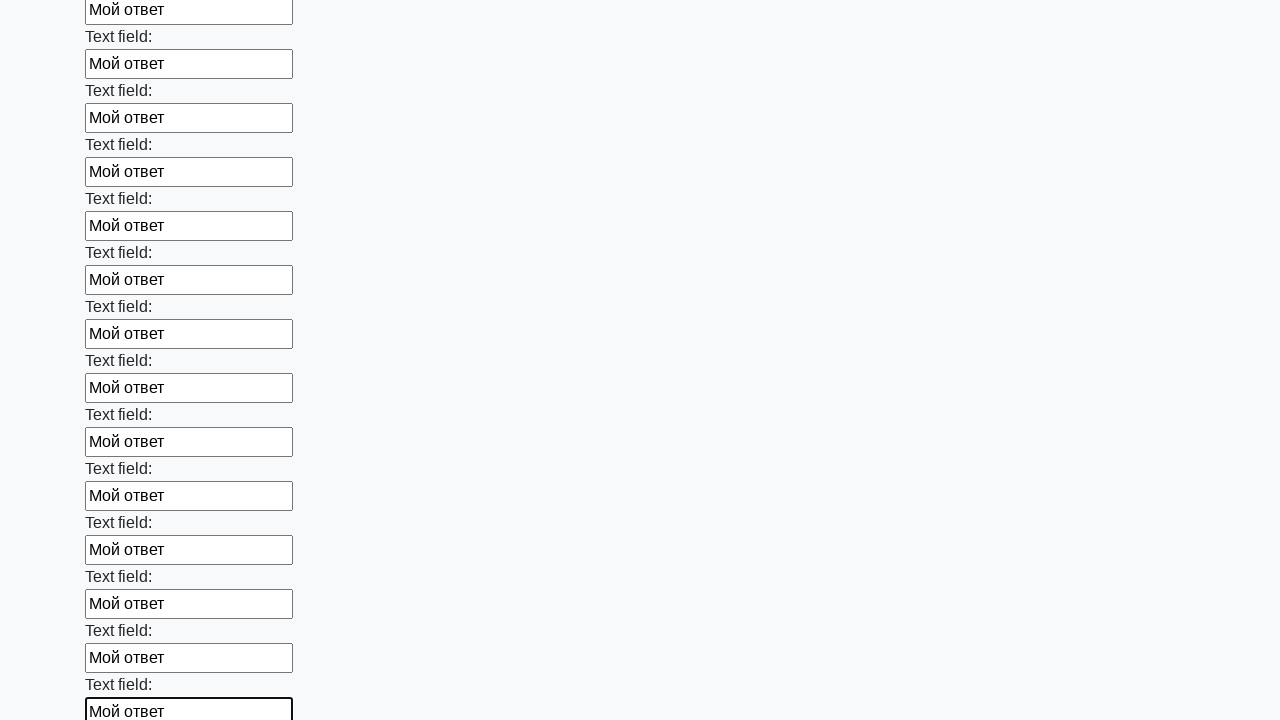

Filled an input field with 'Мой ответ' on input >> nth=78
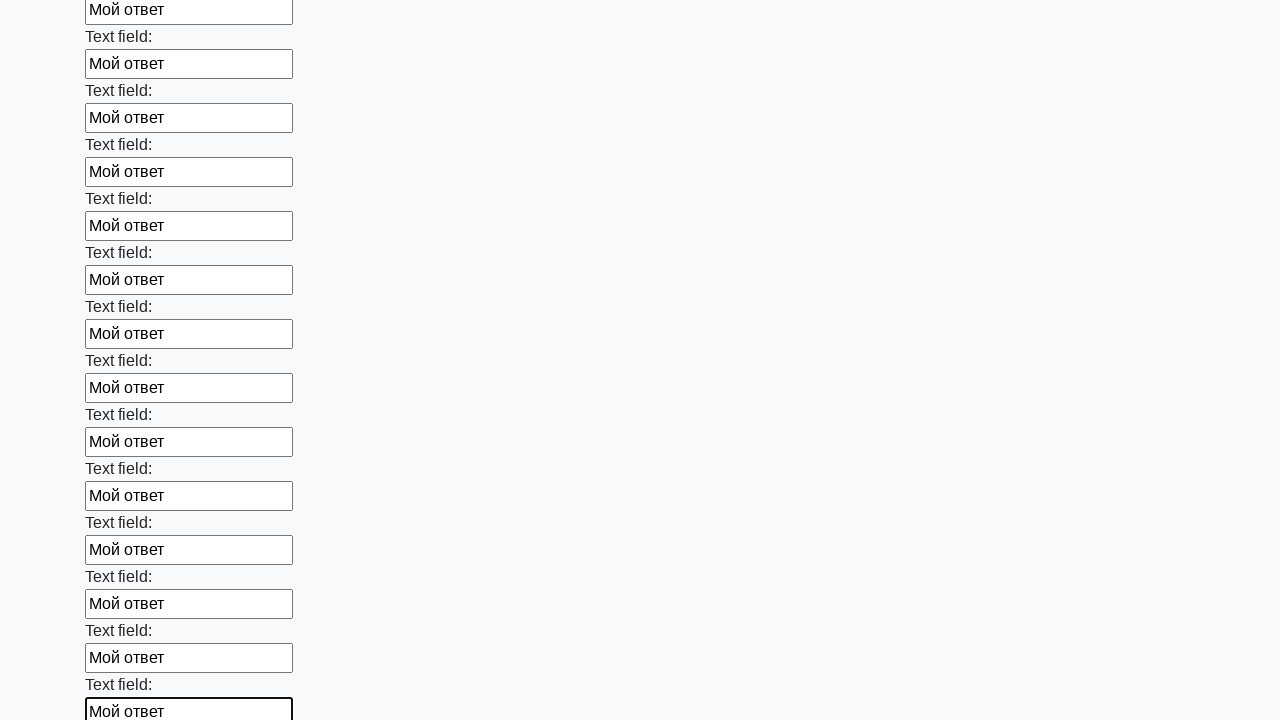

Filled an input field with 'Мой ответ' on input >> nth=79
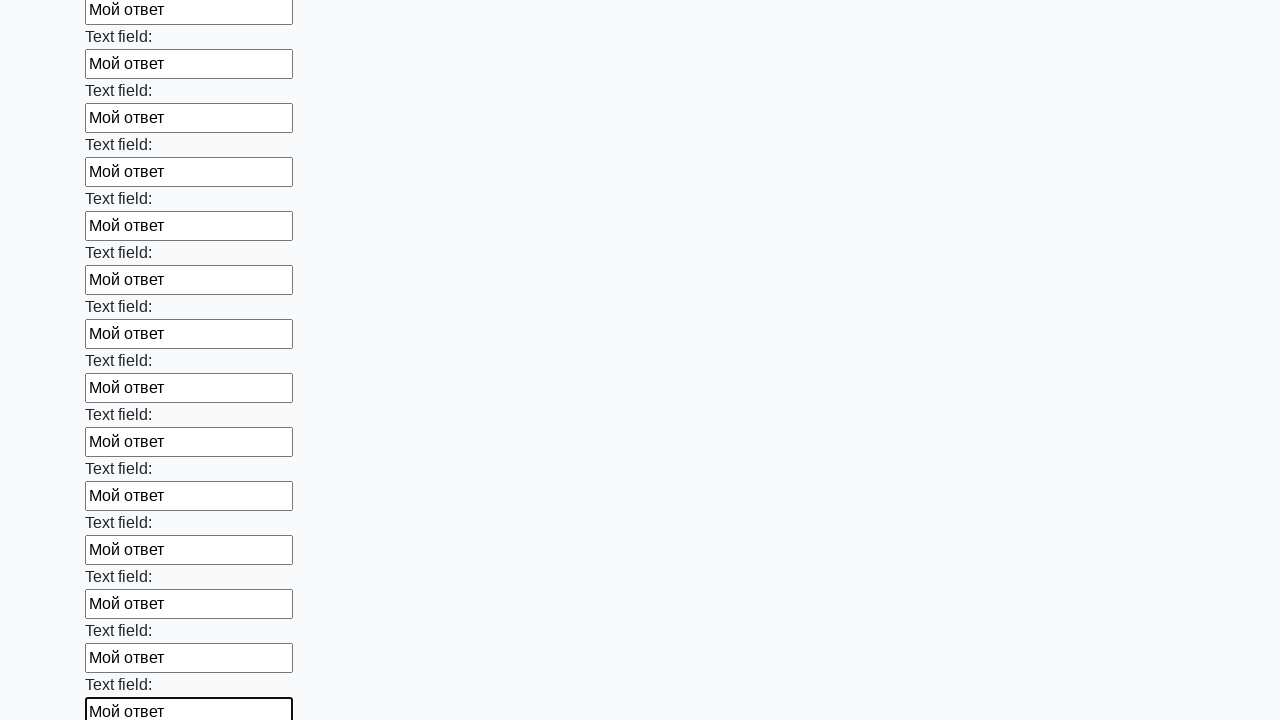

Filled an input field with 'Мой ответ' on input >> nth=80
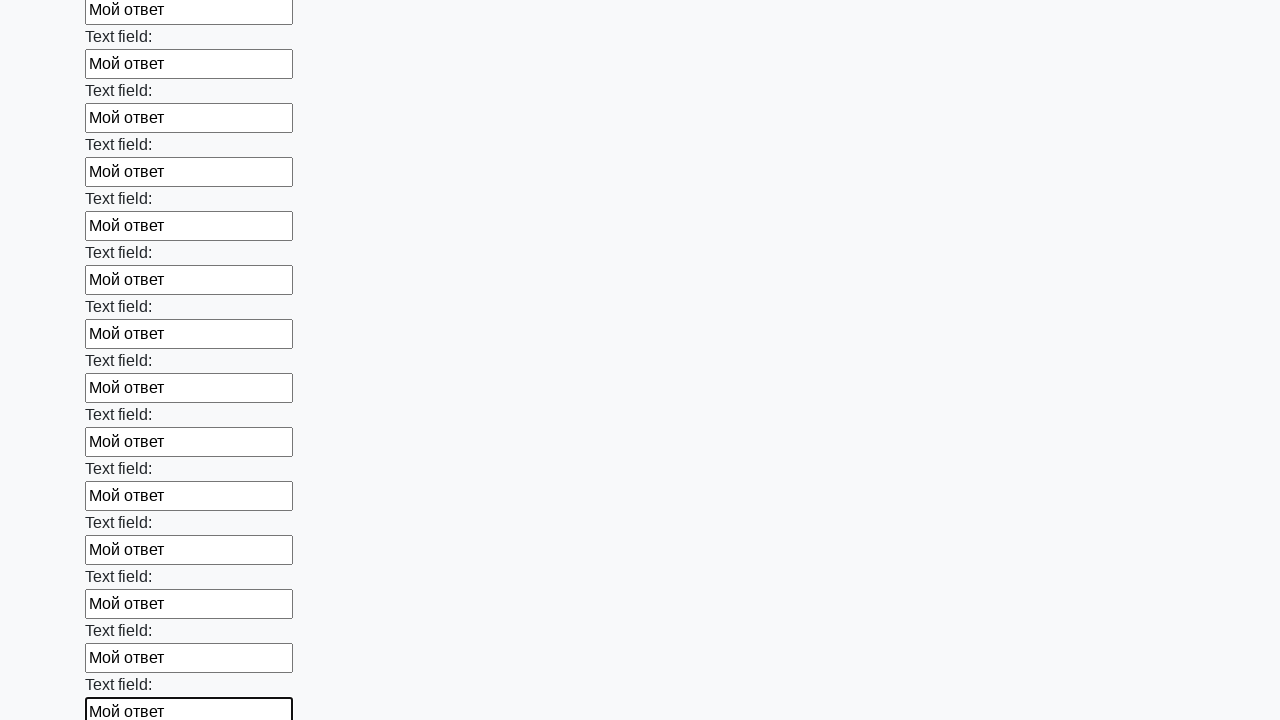

Filled an input field with 'Мой ответ' on input >> nth=81
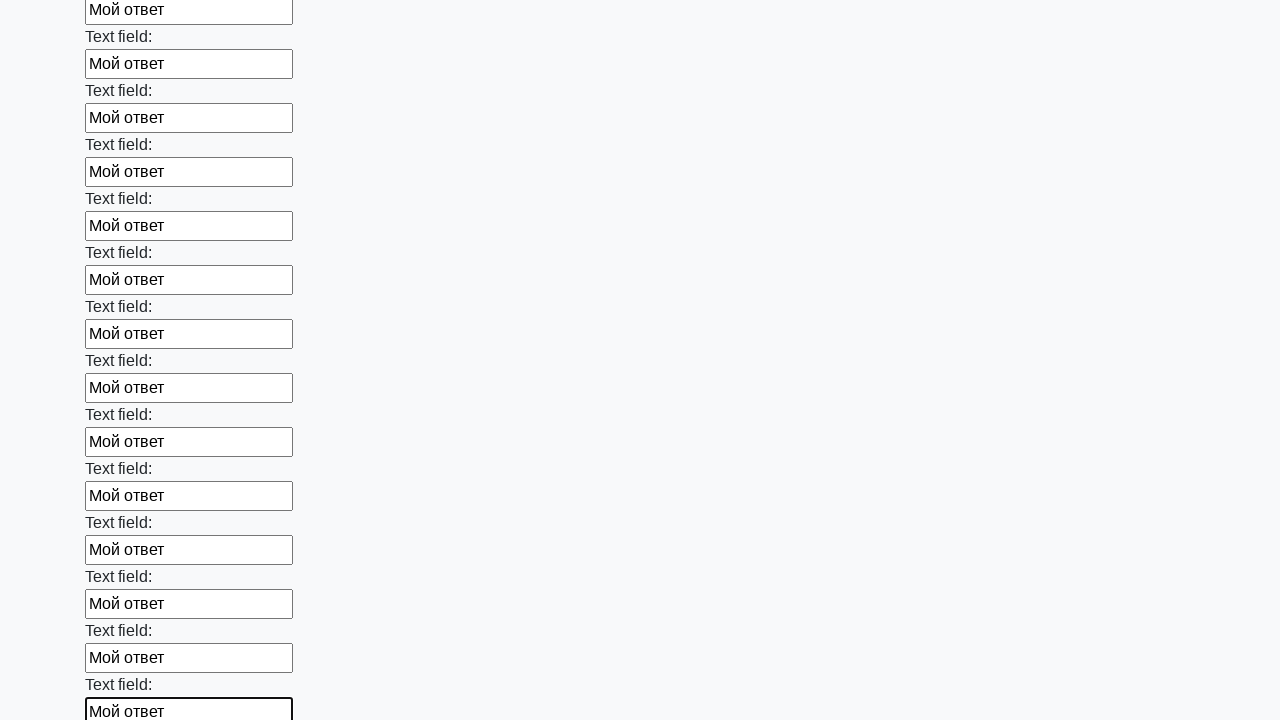

Filled an input field with 'Мой ответ' on input >> nth=82
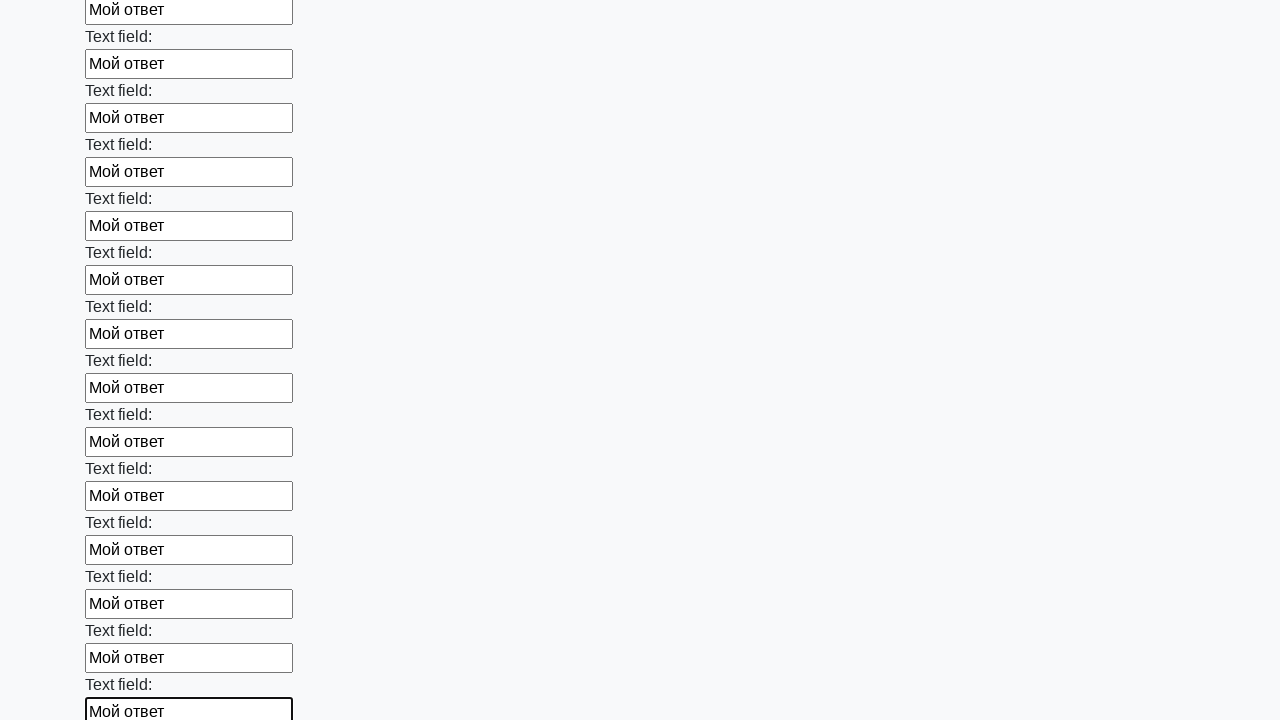

Filled an input field with 'Мой ответ' on input >> nth=83
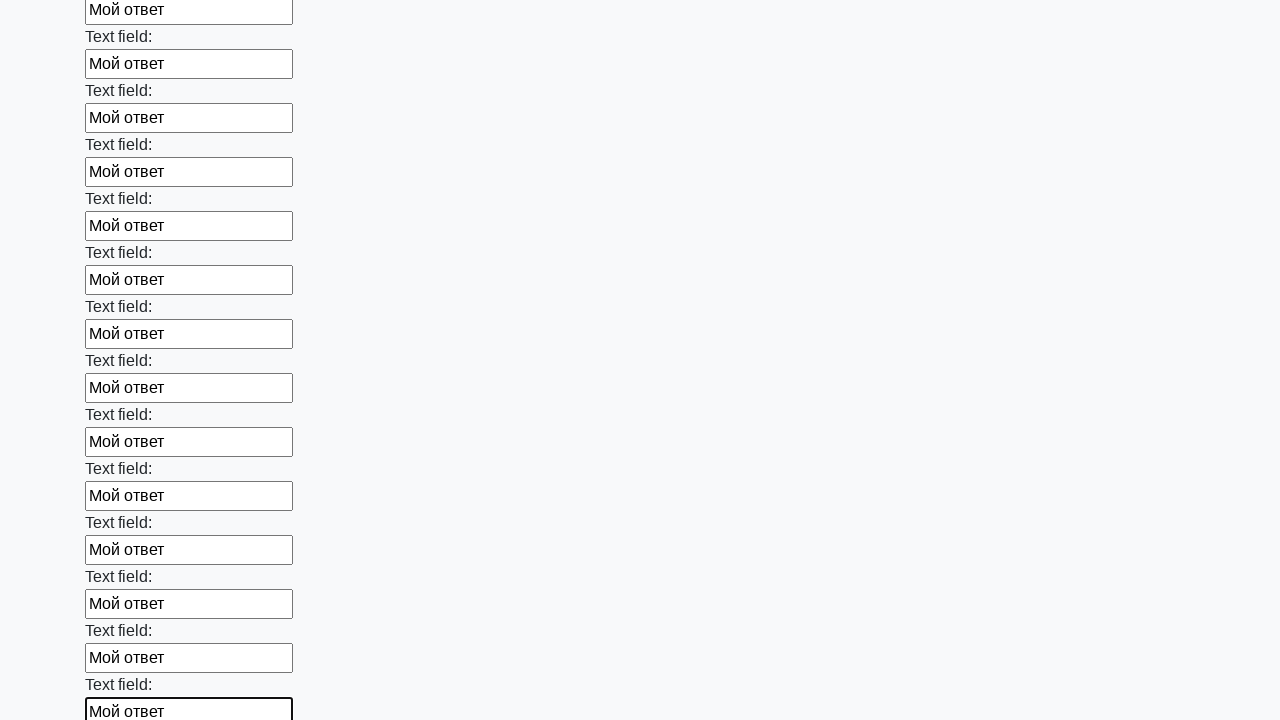

Filled an input field with 'Мой ответ' on input >> nth=84
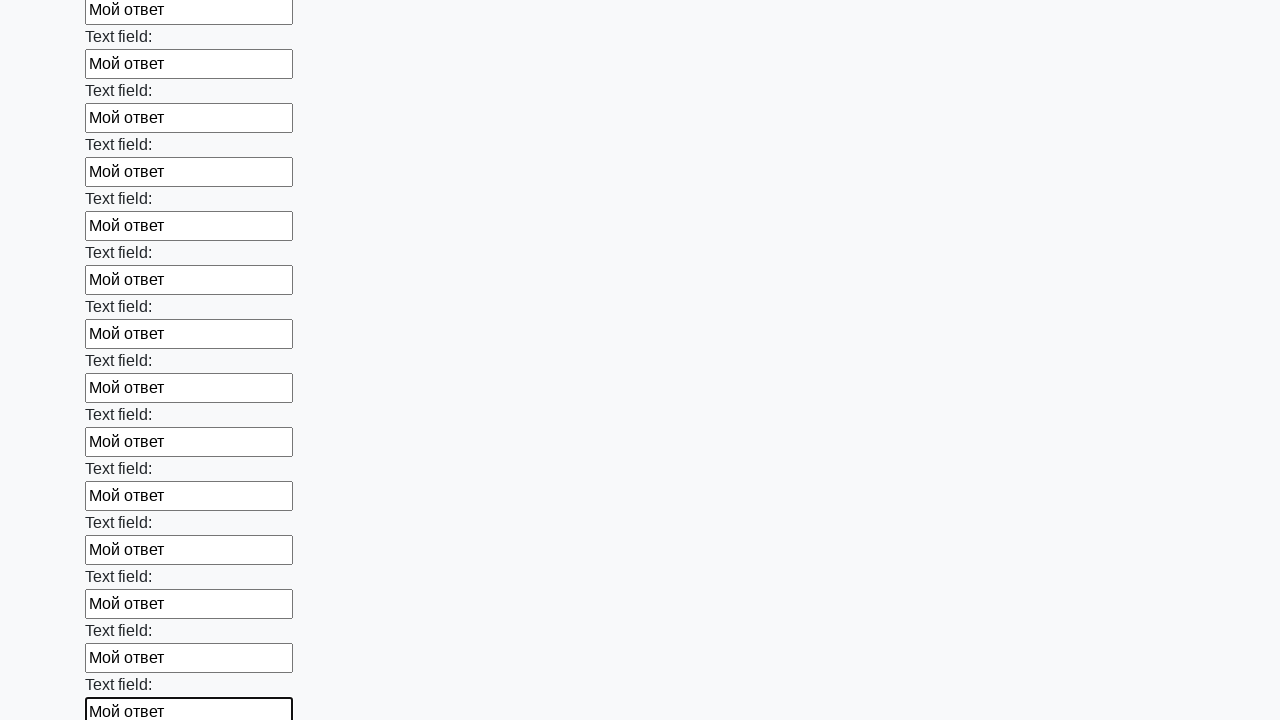

Filled an input field with 'Мой ответ' on input >> nth=85
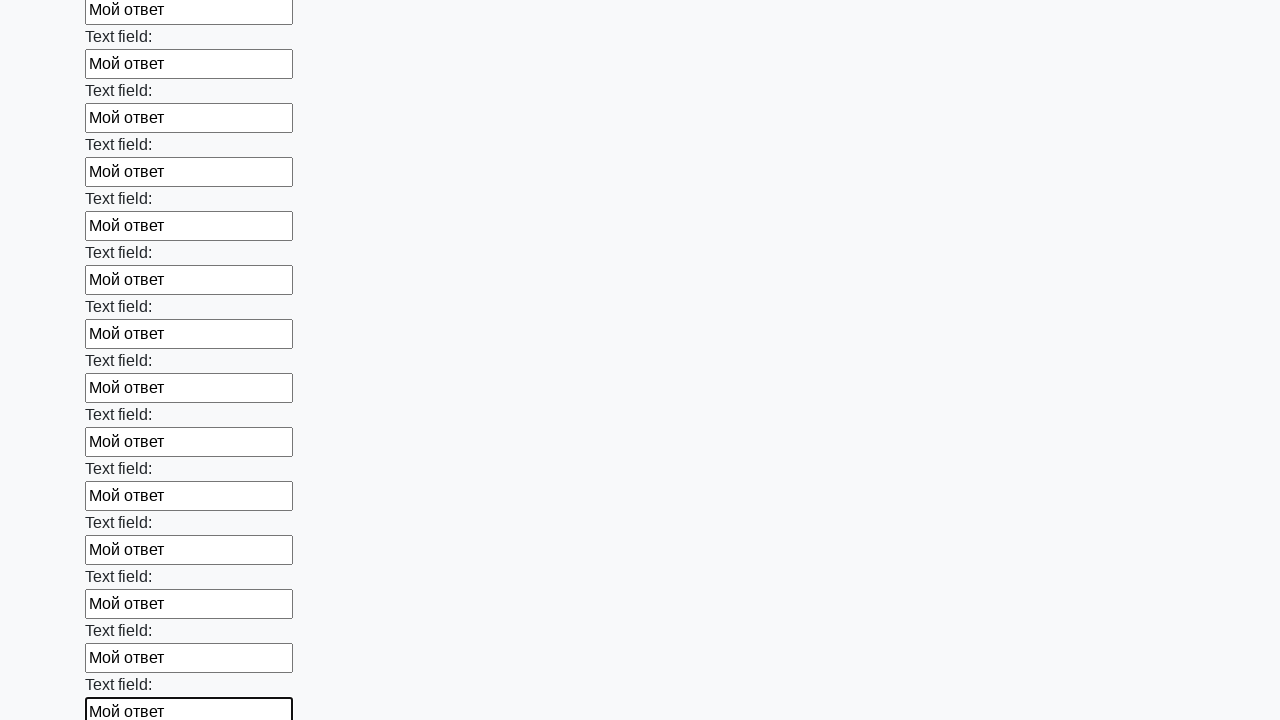

Filled an input field with 'Мой ответ' on input >> nth=86
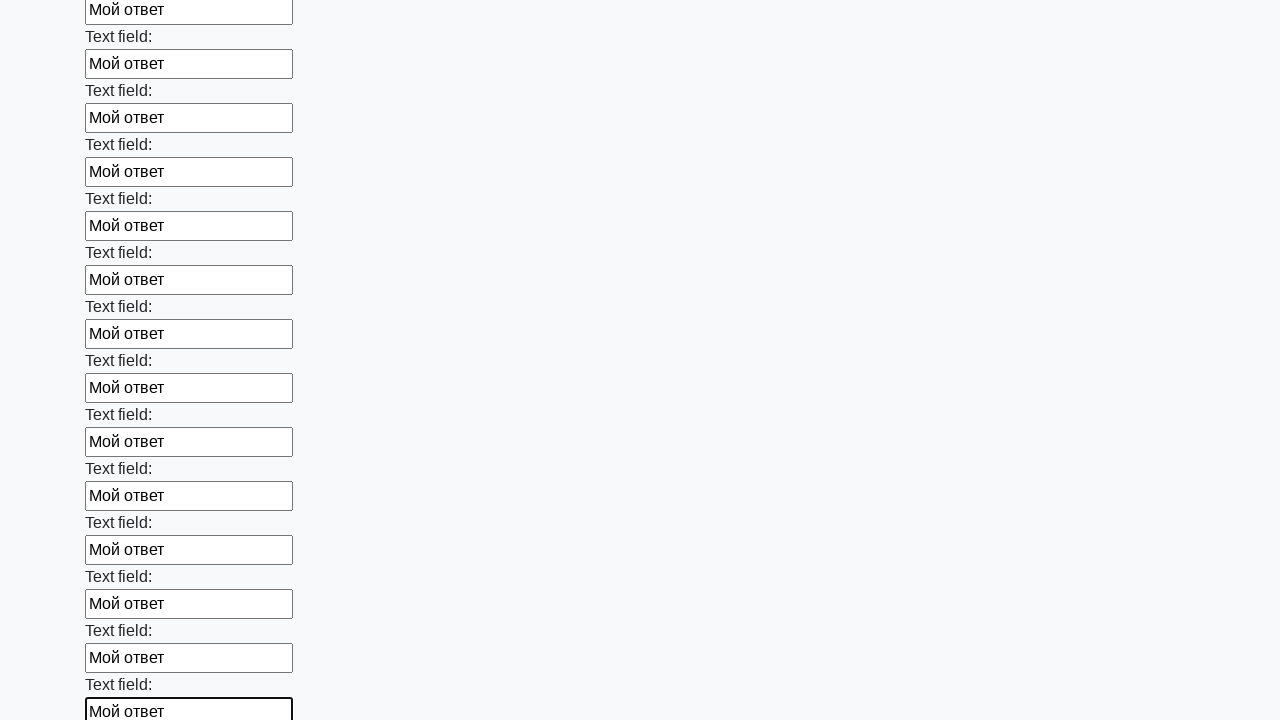

Filled an input field with 'Мой ответ' on input >> nth=87
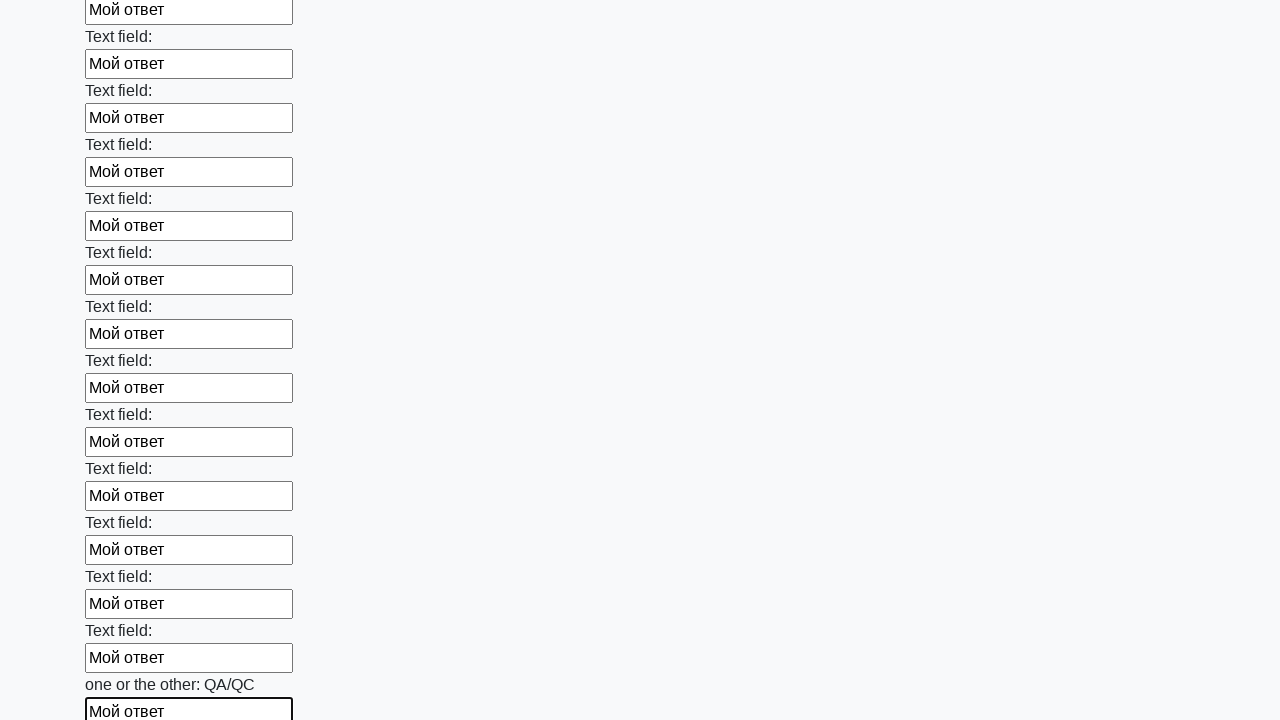

Filled an input field with 'Мой ответ' on input >> nth=88
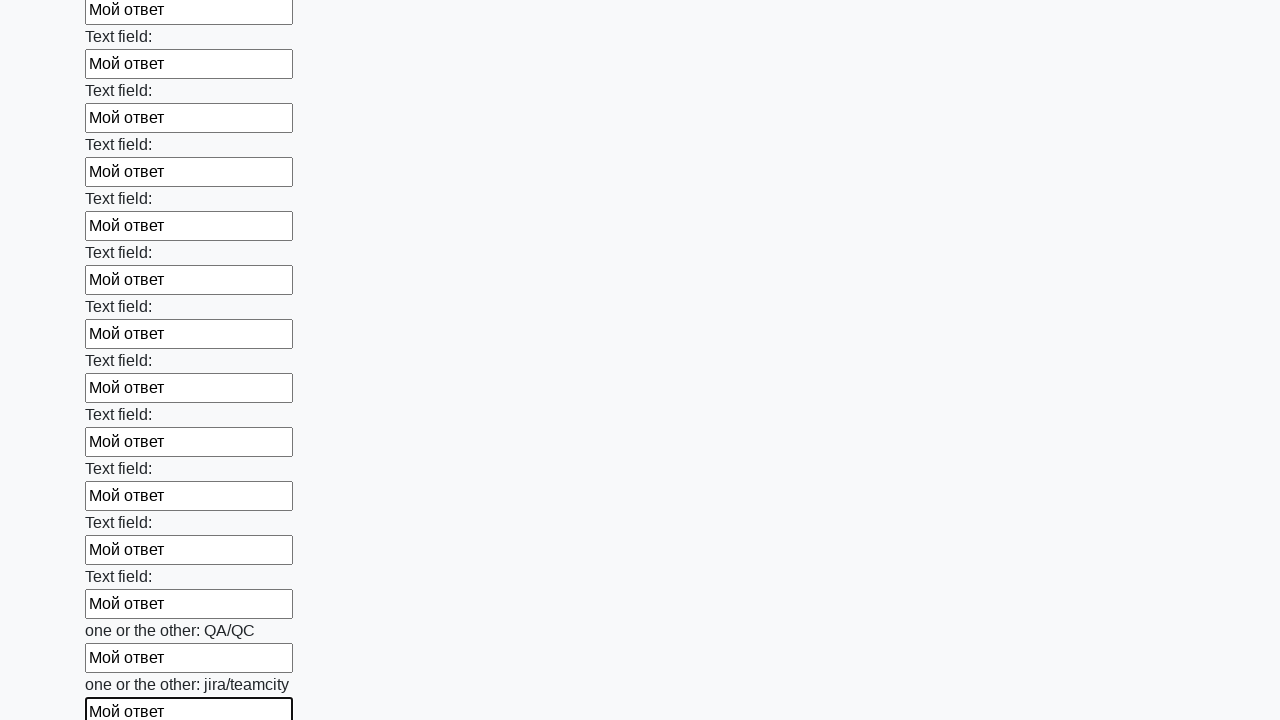

Filled an input field with 'Мой ответ' on input >> nth=89
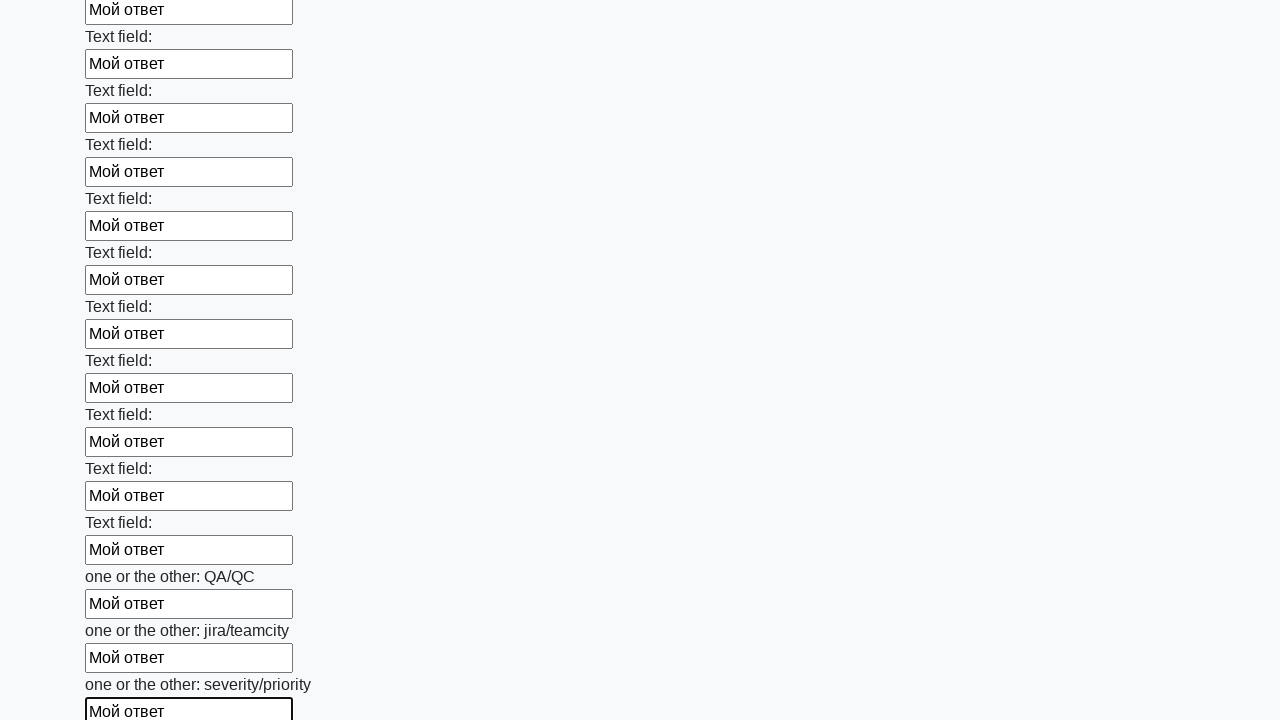

Filled an input field with 'Мой ответ' on input >> nth=90
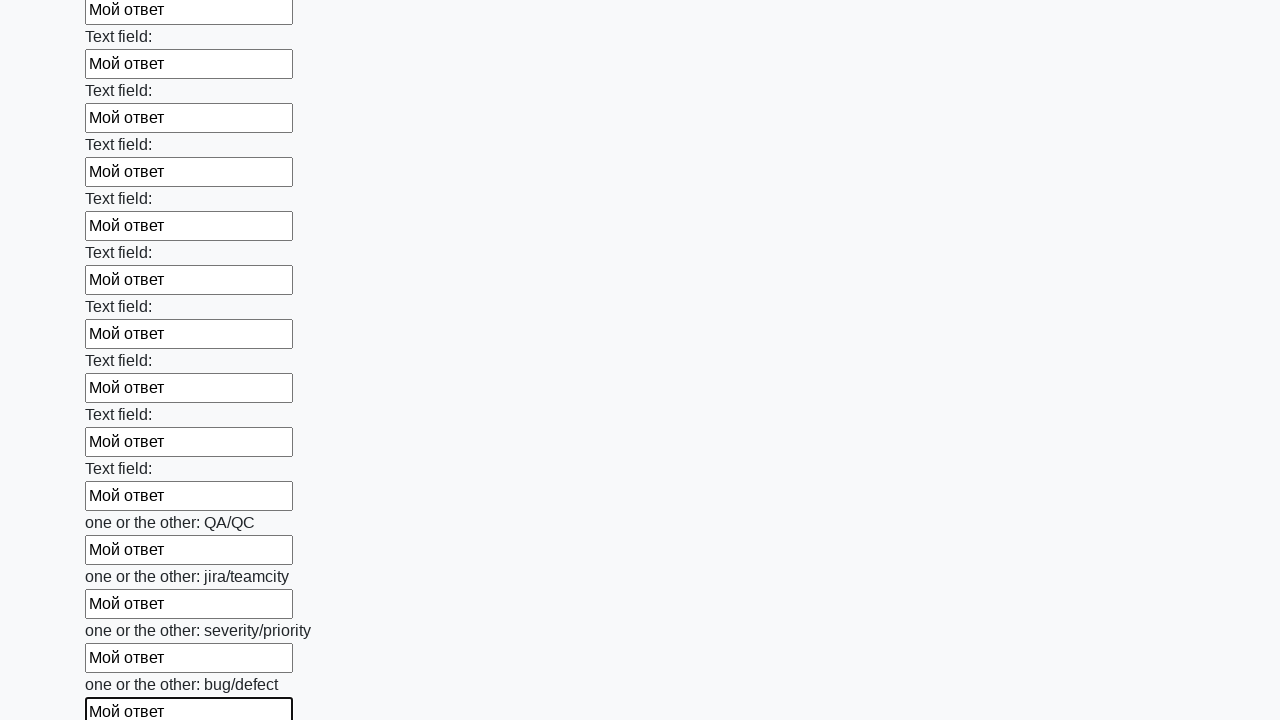

Filled an input field with 'Мой ответ' on input >> nth=91
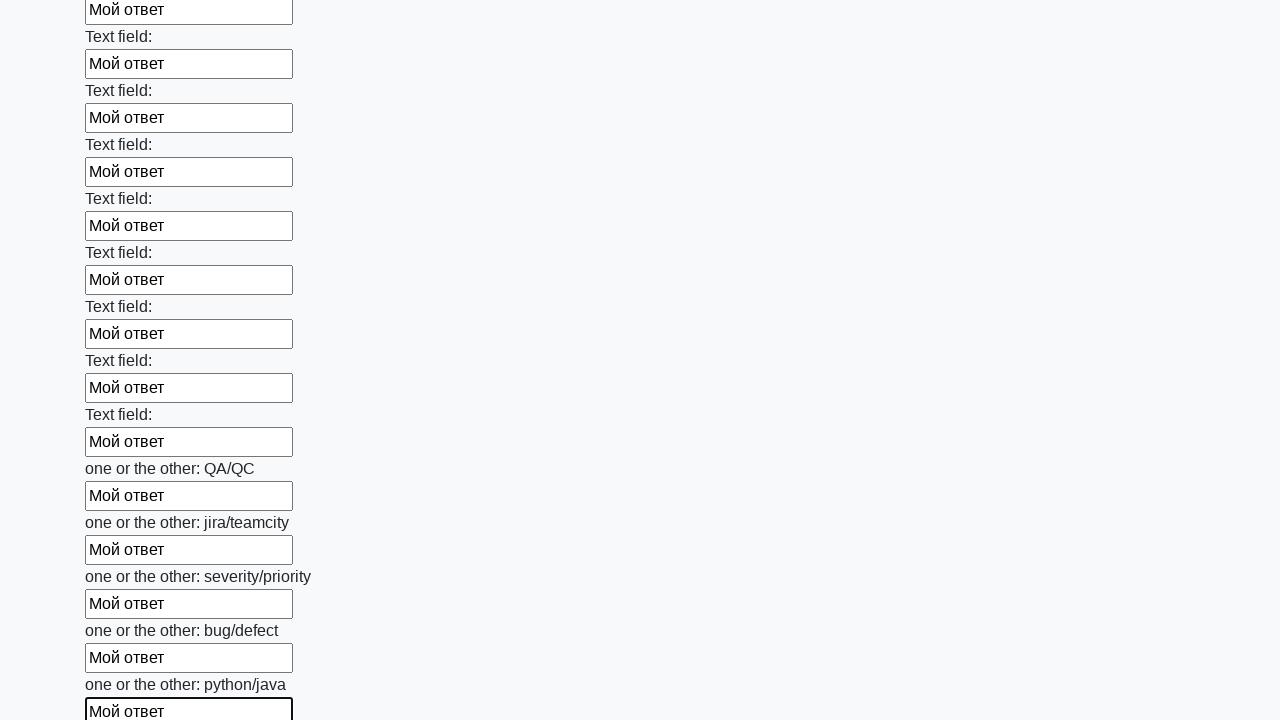

Filled an input field with 'Мой ответ' on input >> nth=92
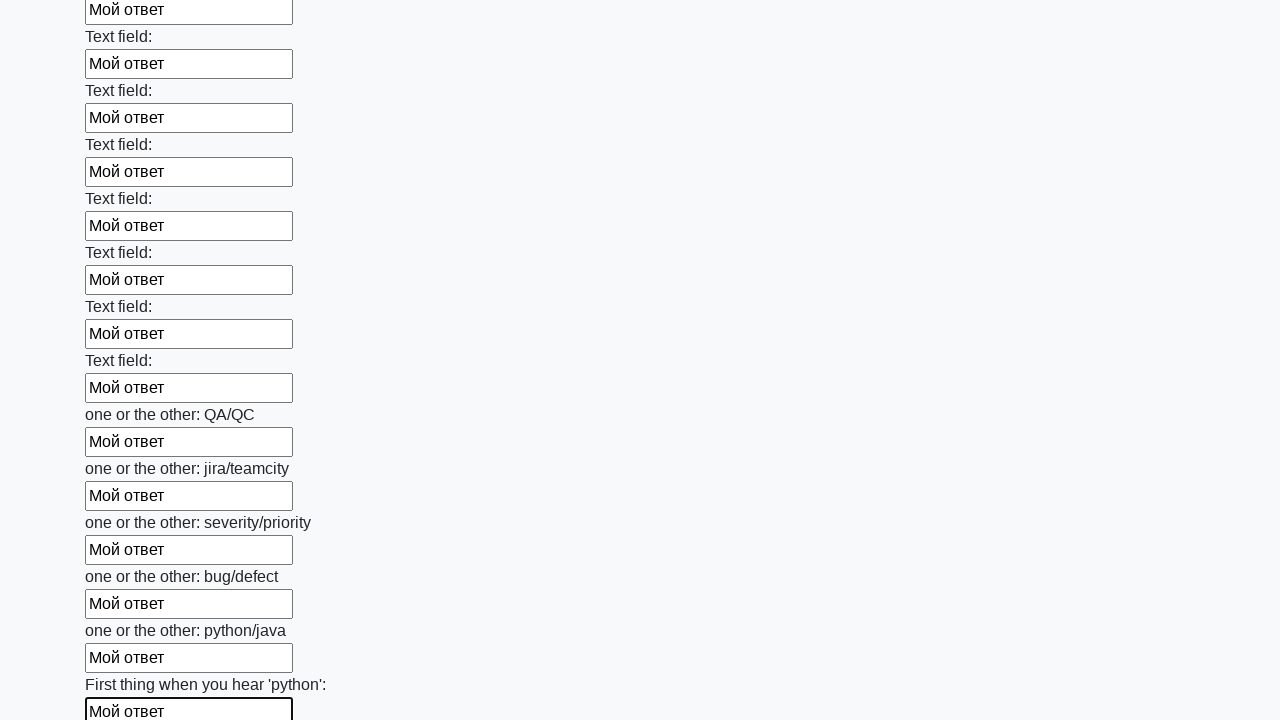

Filled an input field with 'Мой ответ' on input >> nth=93
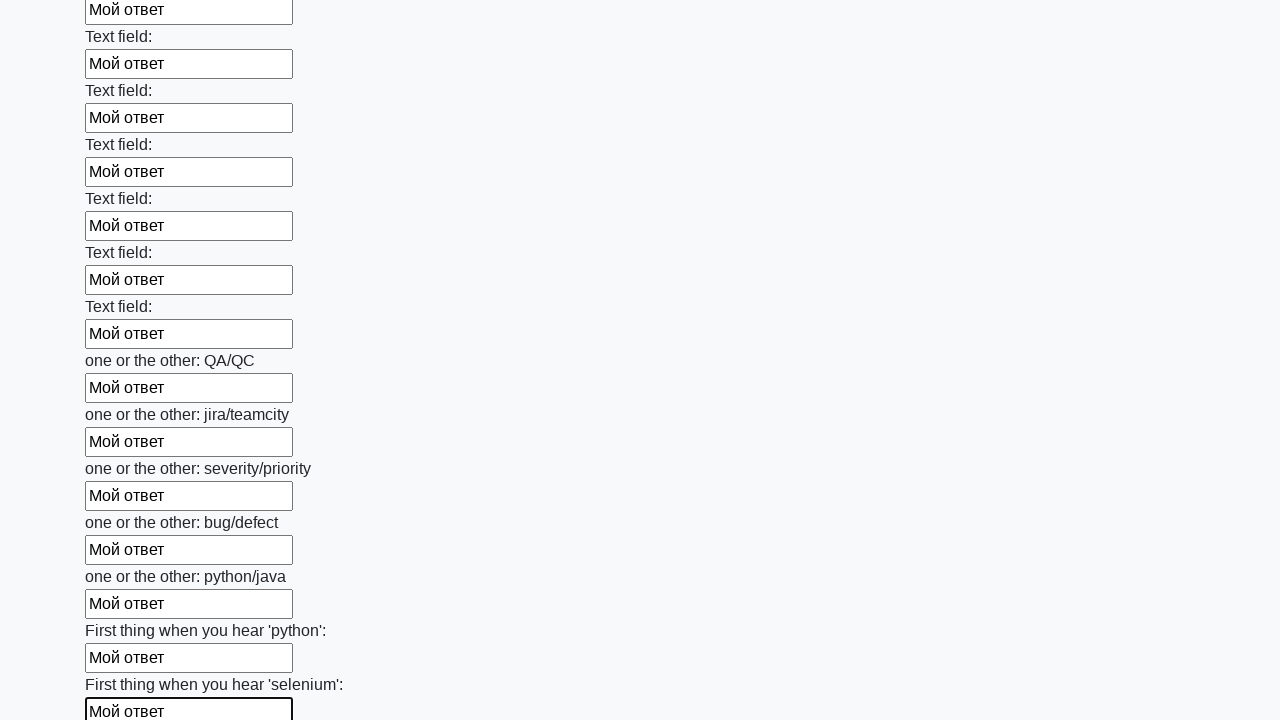

Filled an input field with 'Мой ответ' on input >> nth=94
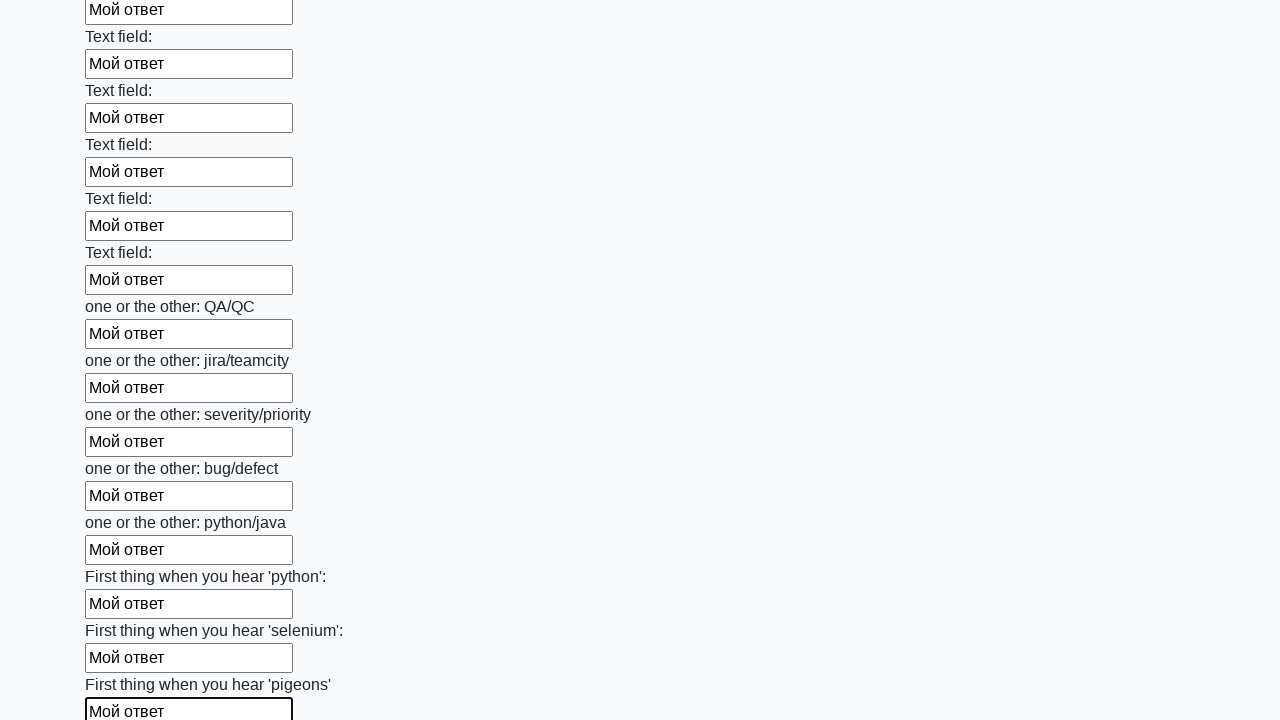

Filled an input field with 'Мой ответ' on input >> nth=95
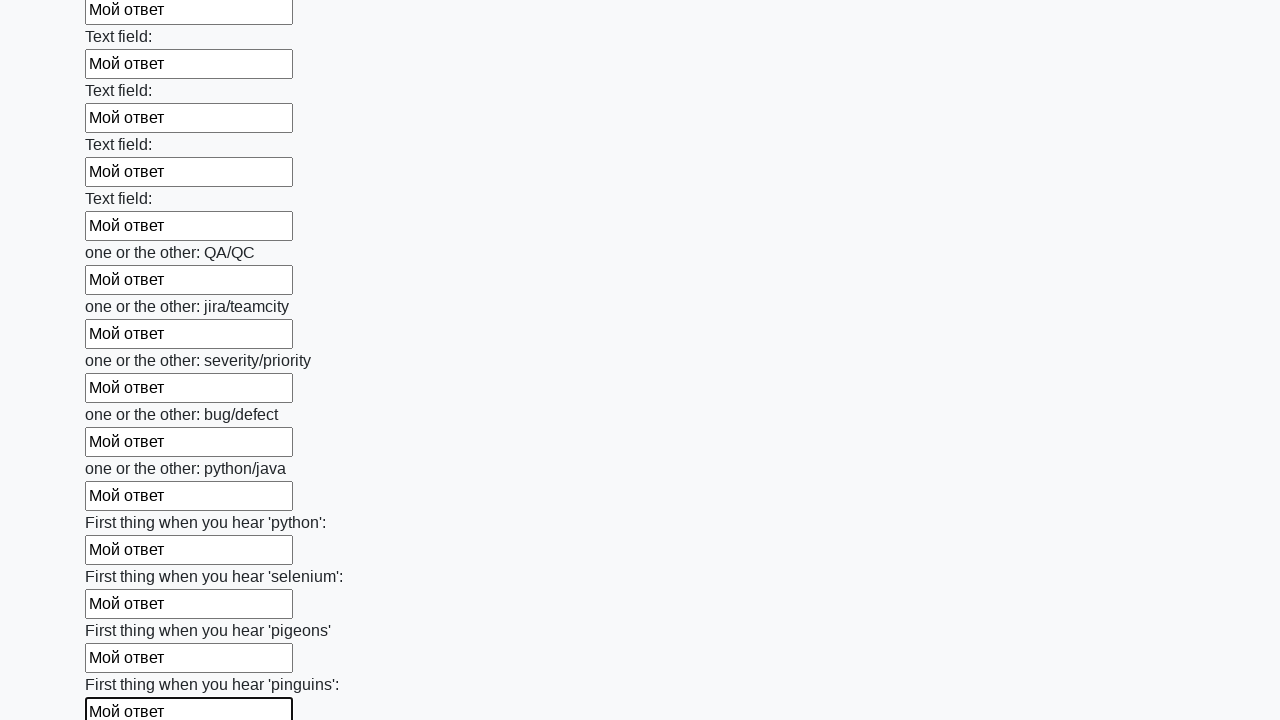

Filled an input field with 'Мой ответ' on input >> nth=96
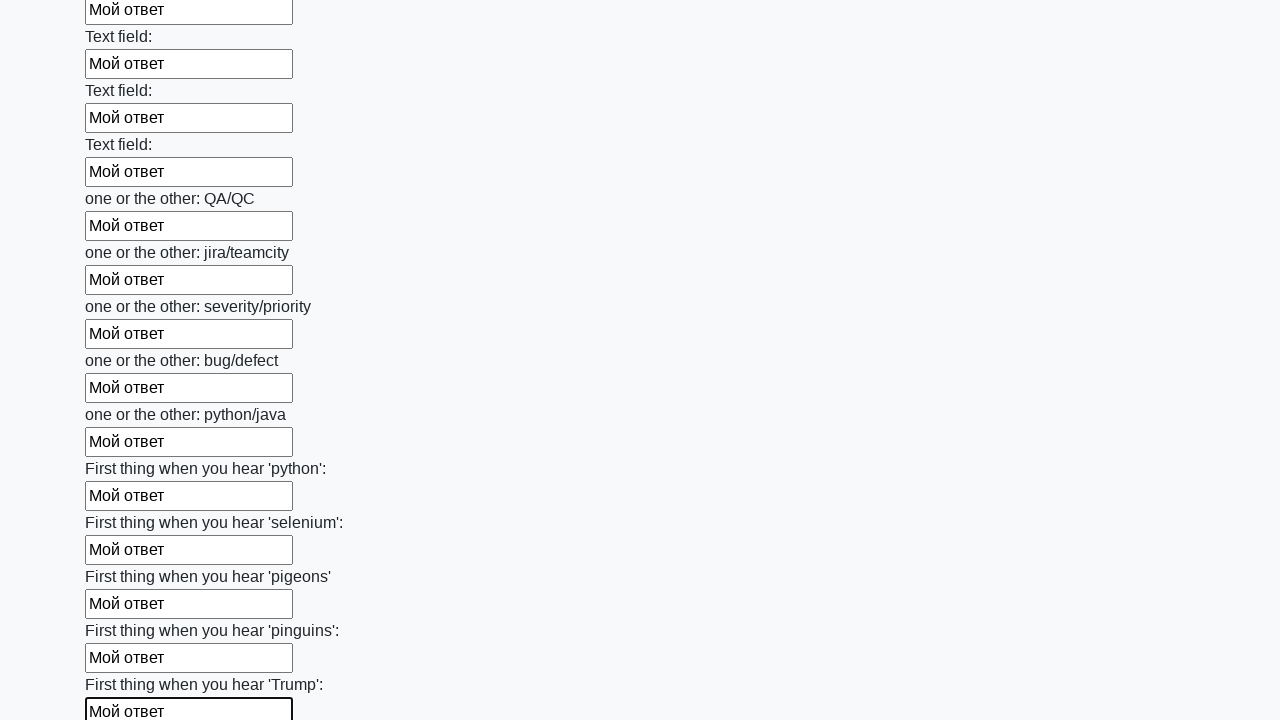

Filled an input field with 'Мой ответ' on input >> nth=97
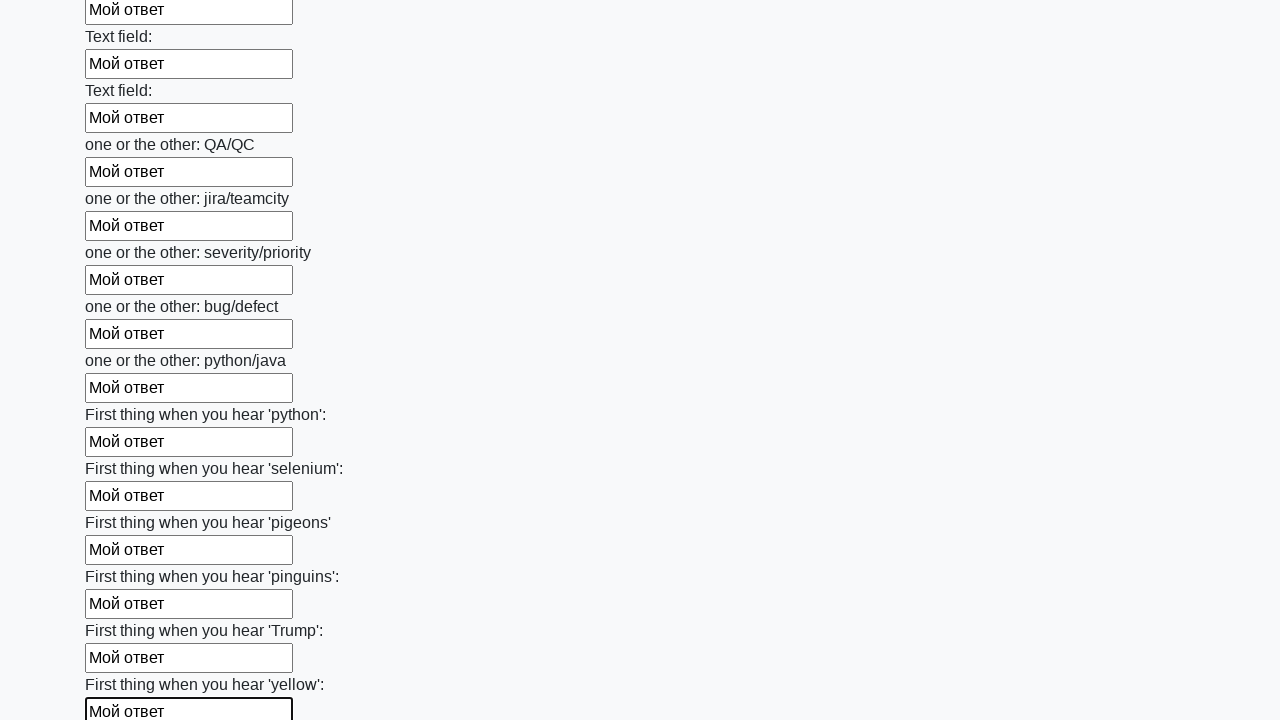

Filled an input field with 'Мой ответ' on input >> nth=98
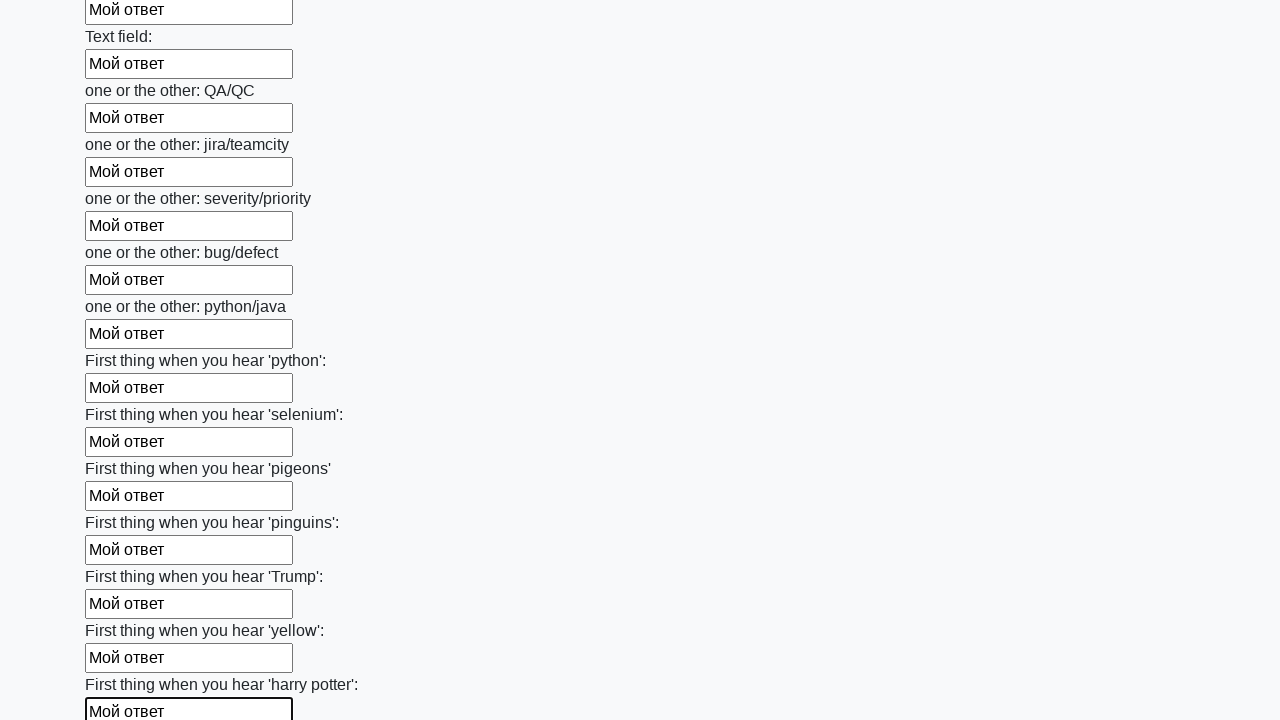

Filled an input field with 'Мой ответ' on input >> nth=99
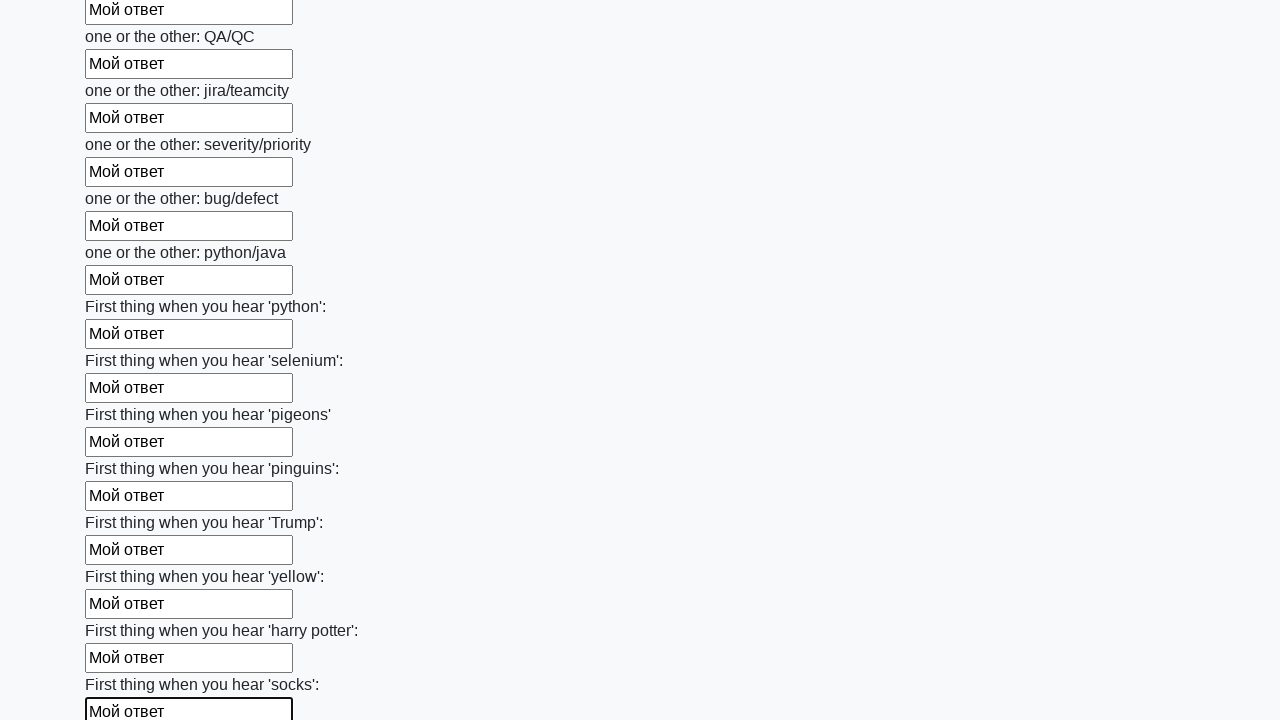

Clicked the submit button at (123, 611) on button.btn
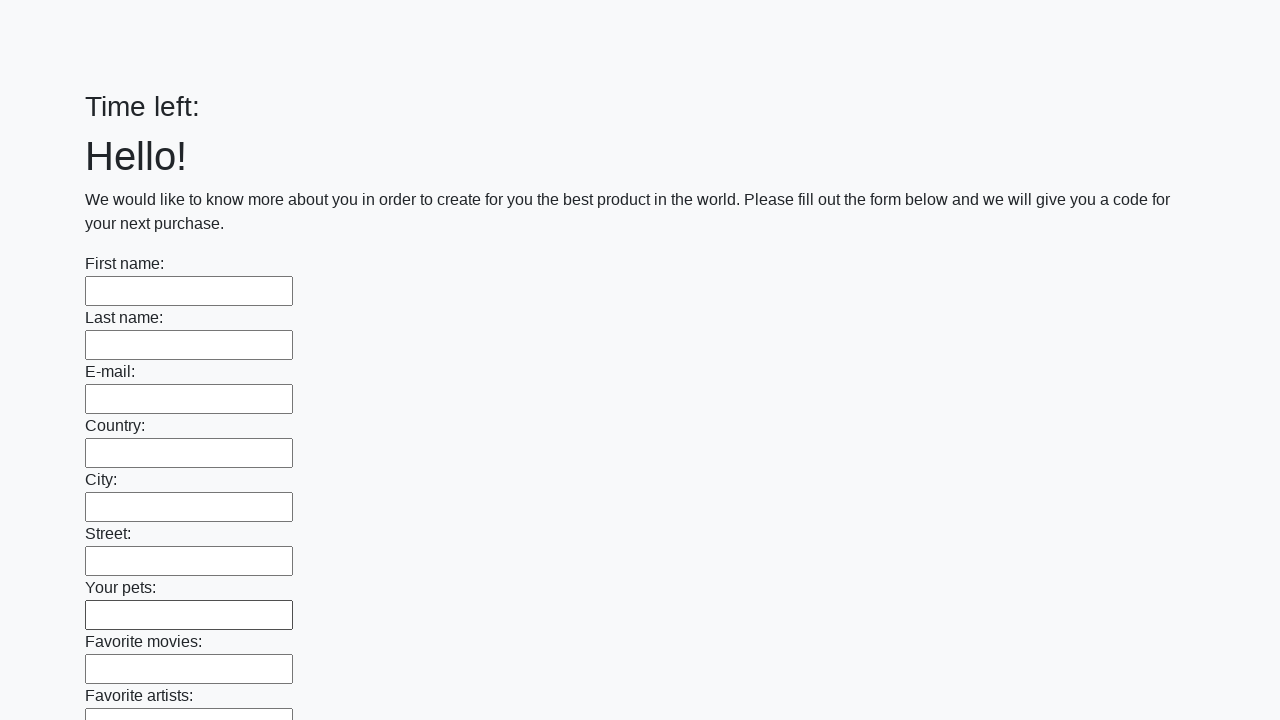

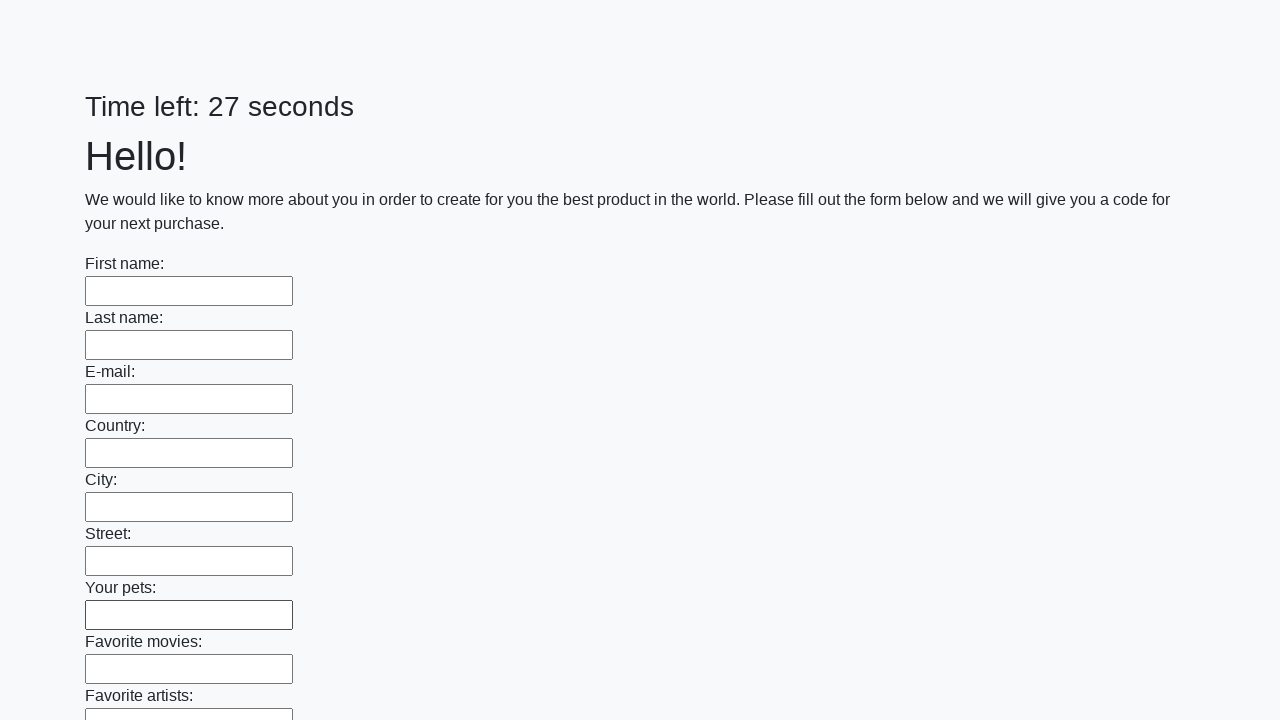